Tests a Vue demo form with multiple positive and negative scenarios including valid submissions, missing required fields, invalid email formats, and unchecked terms

Starting URL: https://teroauralinna.github.io/vue-demo-form/

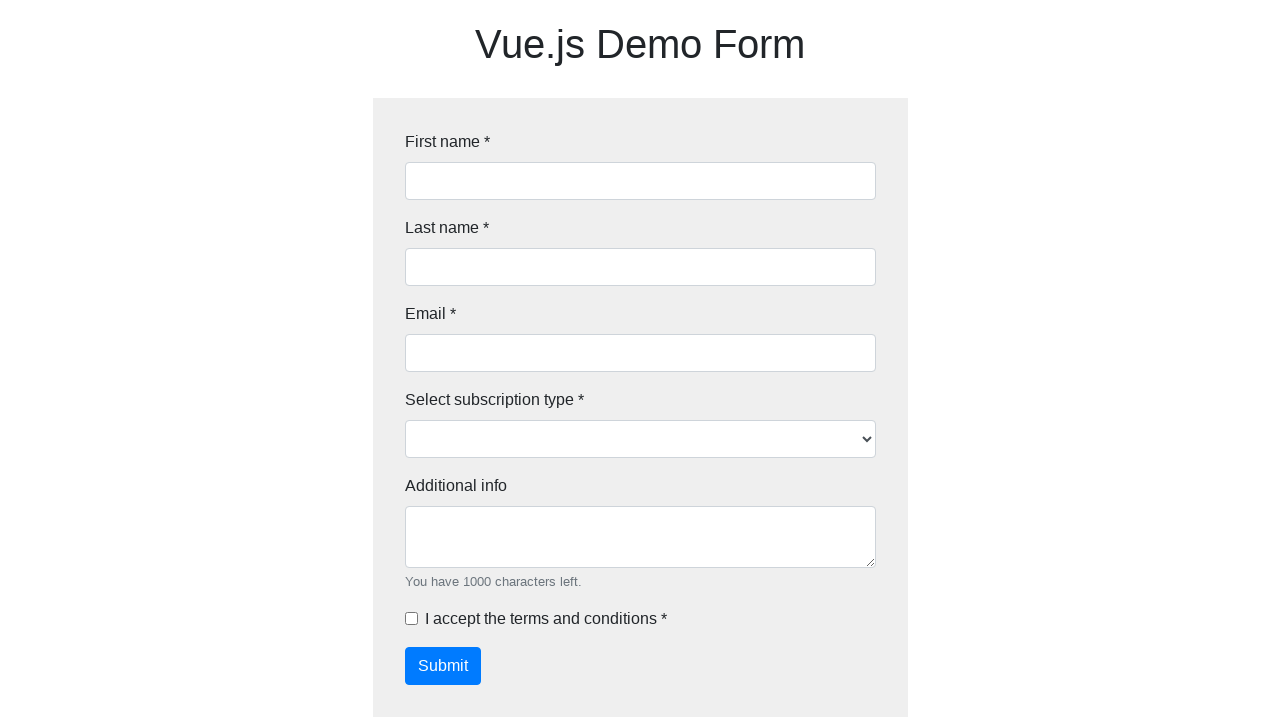

Test case 1: Cleared first name field on #firstName
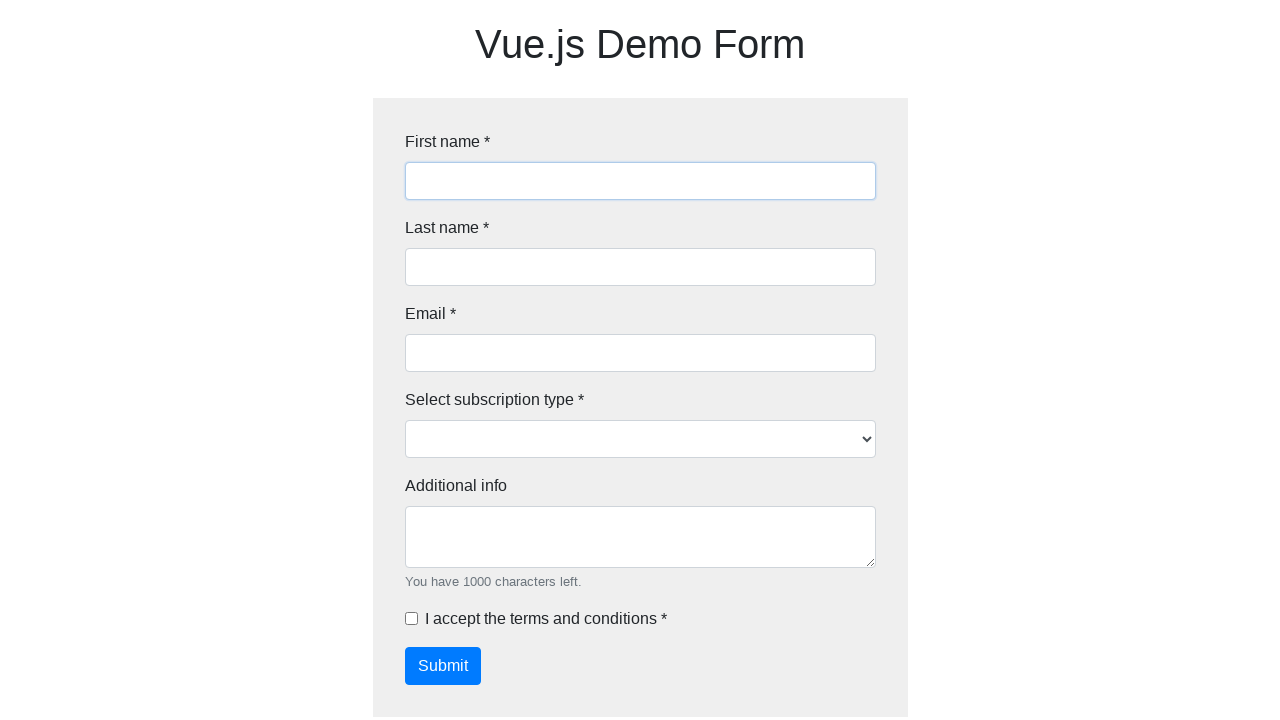

Test case 1: Filled first name with 'Gnana' on #firstName
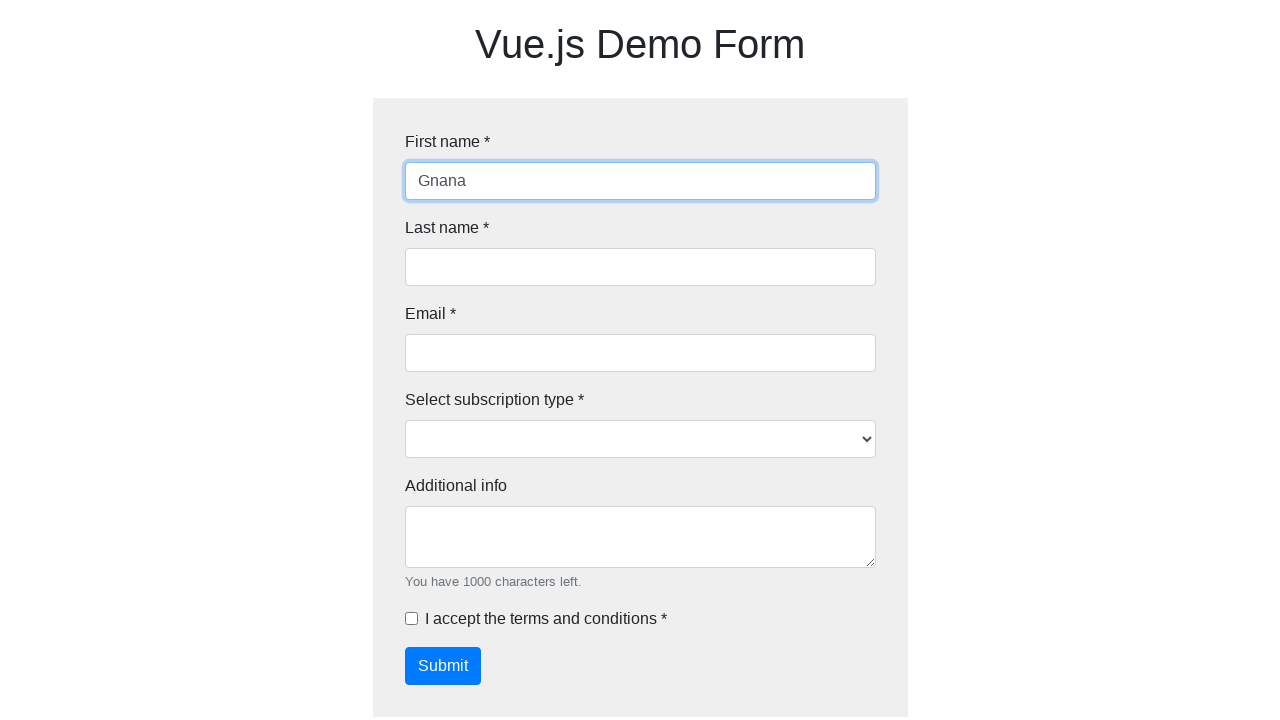

Test case 1: Cleared last name field on #lastName
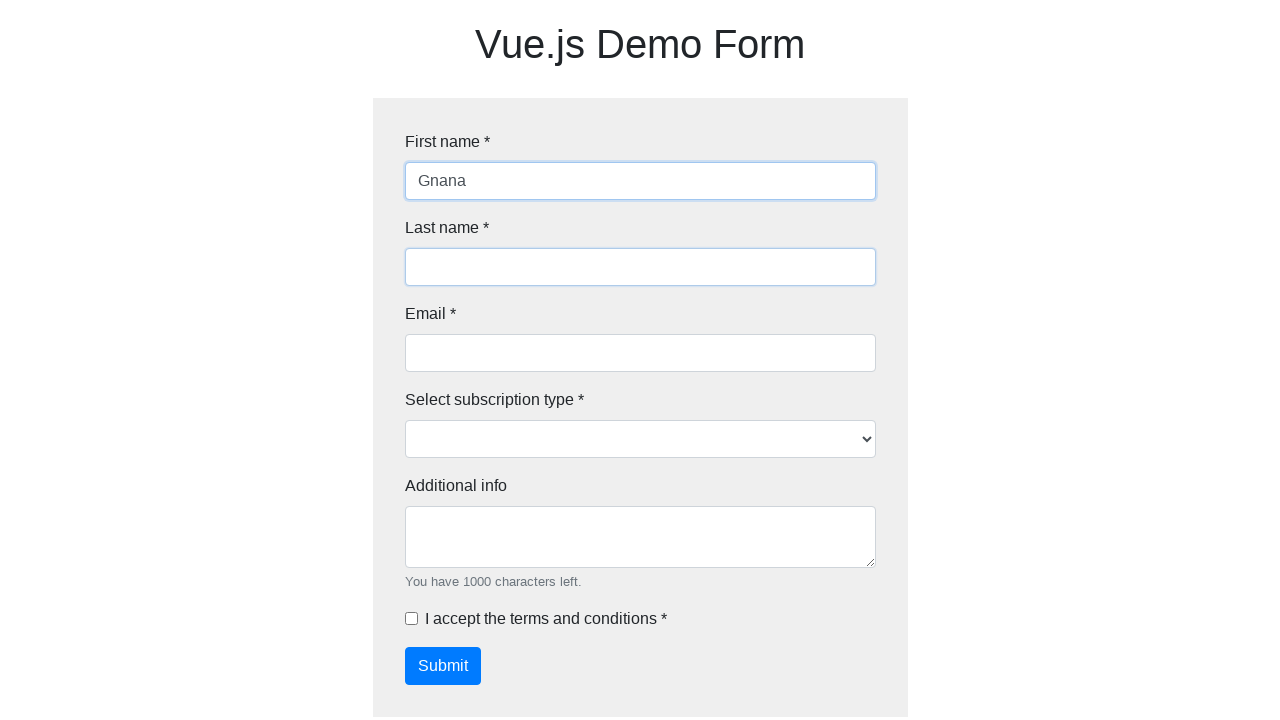

Test case 1: Filled last name with 'Bheemineni' on #lastName
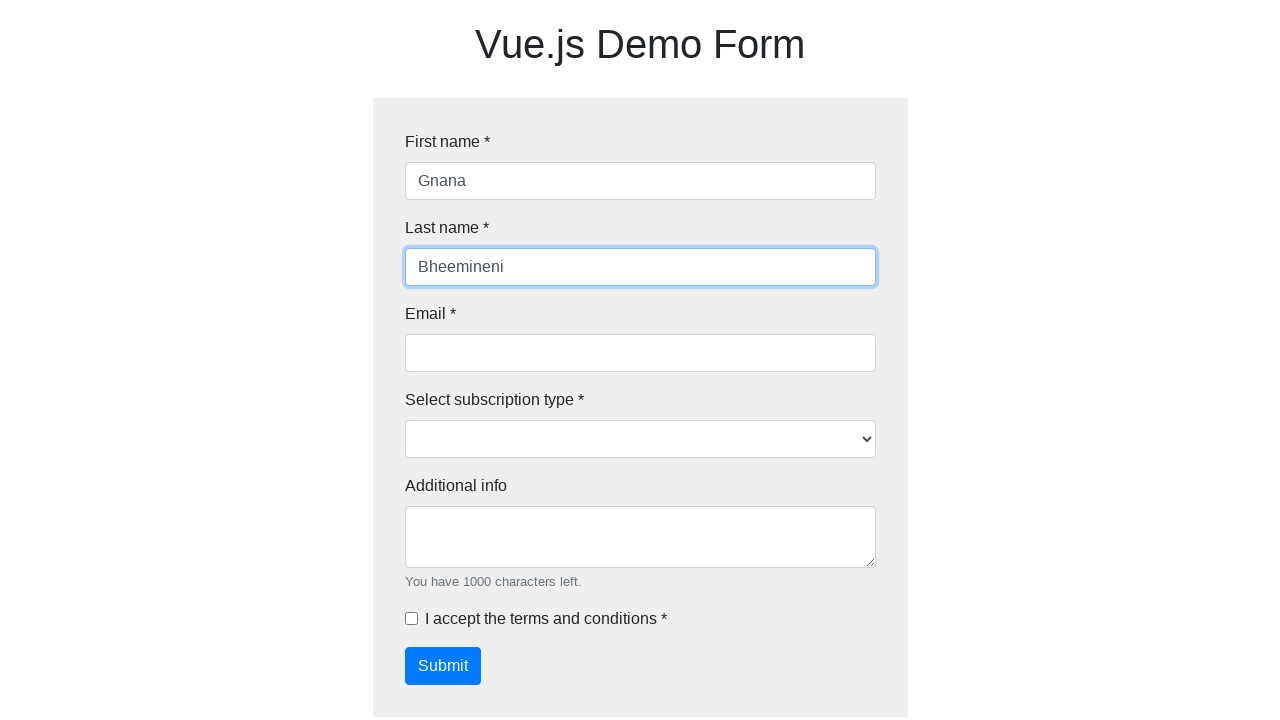

Test case 1: Cleared email field on #email
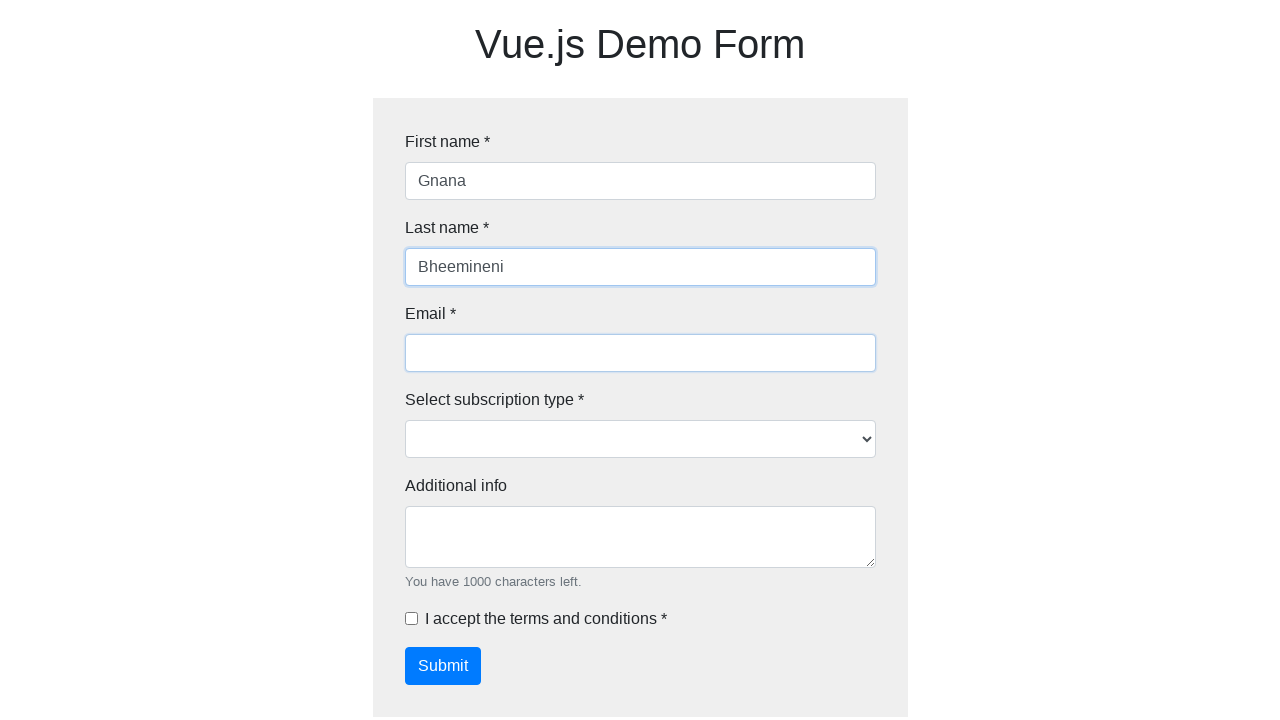

Test case 1: Filled email with 'abc@gmail.com' on #email
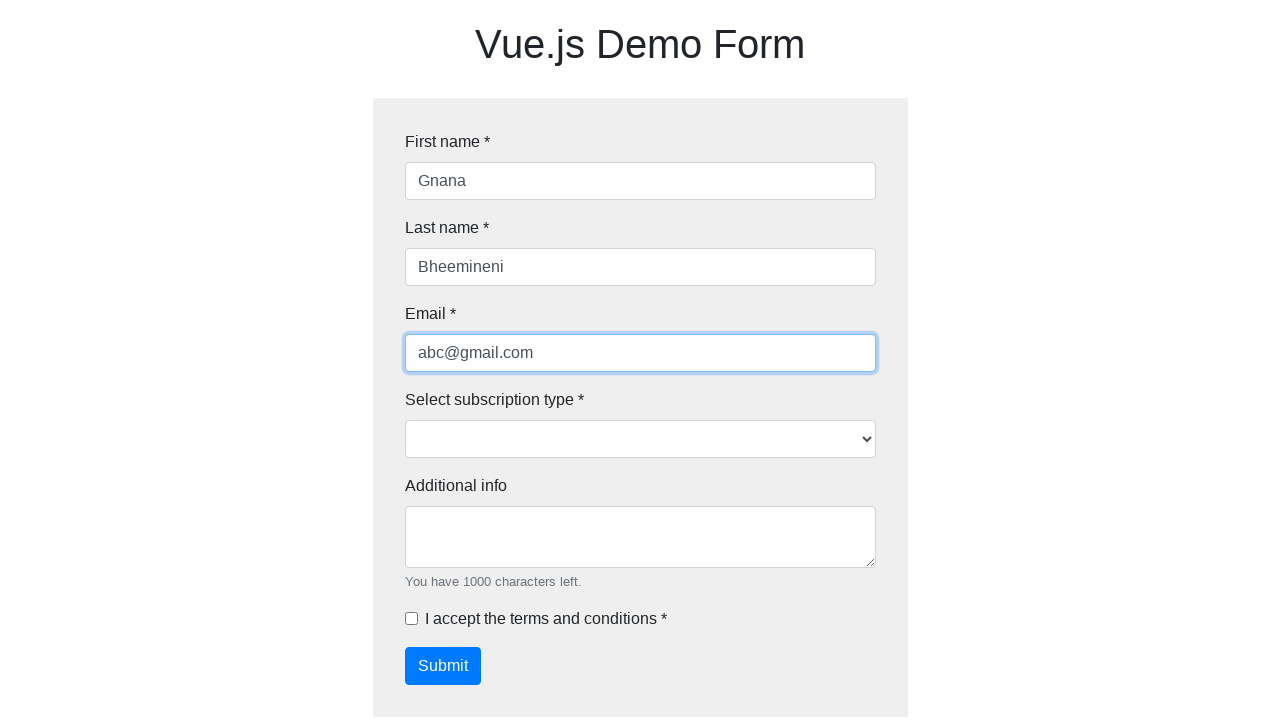

Test case 1: Selected subscription type 'free' on #type
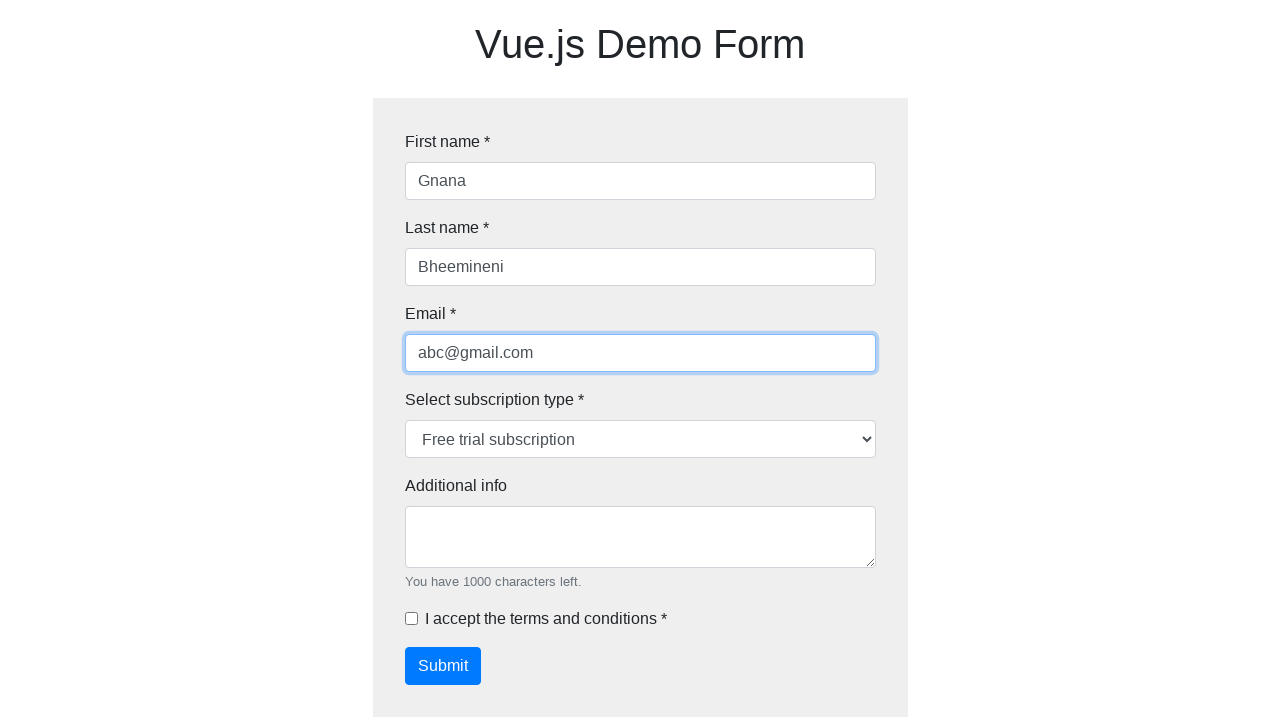

Test case 1: Cleared additional info field on textarea#additionalInfo
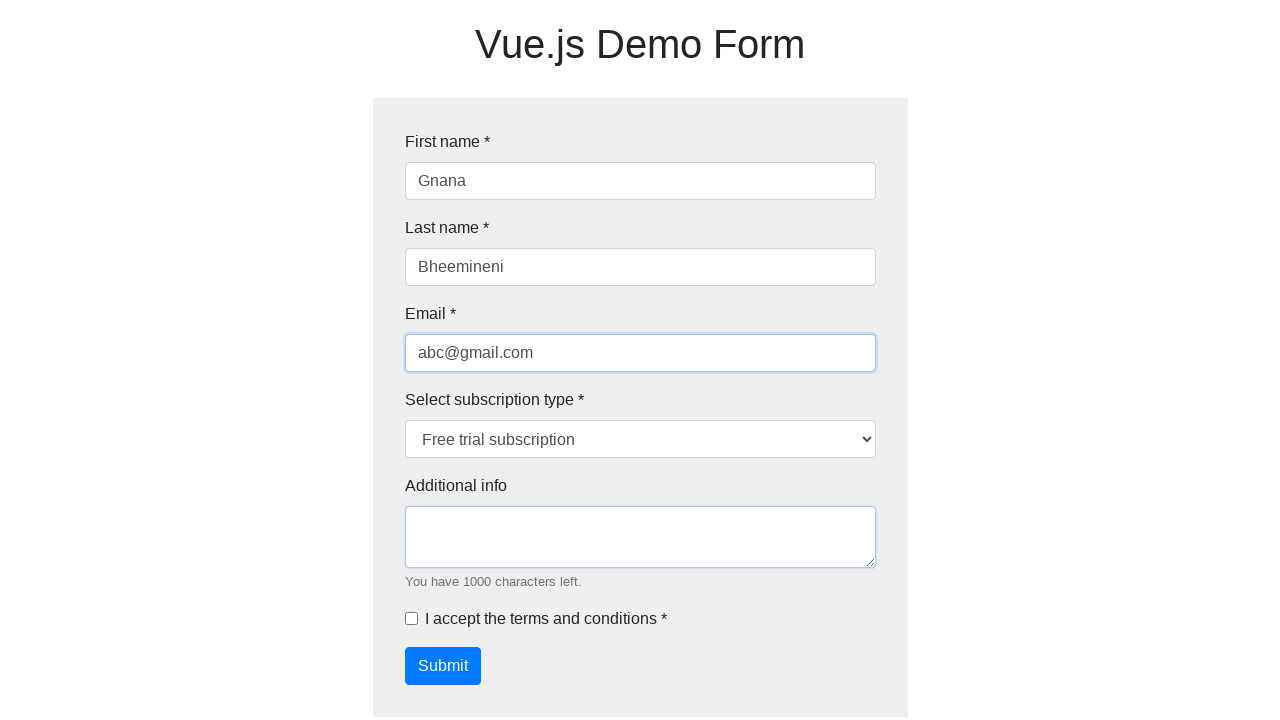

Test case 1: Filled additional info with 'free text' on #additionalInfo
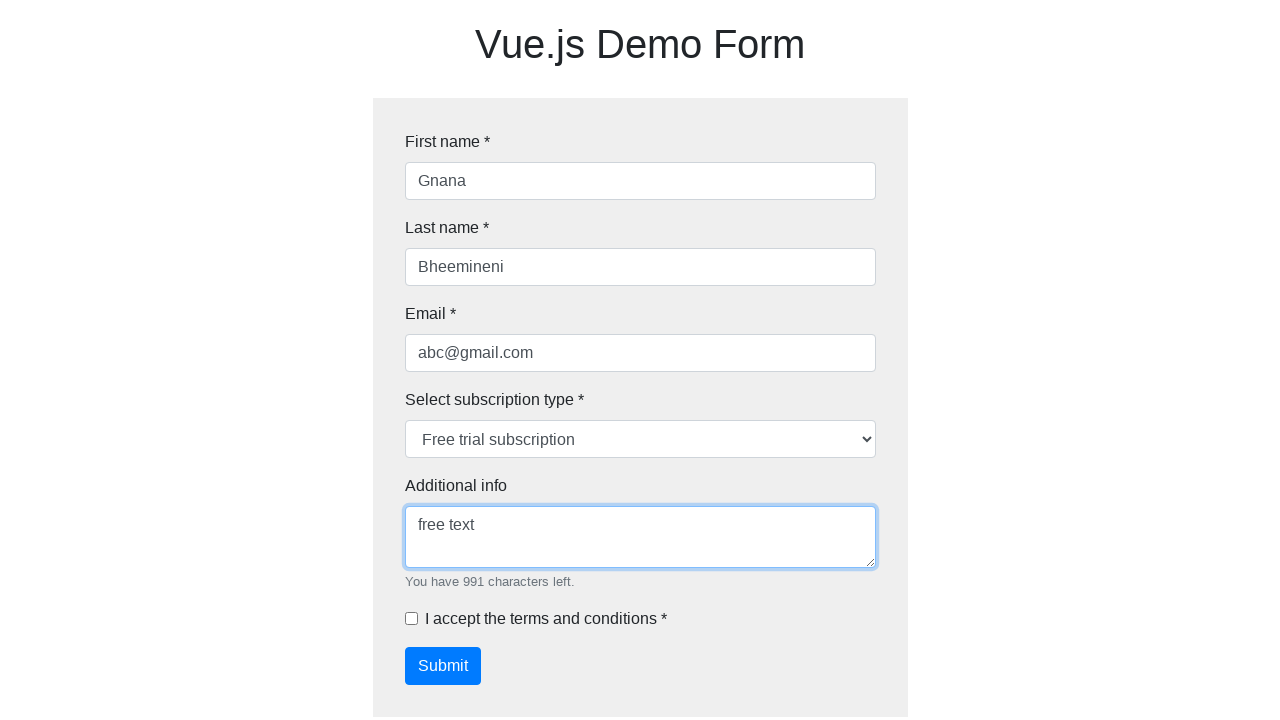

Test case 1: Checked terms and conditions checkbox at (411, 618) on #terms
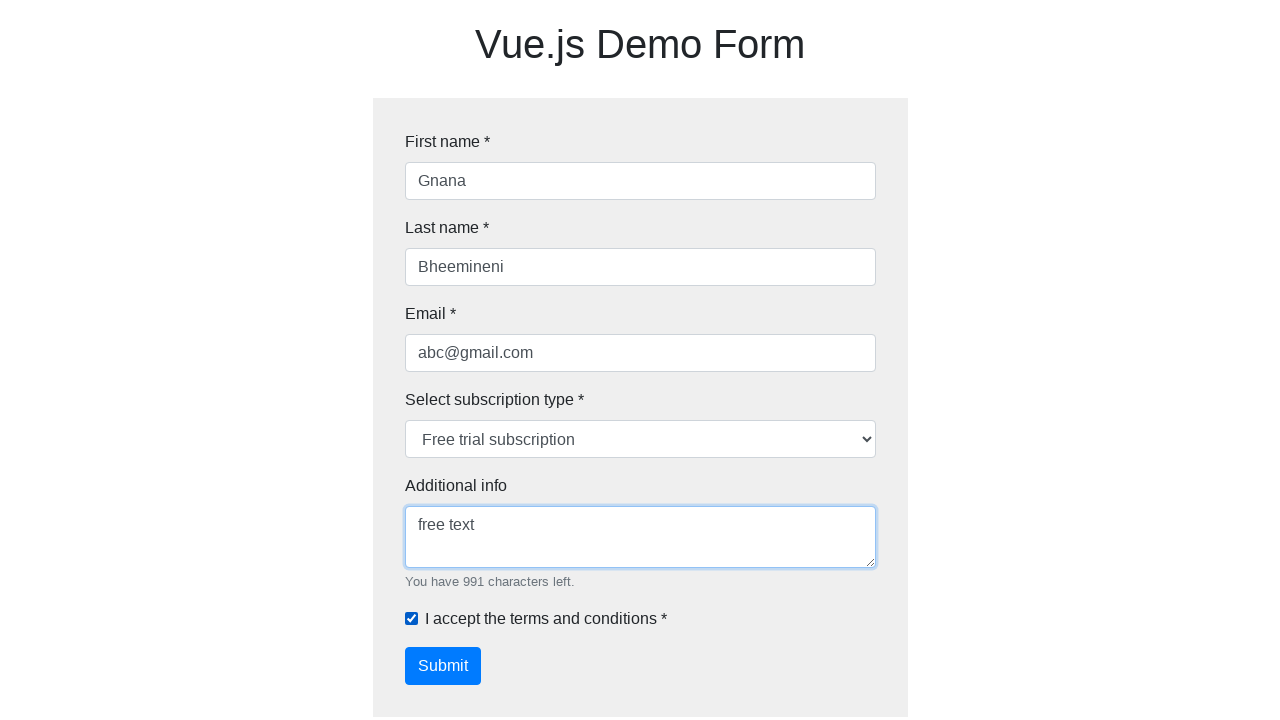

Test case 1: Clicked submit button at (442, 666) on button[type='submit']
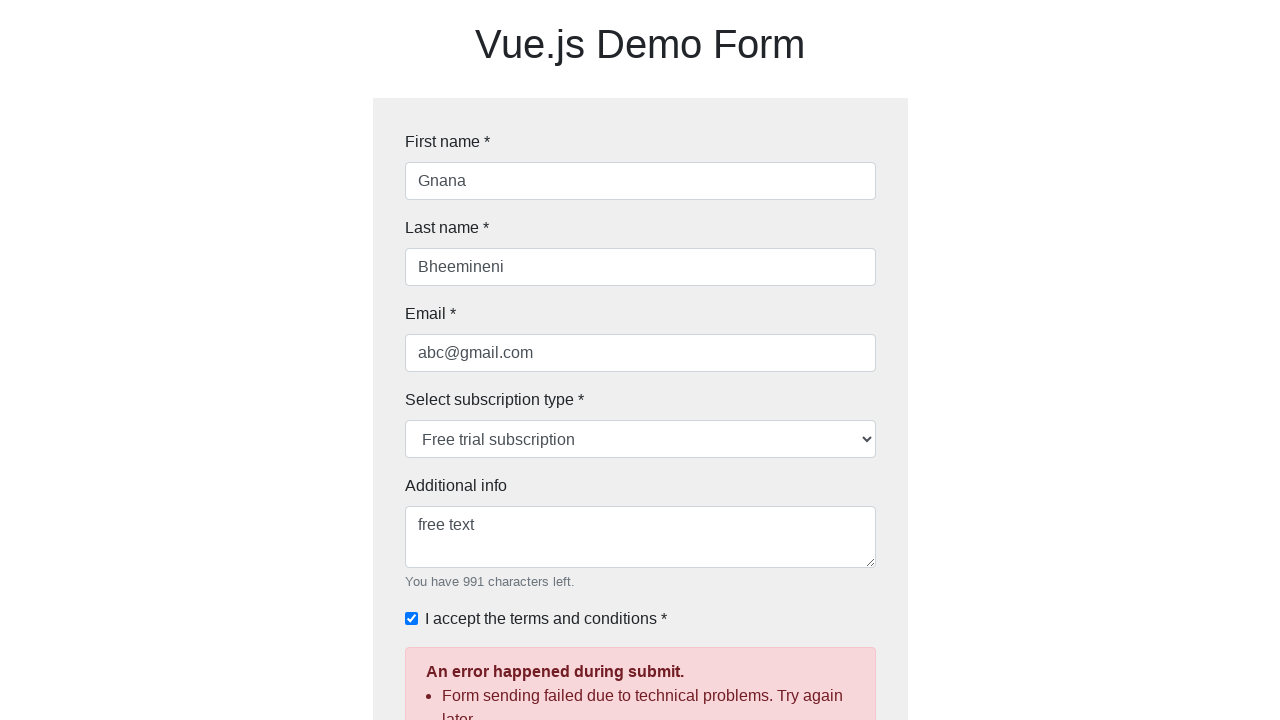

Test case 1: Waited 500ms for form response
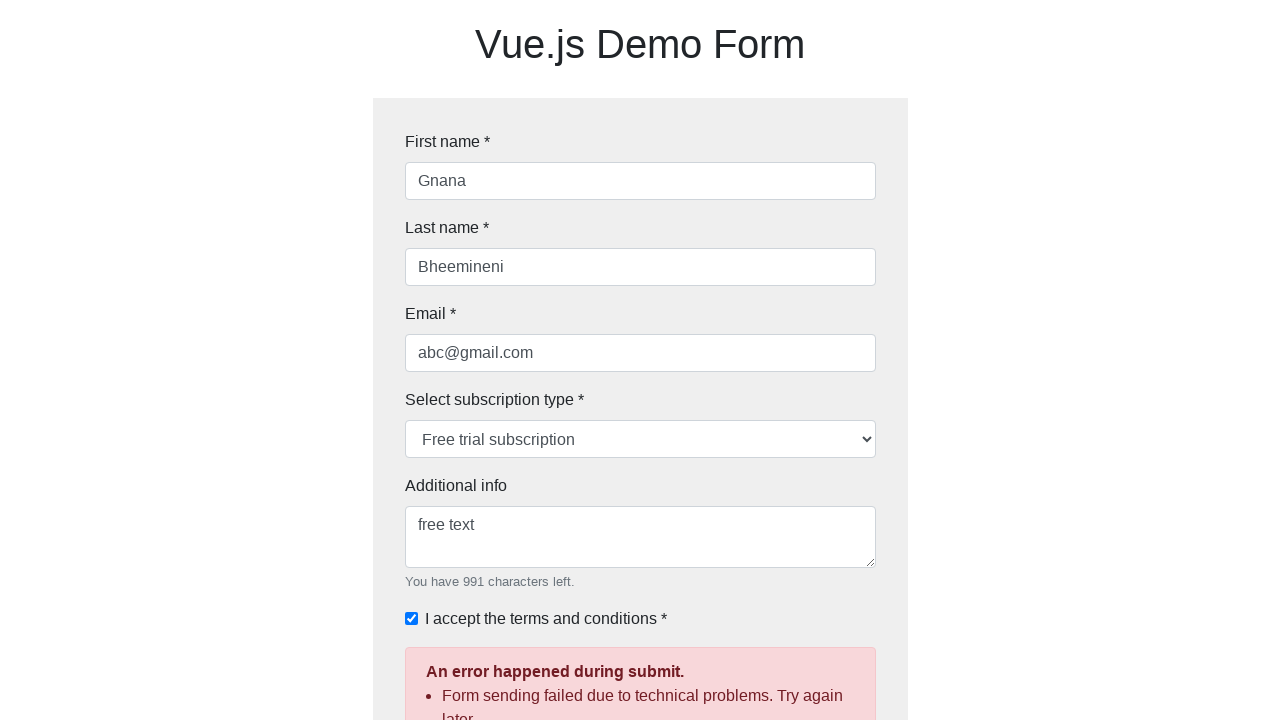

Test case 1: Form validation failed - alert displayed
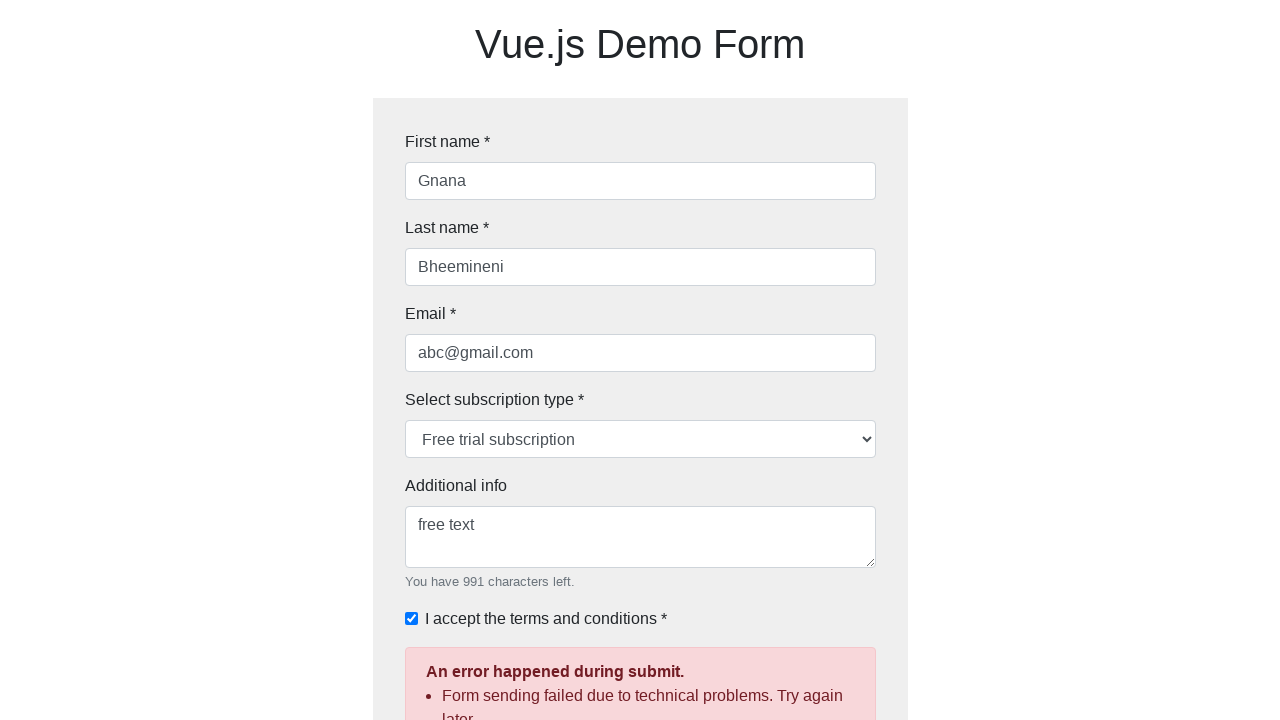

Test case 2: Cleared first name field on #firstName
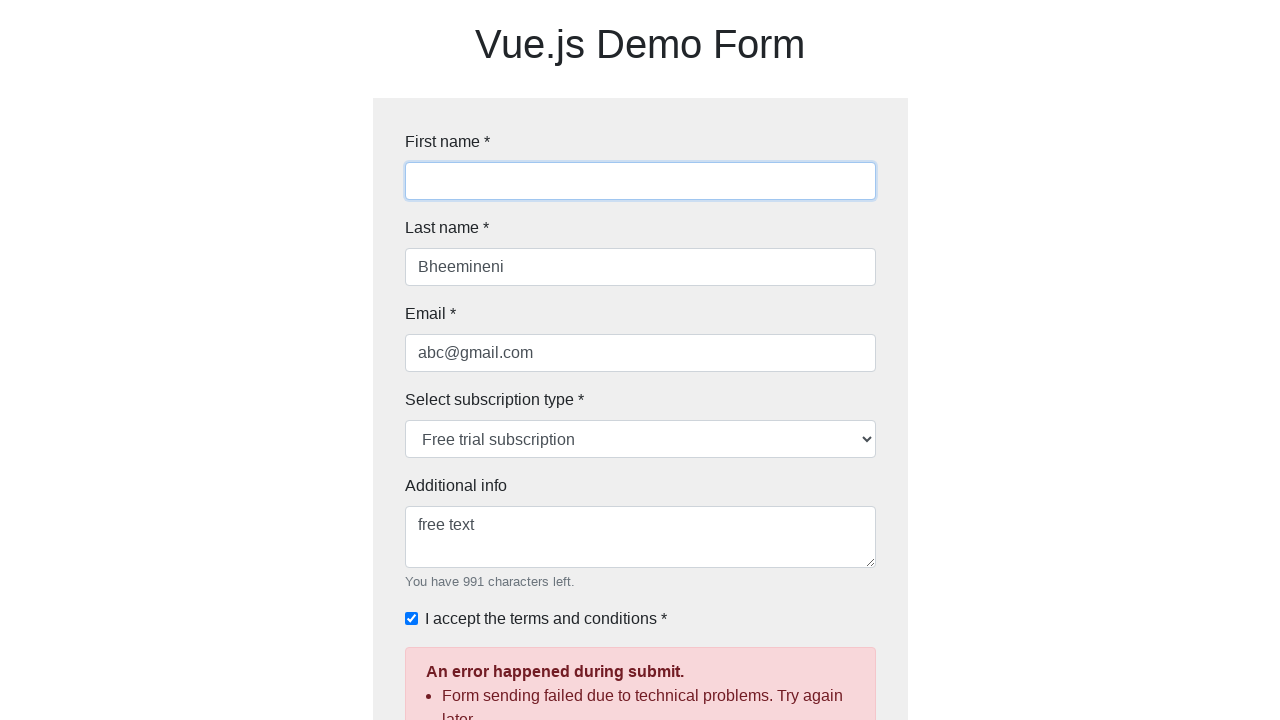

Test case 2: Filled first name with 'Gnana' on #firstName
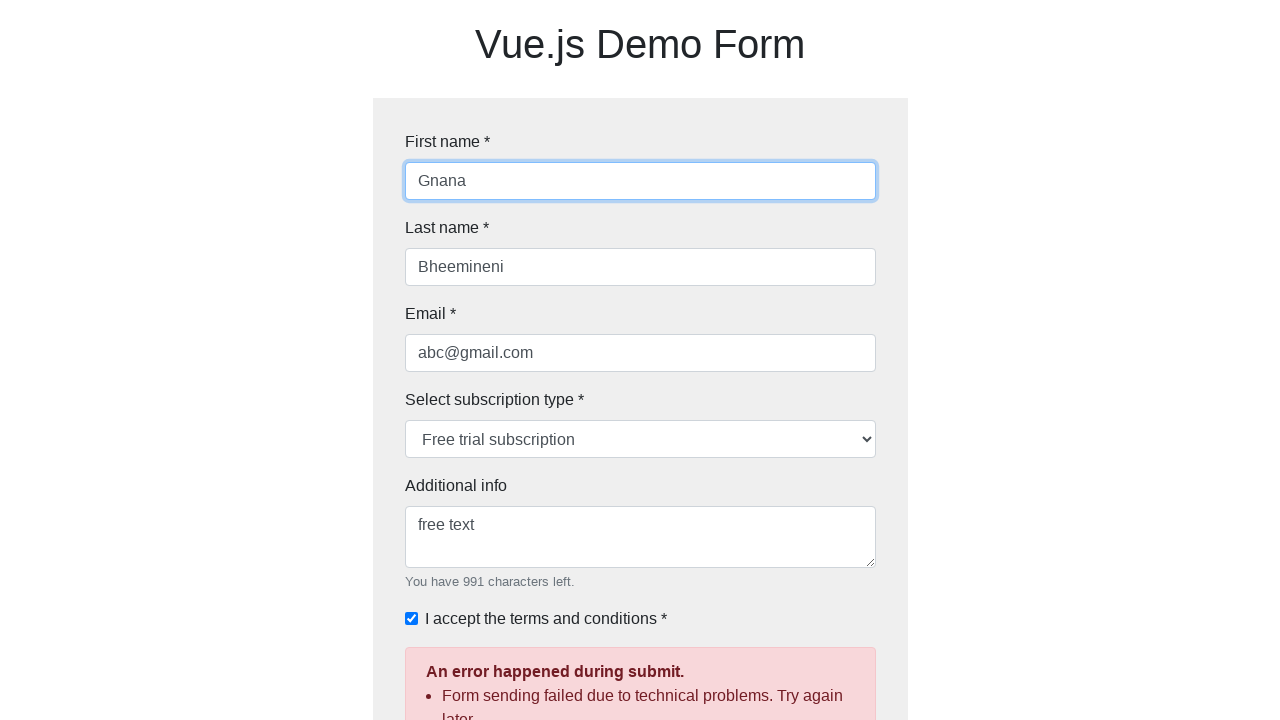

Test case 2: Cleared last name field on #lastName
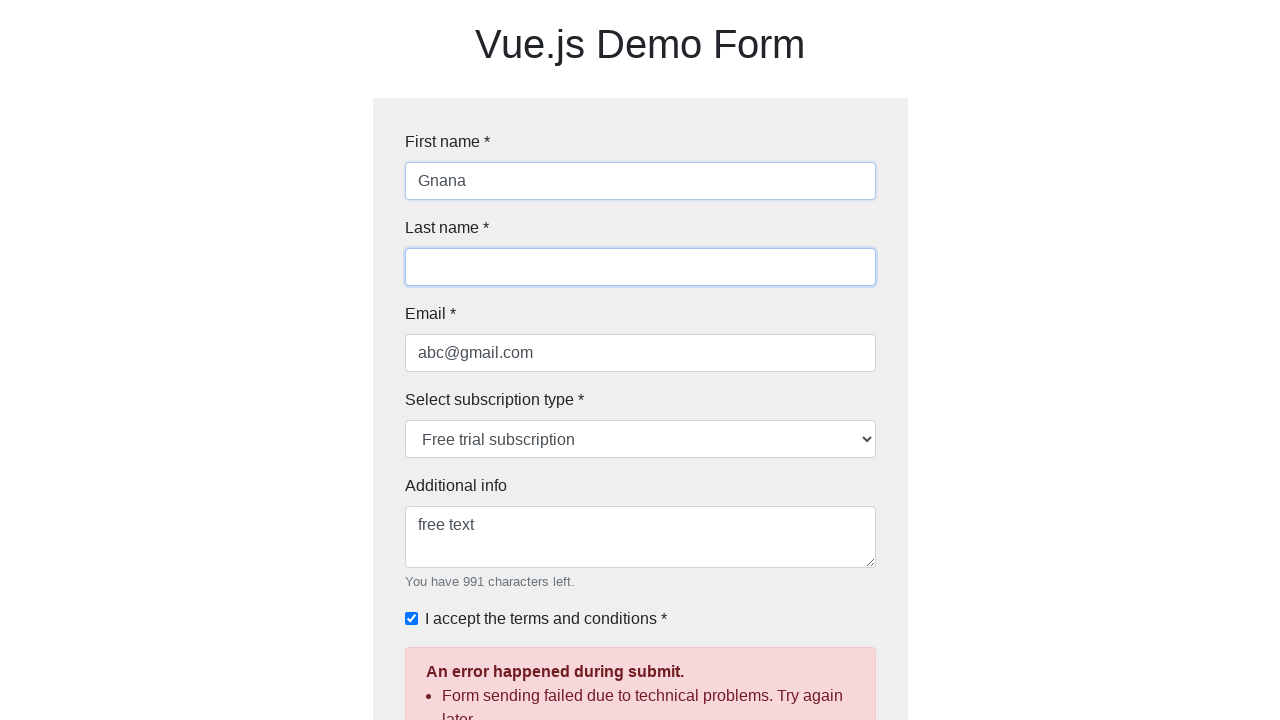

Test case 2: Filled last name with 'Bheemineni' on #lastName
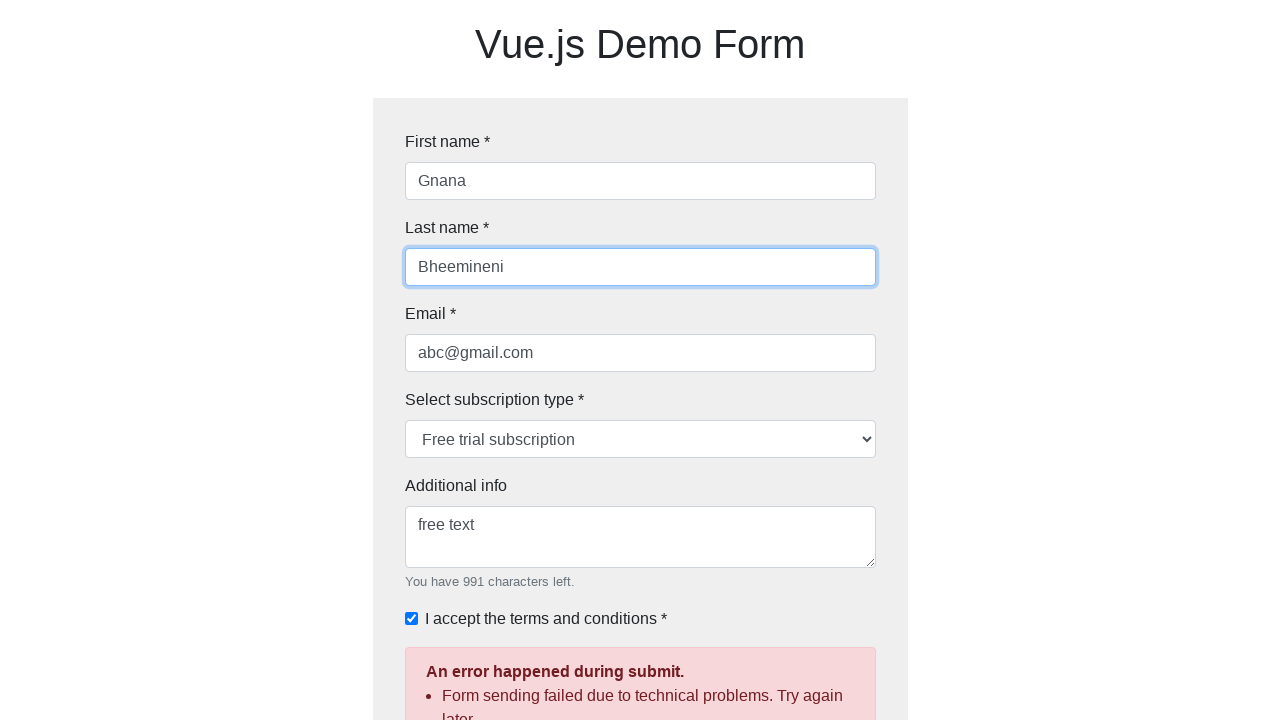

Test case 2: Cleared email field on #email
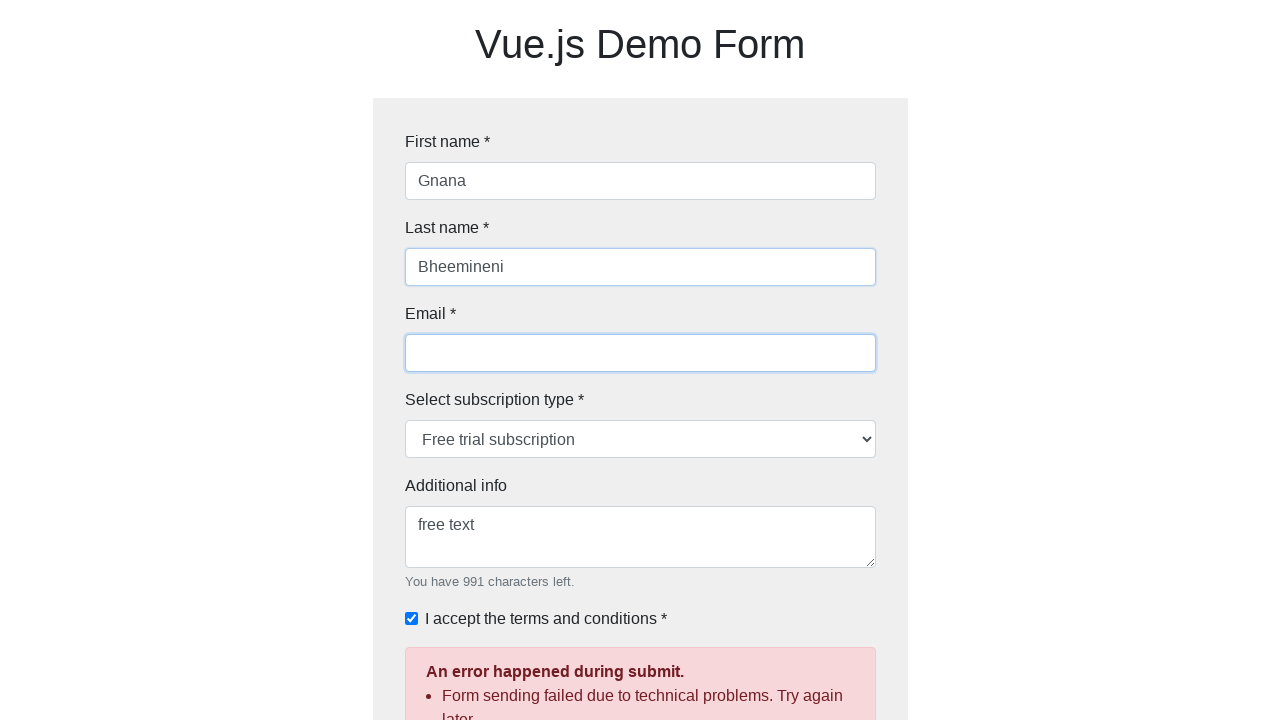

Test case 2: Filled email with 'abc@gmail.com' on #email
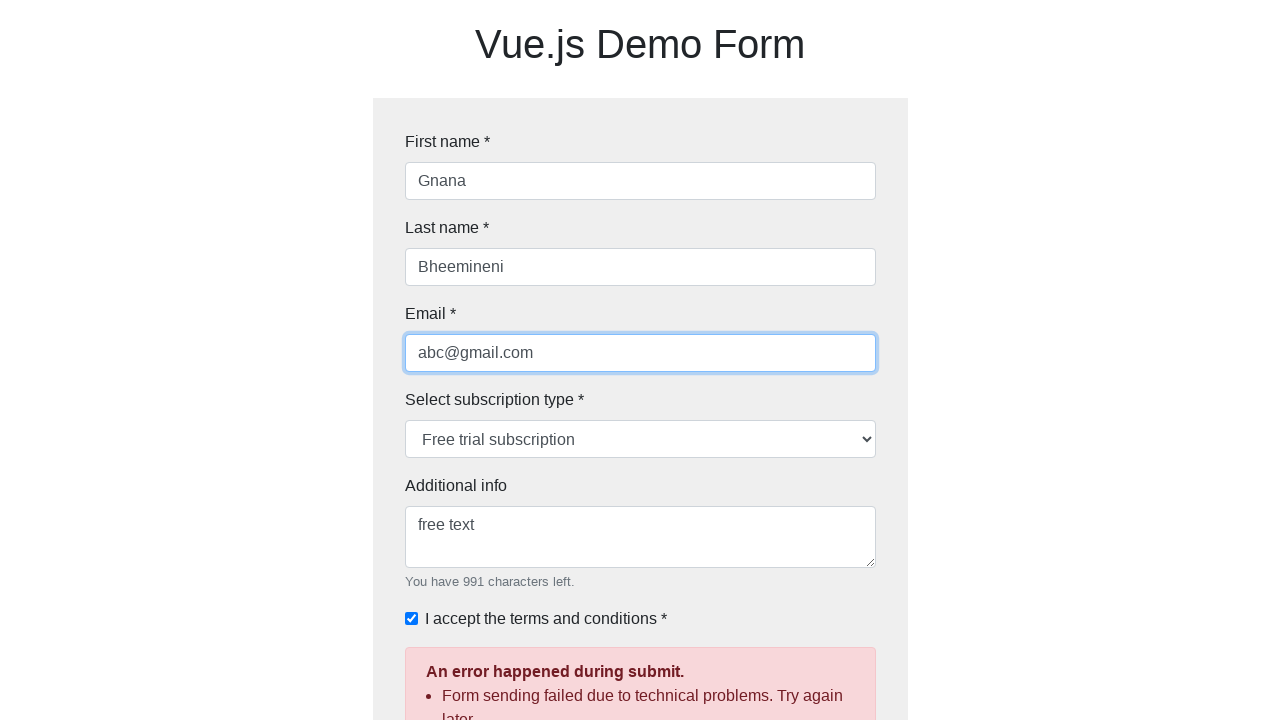

Test case 2: Selected subscription type 'starter' on #type
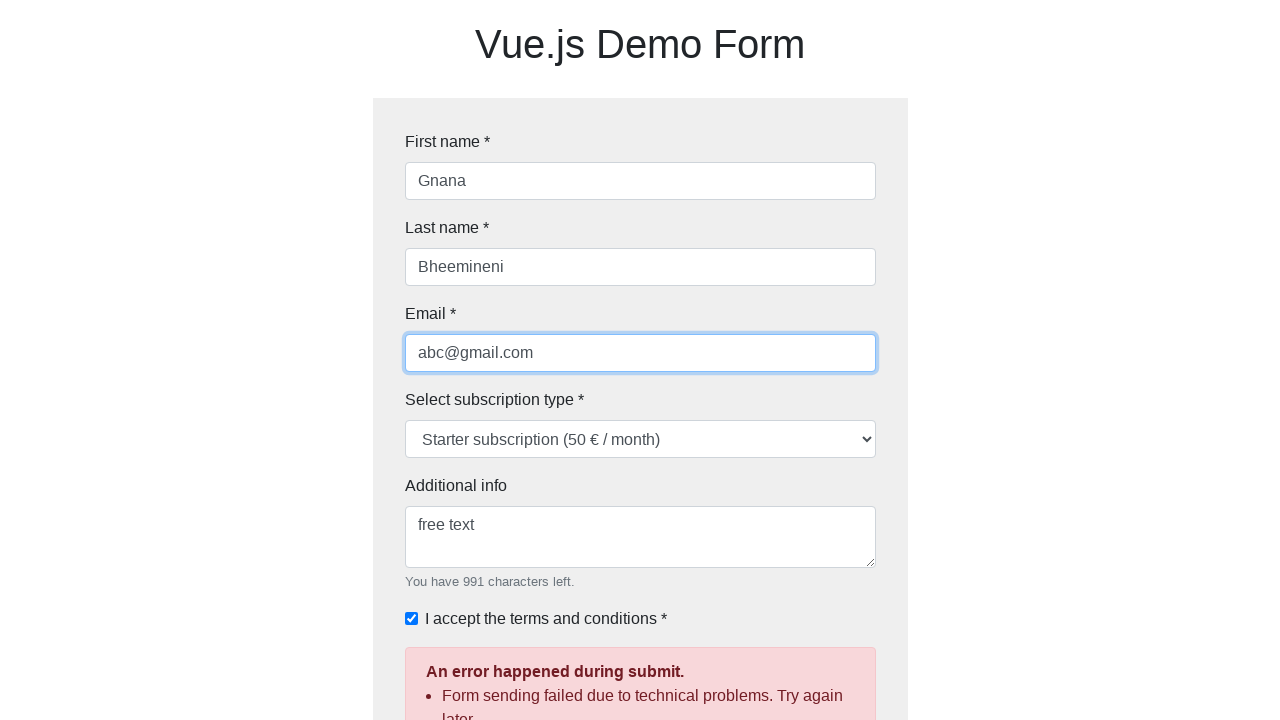

Test case 2: Cleared additional info field on textarea#additionalInfo
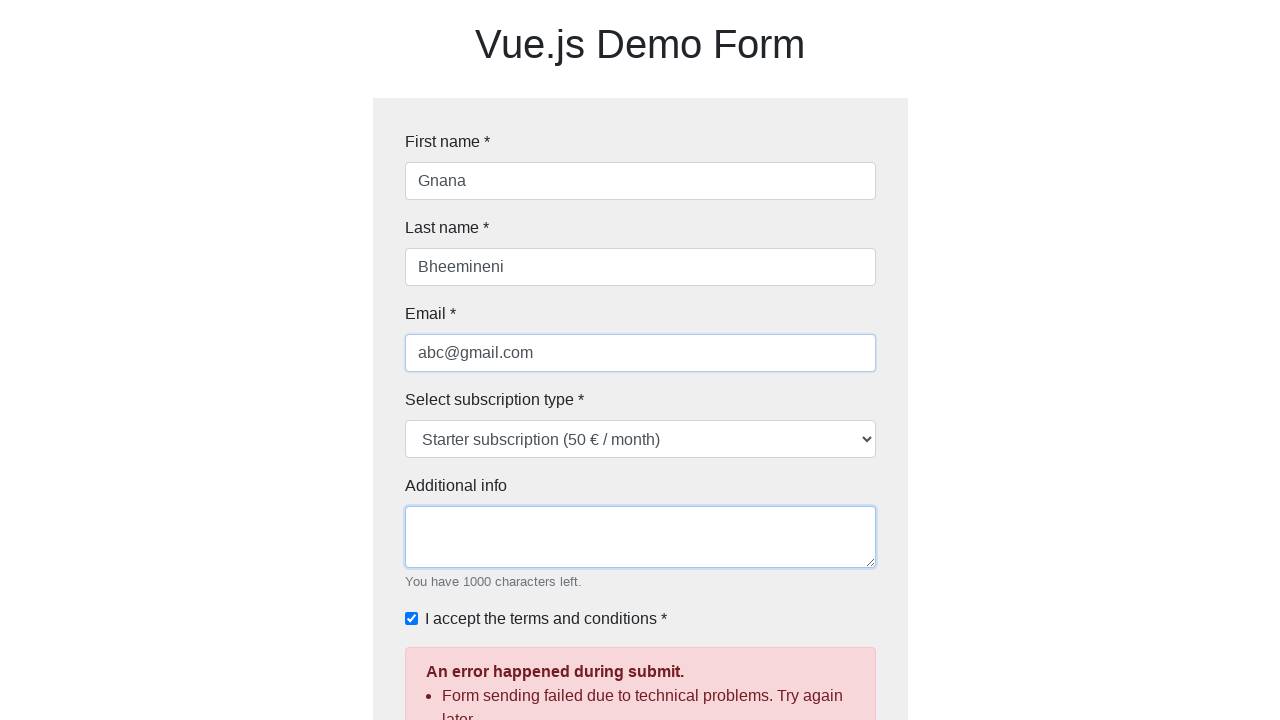

Test case 2: Filled additional info with 'free text' on #additionalInfo
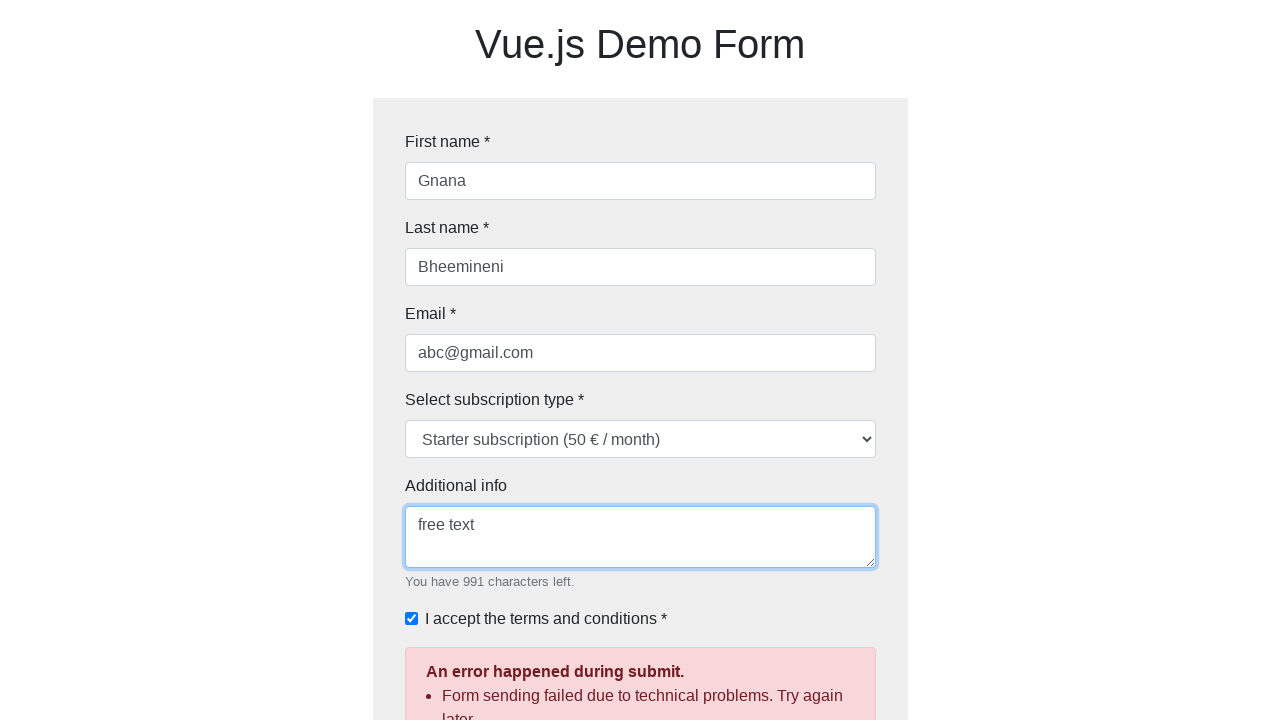

Test case 2: Checked terms and conditions checkbox at (411, 618) on #terms
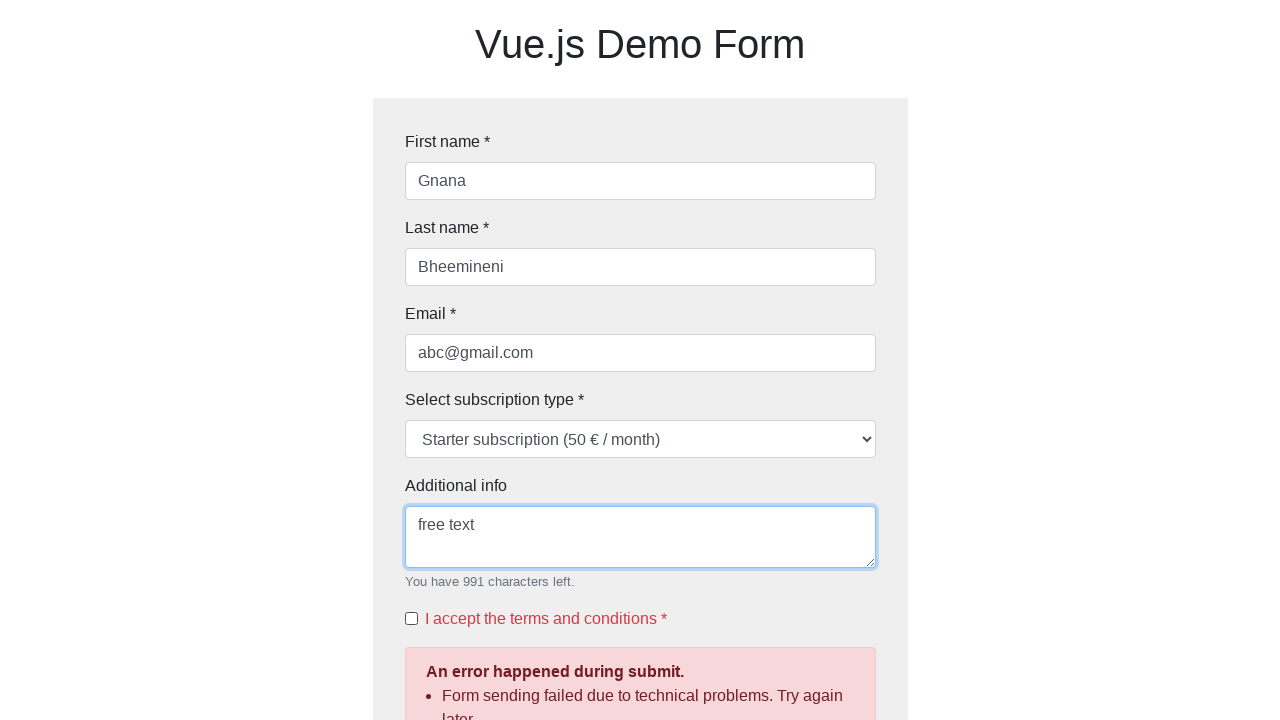

Test case 2: Clicked submit button at (442, 649) on button[type='submit']
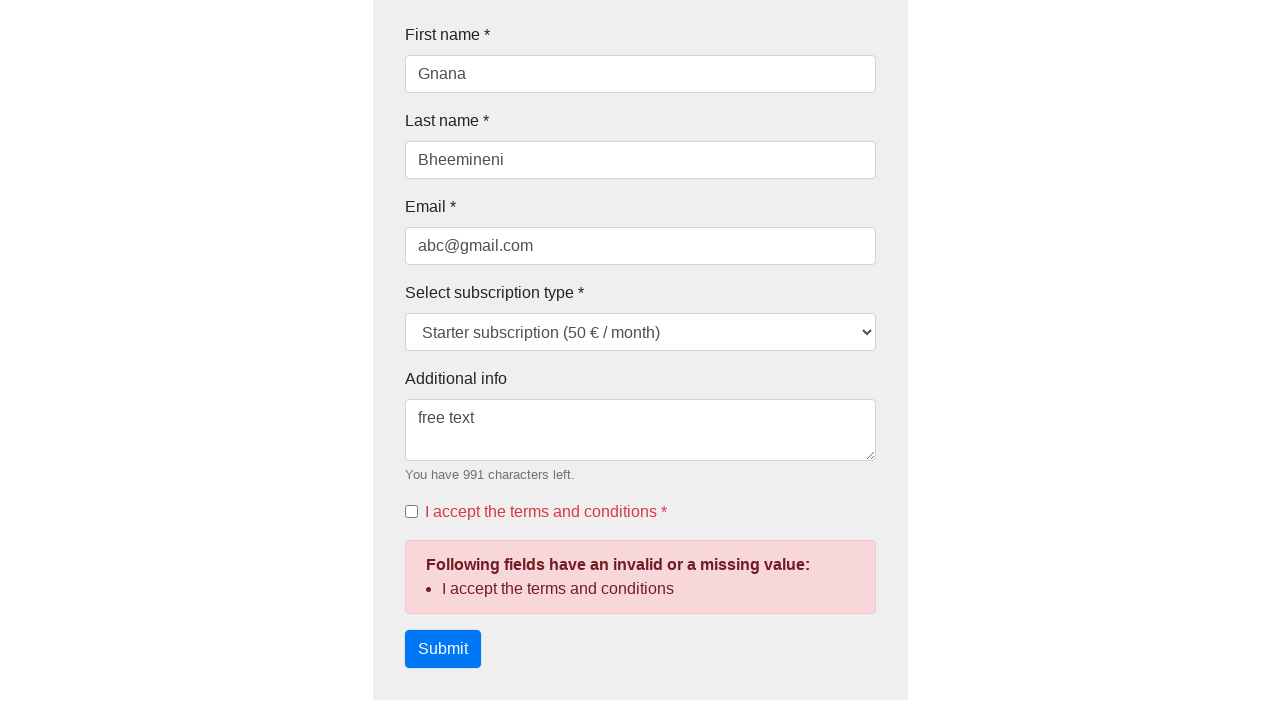

Test case 2: Waited 500ms for form response
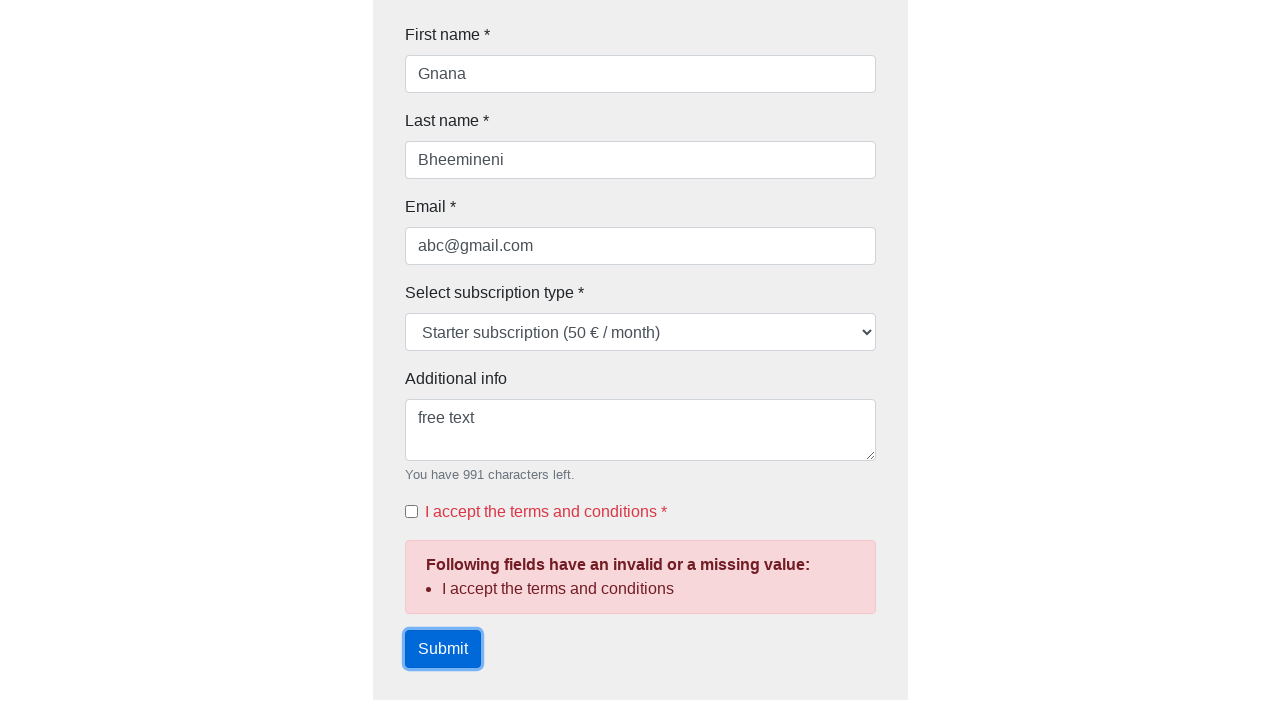

Test case 2: Form validation failed - alert displayed
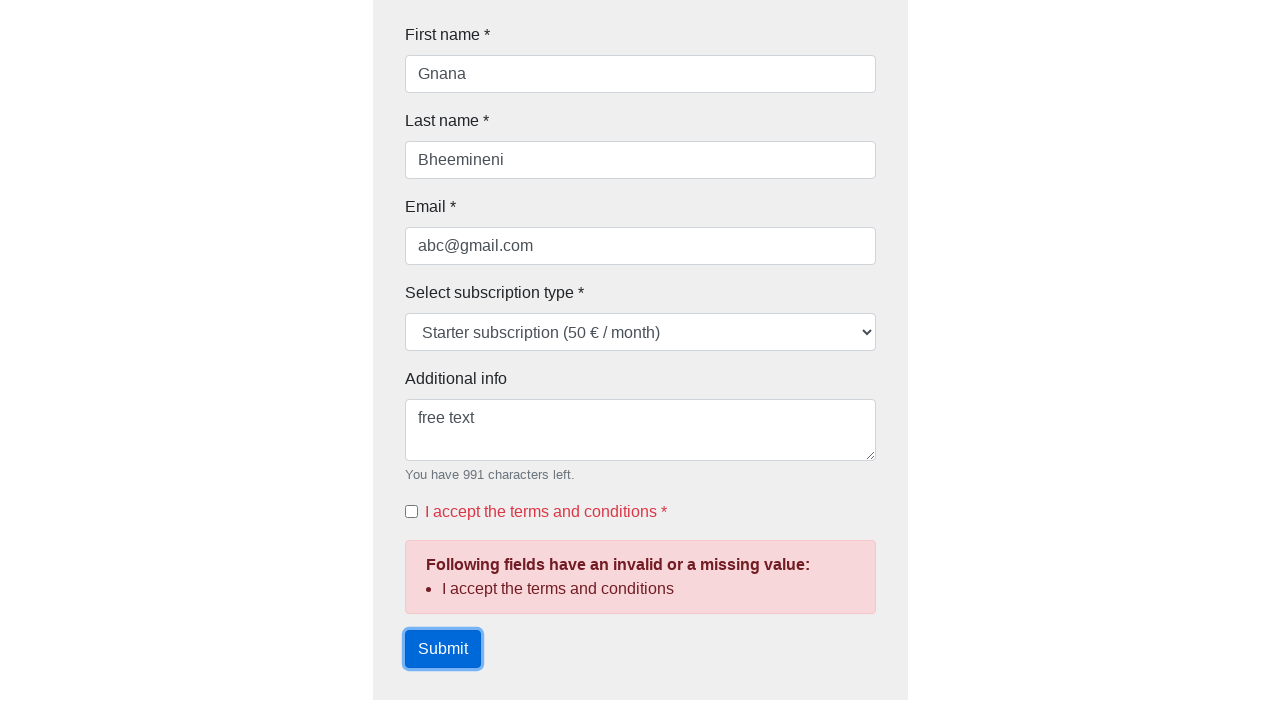

Test case 3: Cleared first name field on #firstName
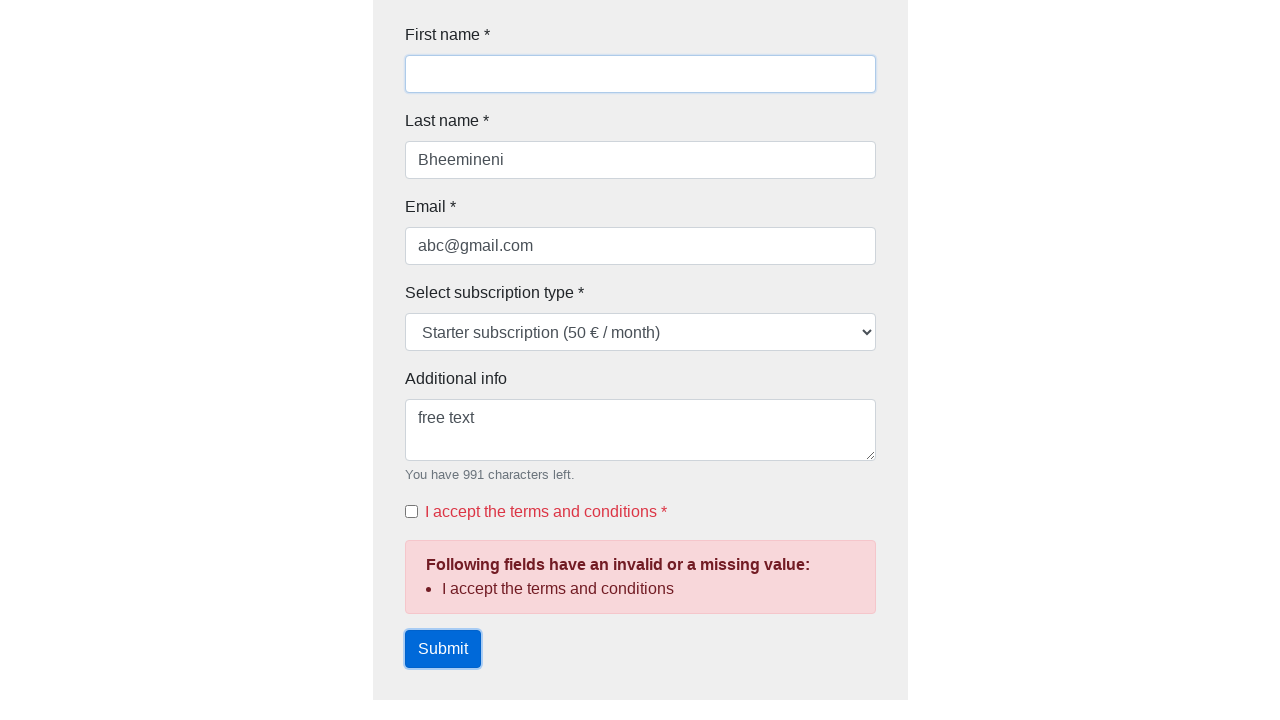

Test case 3: Filled first name with 'Gnana' on #firstName
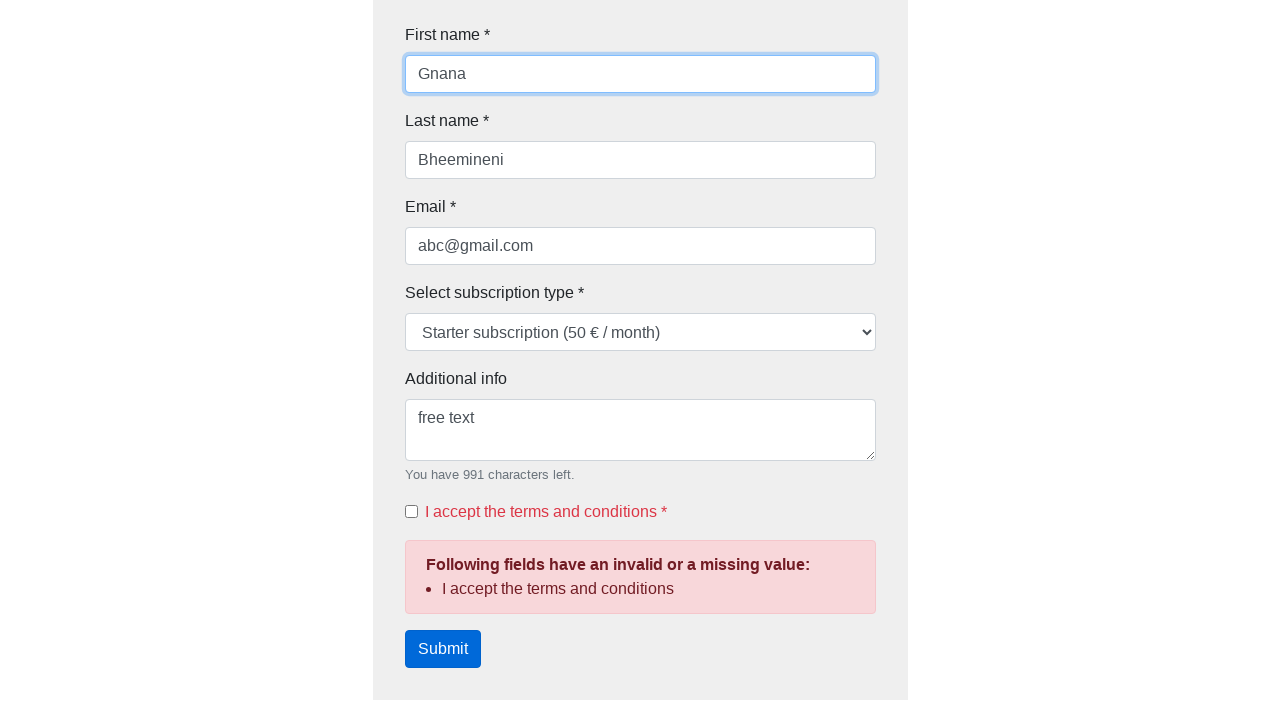

Test case 3: Cleared last name field on #lastName
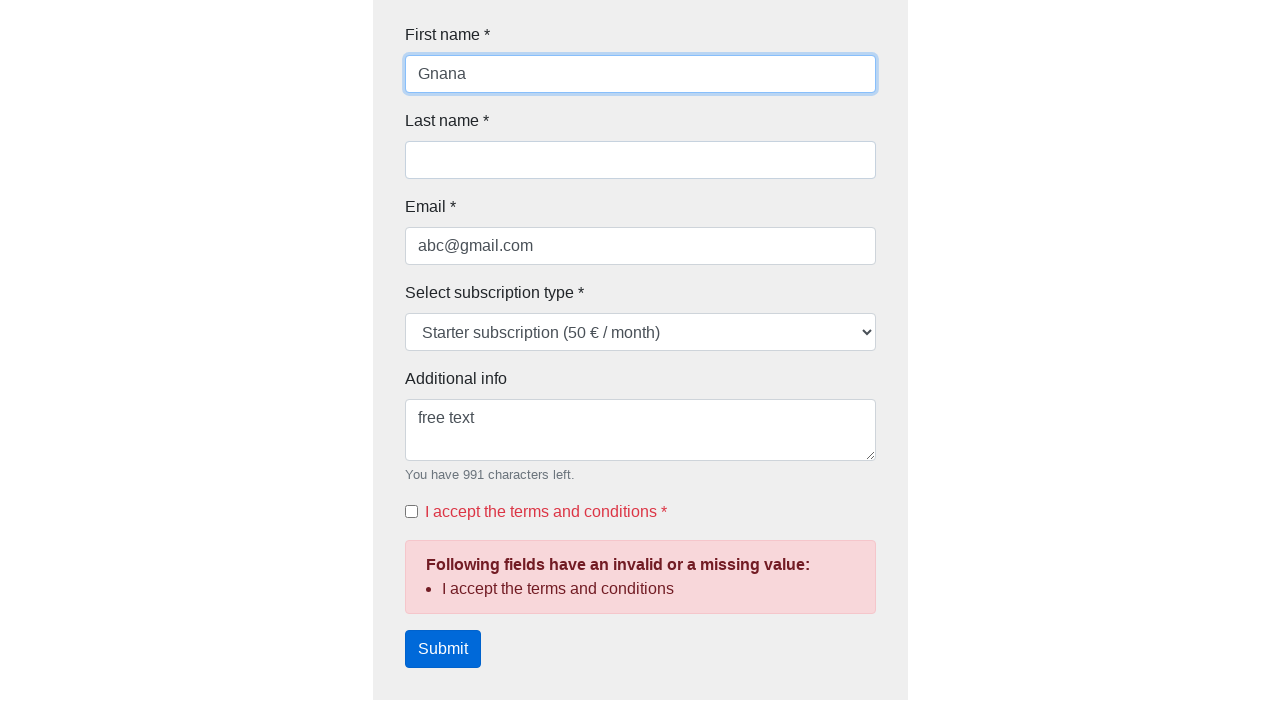

Test case 3: Filled last name with 'Bheemineni' on #lastName
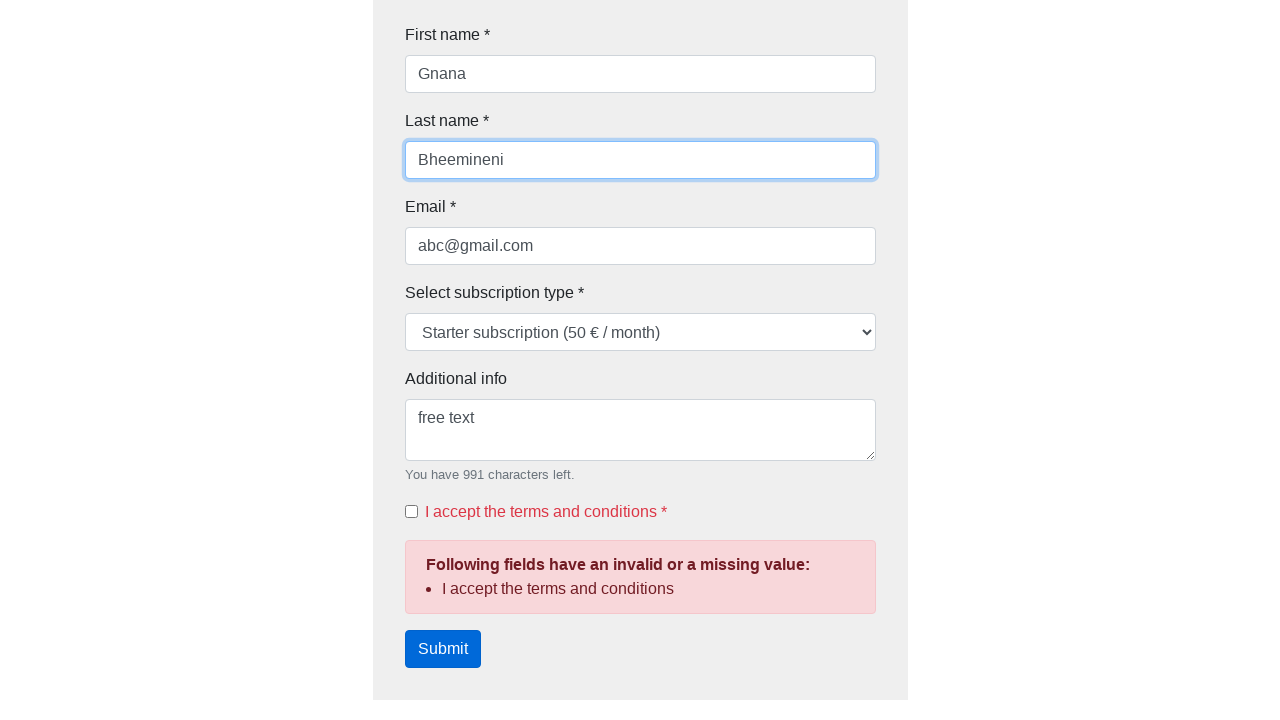

Test case 3: Cleared email field on #email
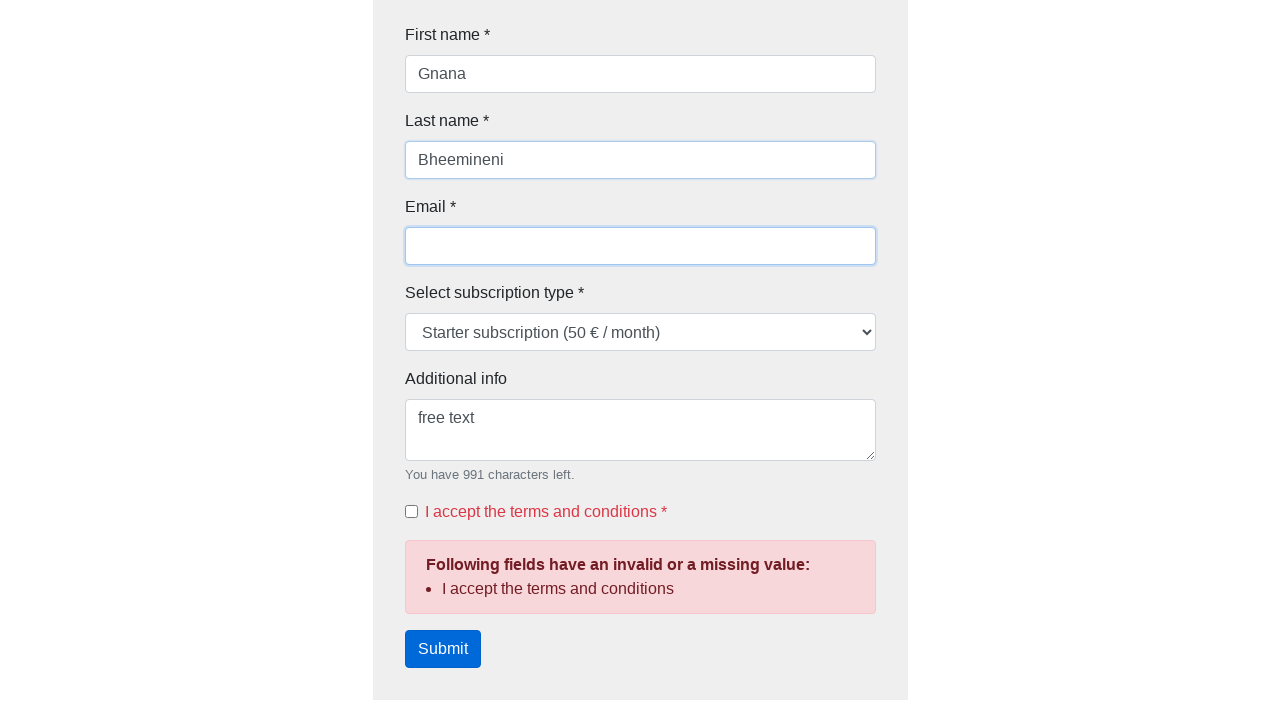

Test case 3: Filled email with 'abc@gmail.com' on #email
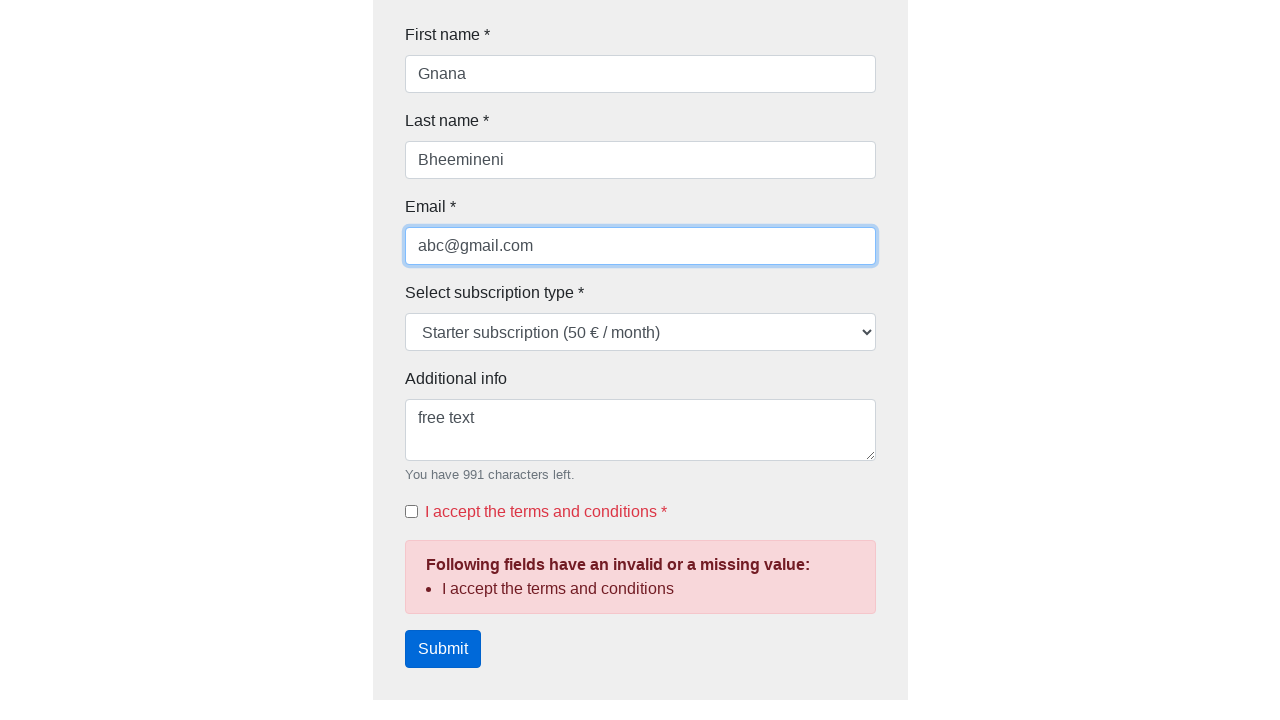

Test case 3: Selected subscription type 'enterprise' on #type
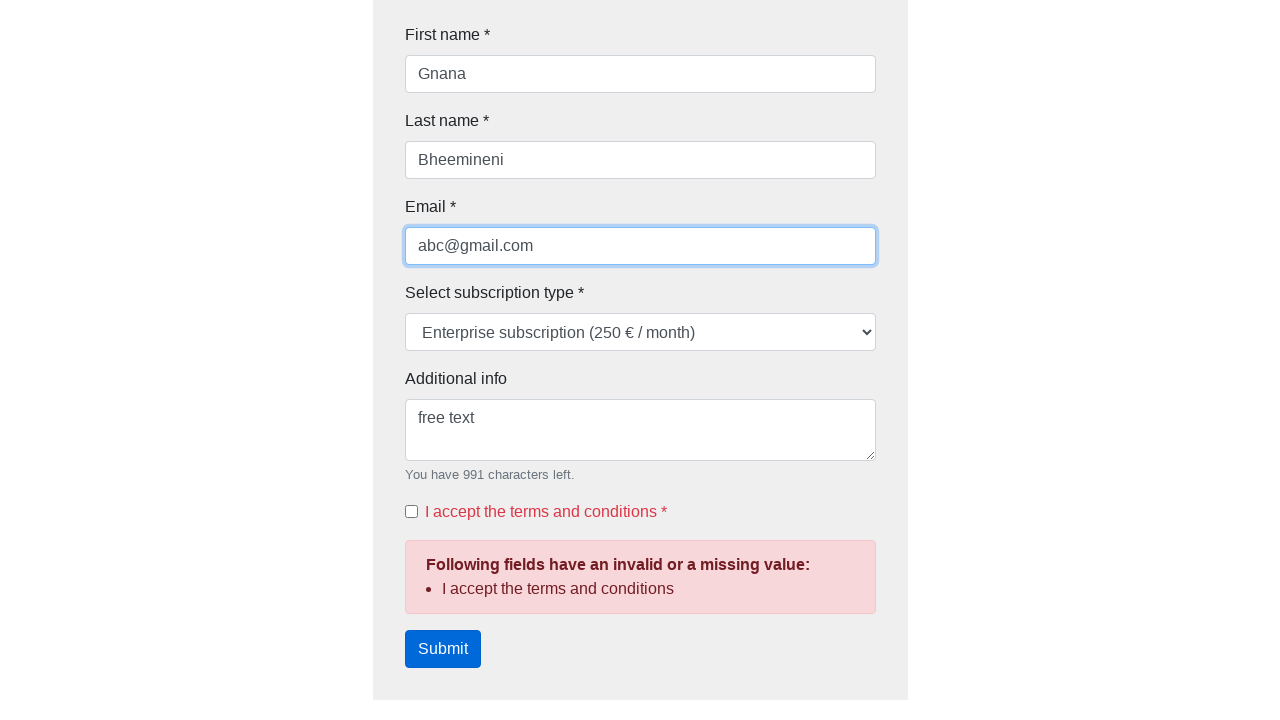

Test case 3: Cleared additional info field on textarea#additionalInfo
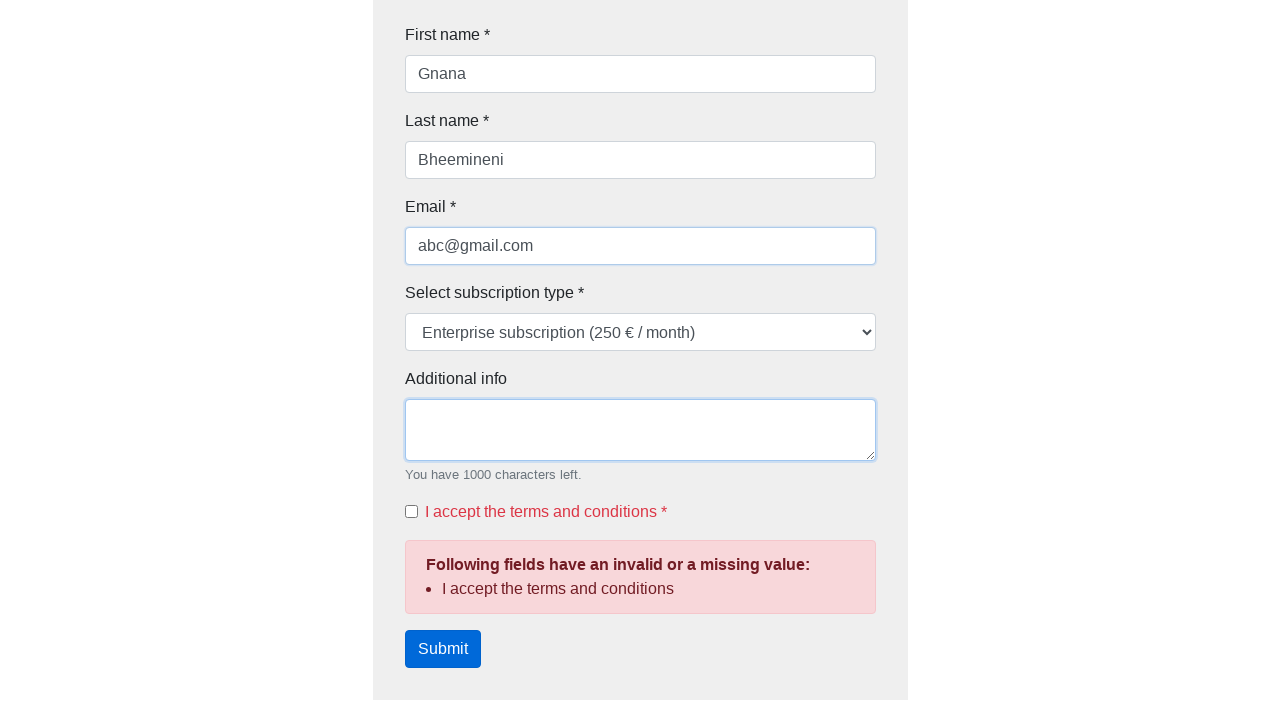

Test case 3: Filled additional info with 'free text' on #additionalInfo
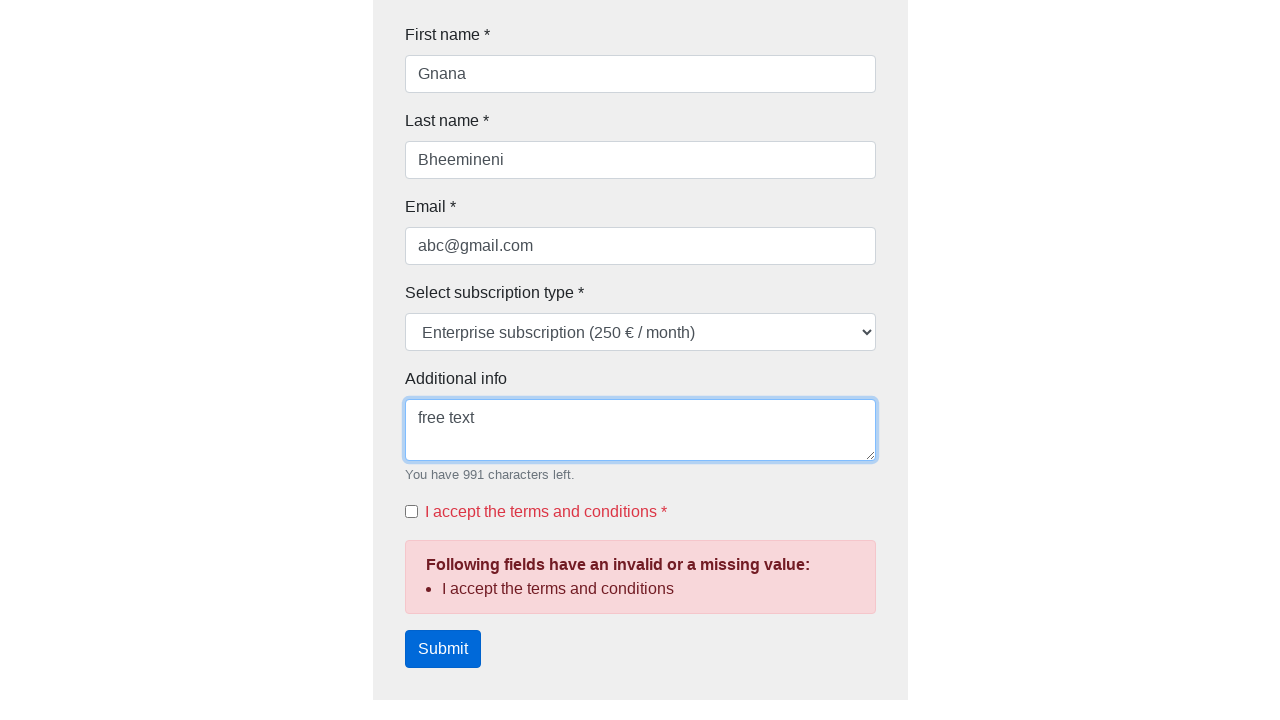

Test case 3: Checked terms and conditions checkbox at (411, 511) on #terms
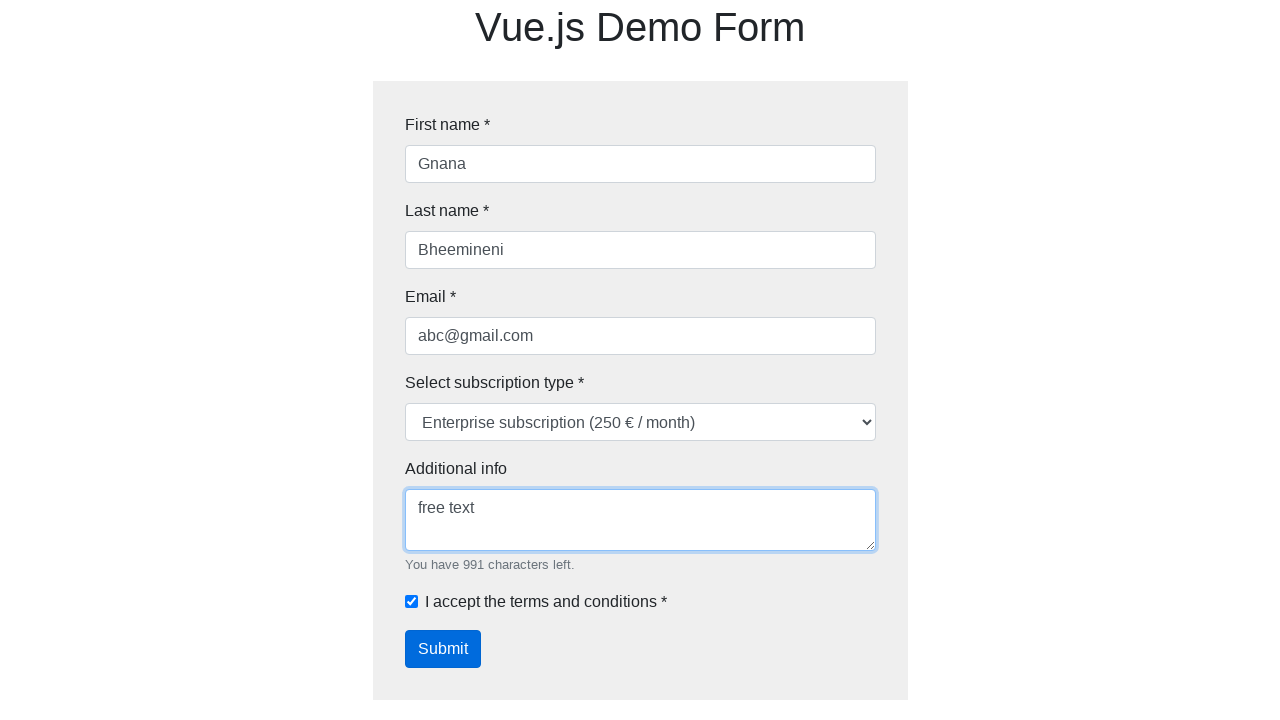

Test case 3: Clicked submit button at (442, 649) on button[type='submit']
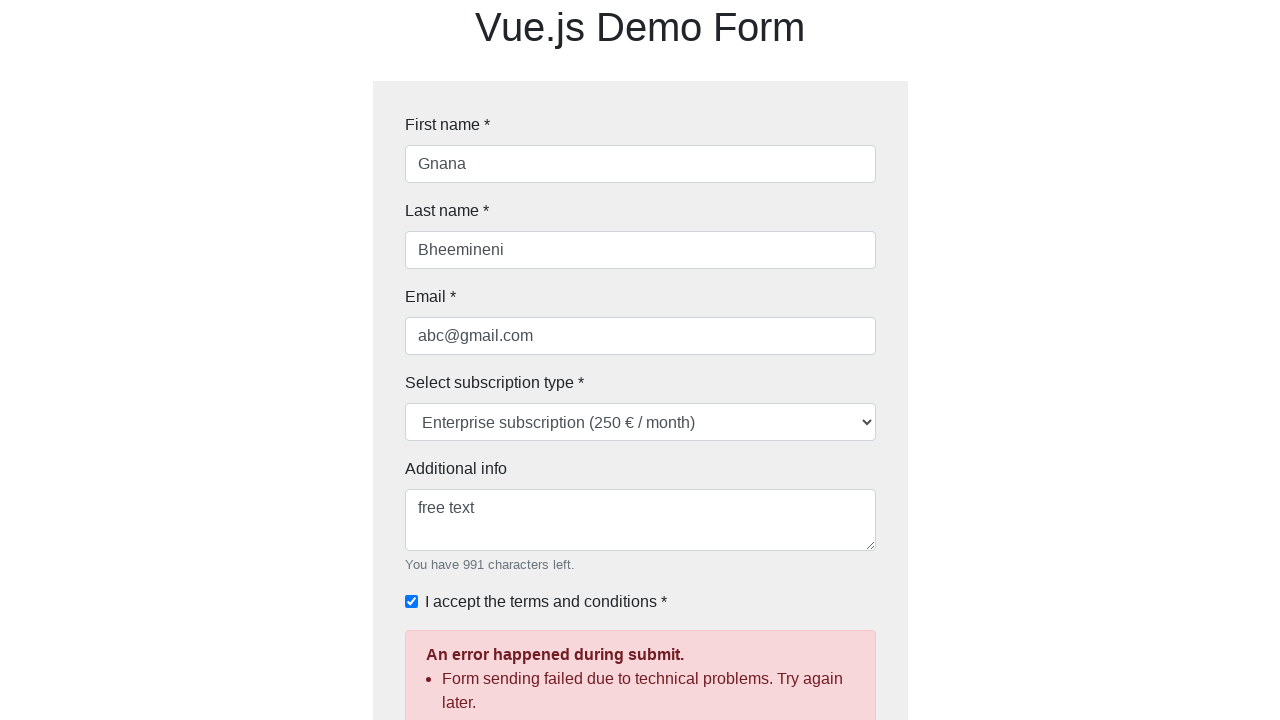

Test case 3: Waited 500ms for form response
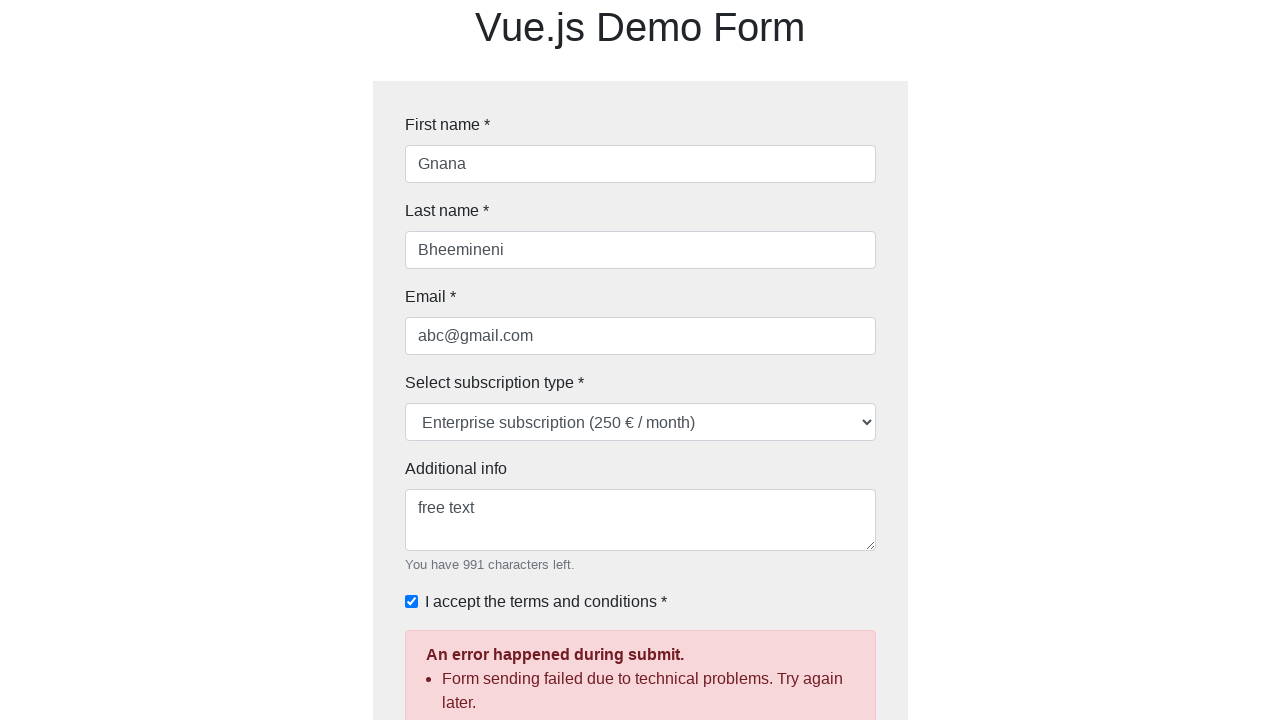

Test case 3: Form validation failed - alert displayed
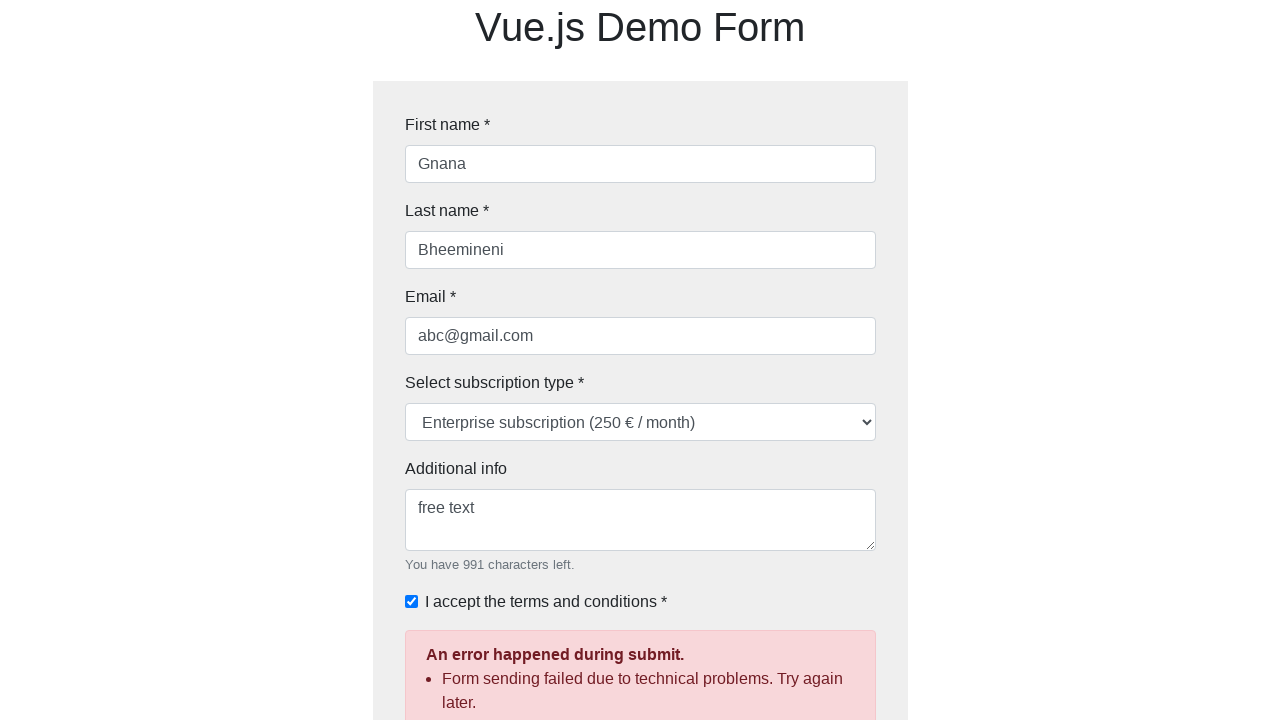

Test case 4: Cleared first name field on #firstName
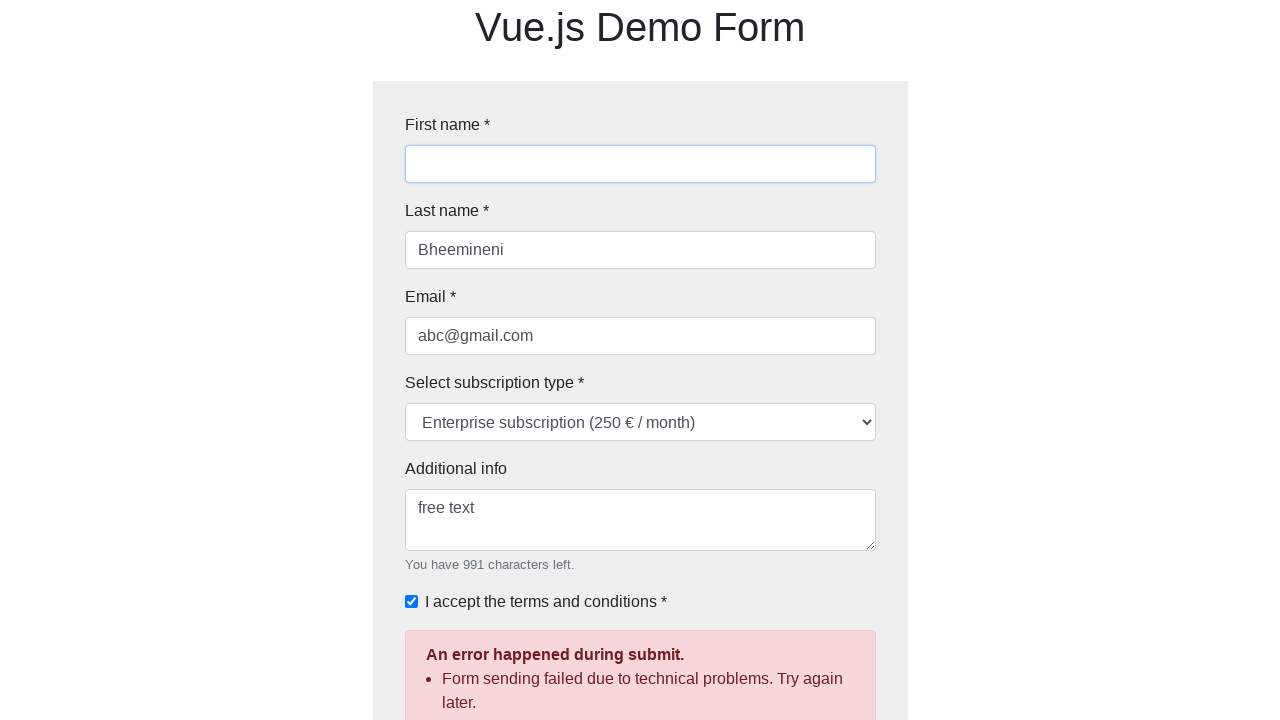

Test case 4: Filled first name with 'Gnana' on #firstName
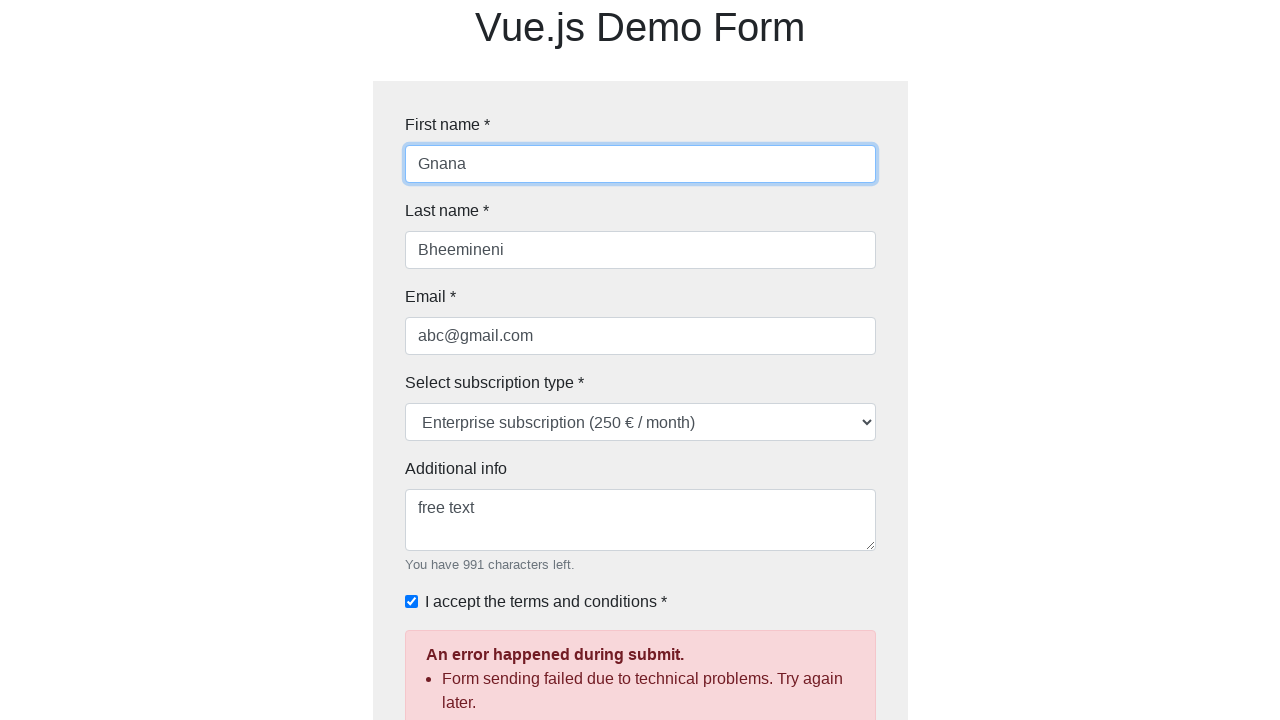

Test case 4: Cleared last name field on #lastName
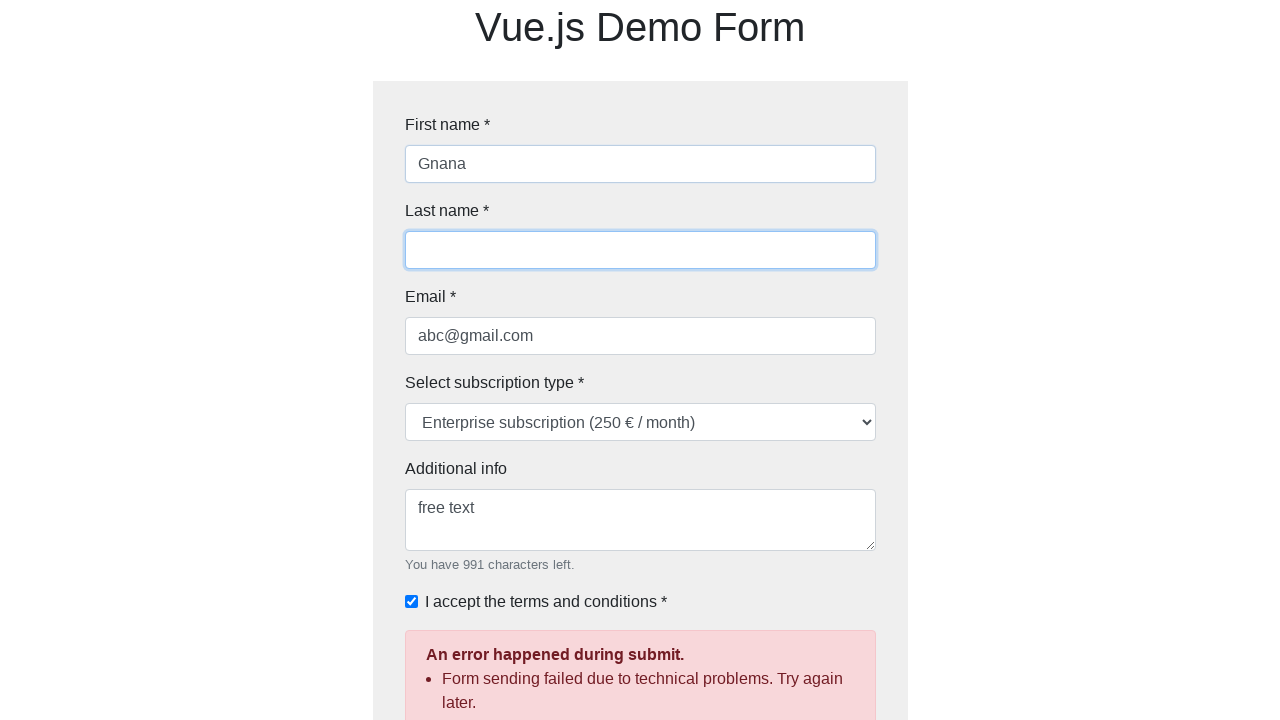

Test case 4: Filled last name with 'Bheemineni' on #lastName
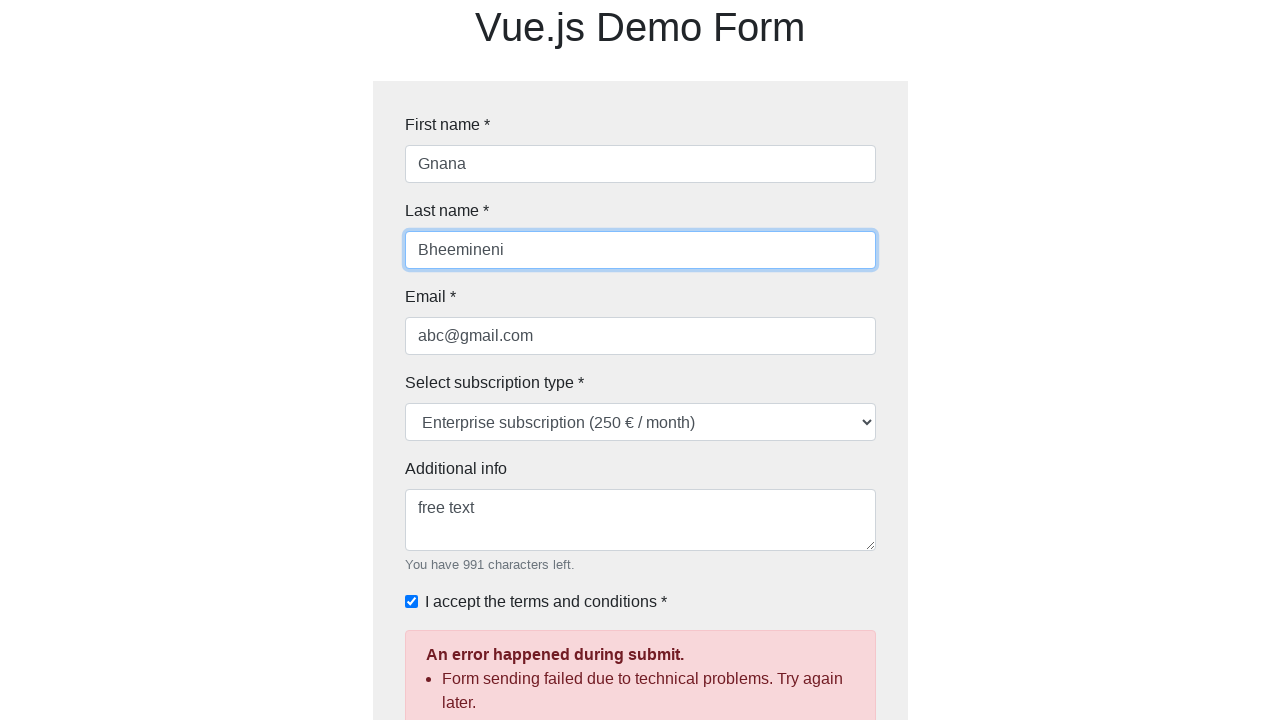

Test case 4: Cleared email field on #email
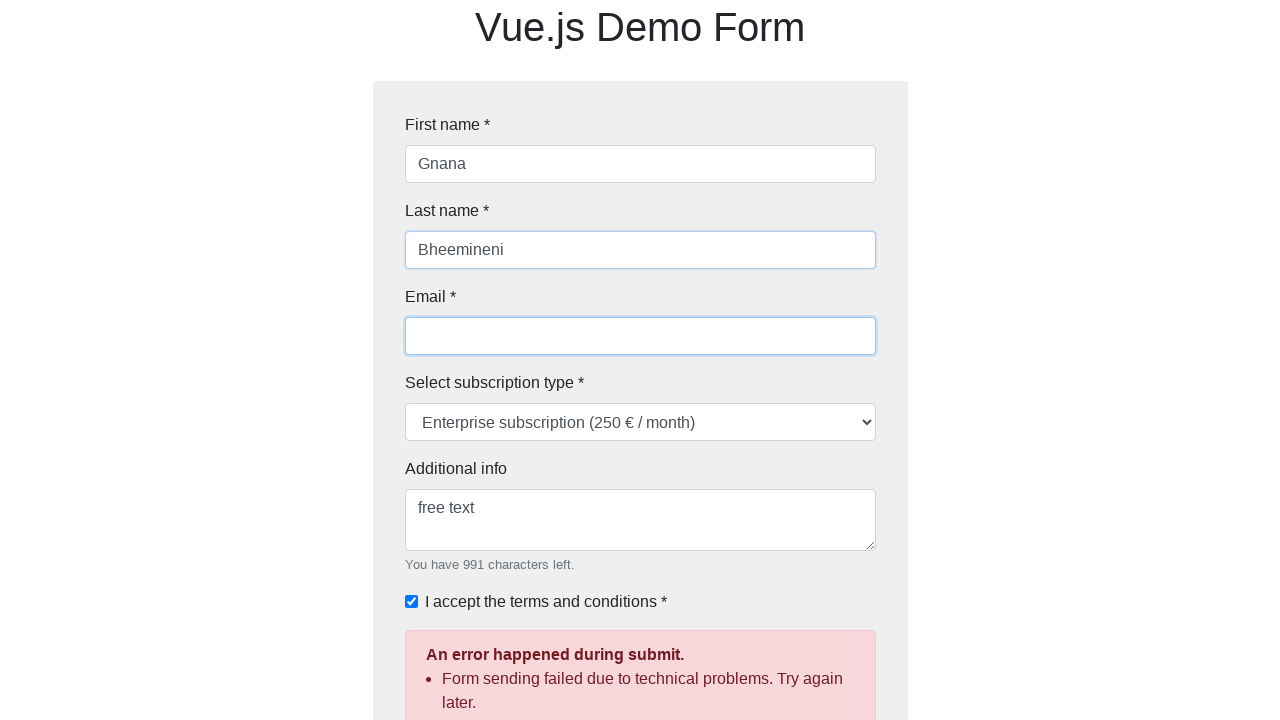

Test case 4: Filled email with 'abc@gmail.com' on #email
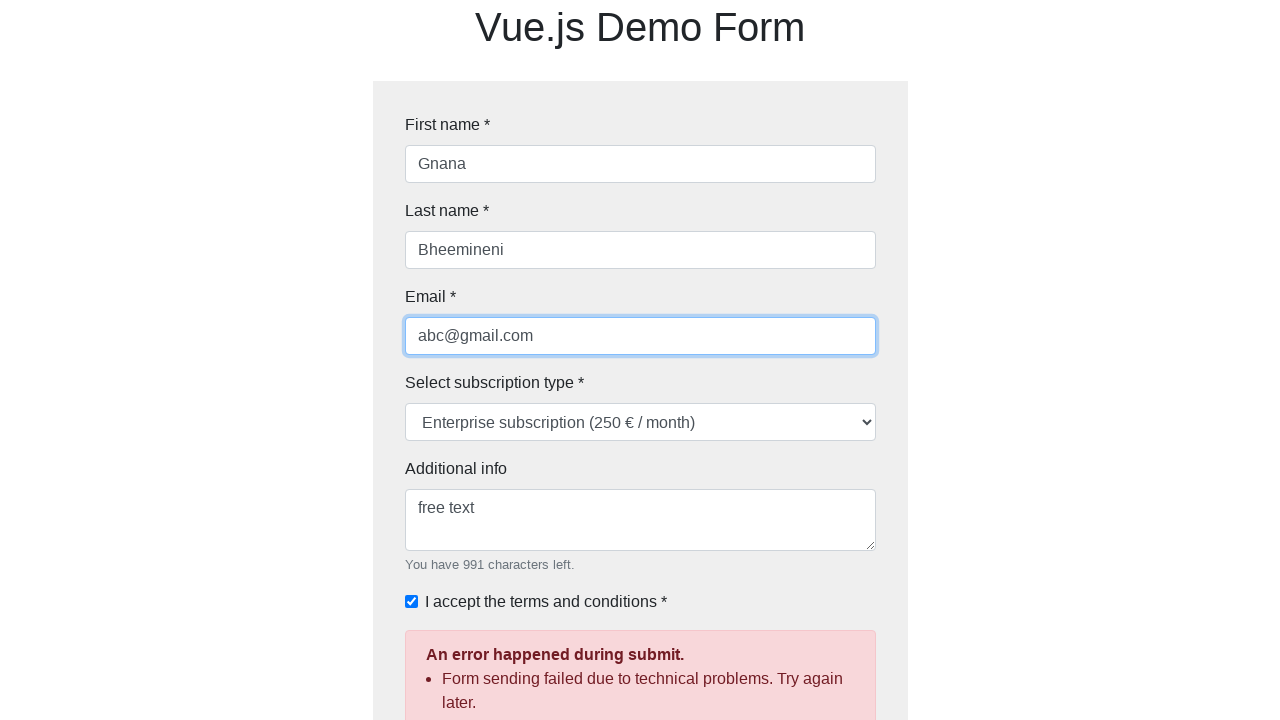

Test case 4: Selected subscription type 'free' on #type
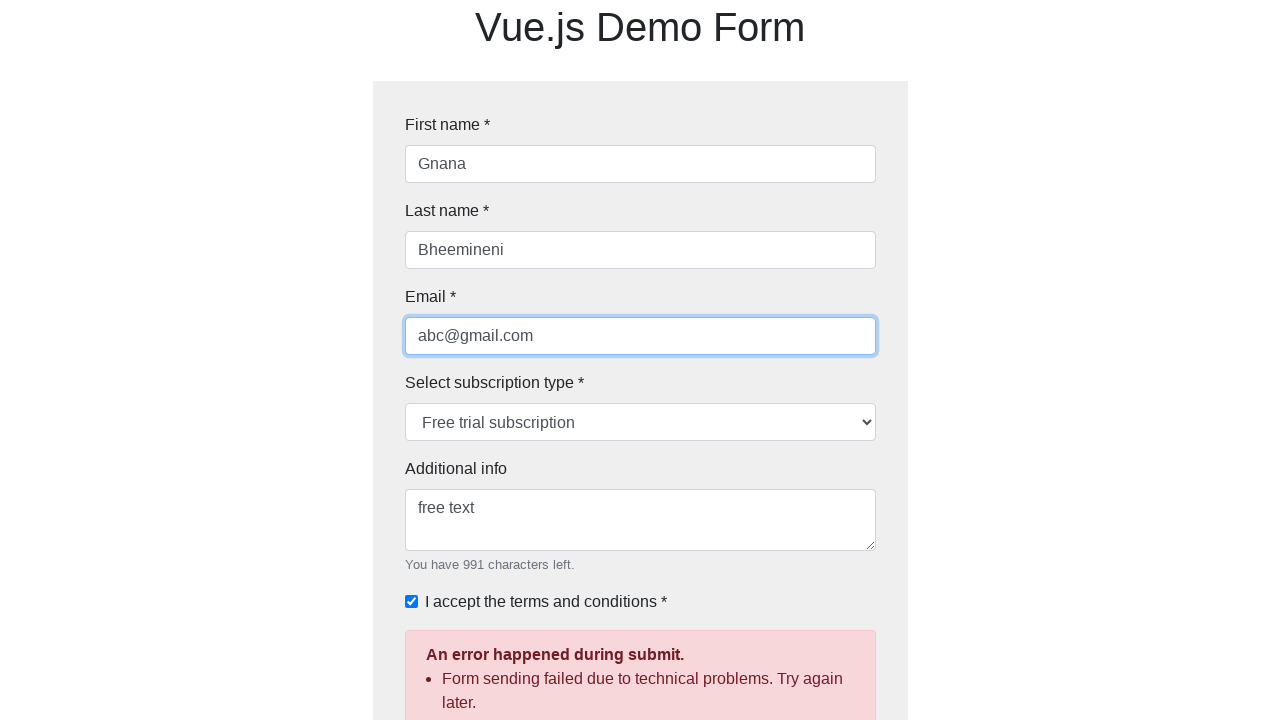

Test case 4: Cleared additional info field on textarea#additionalInfo
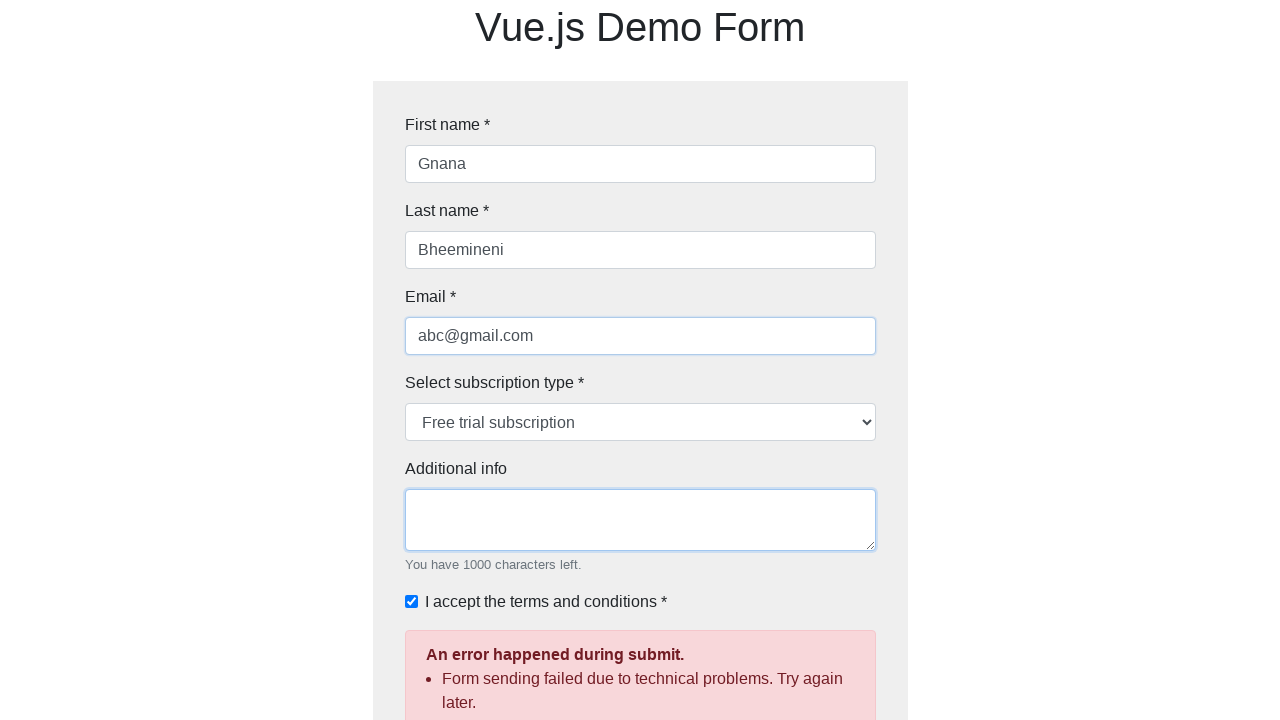

Test case 4: Filled additional info with '' on #additionalInfo
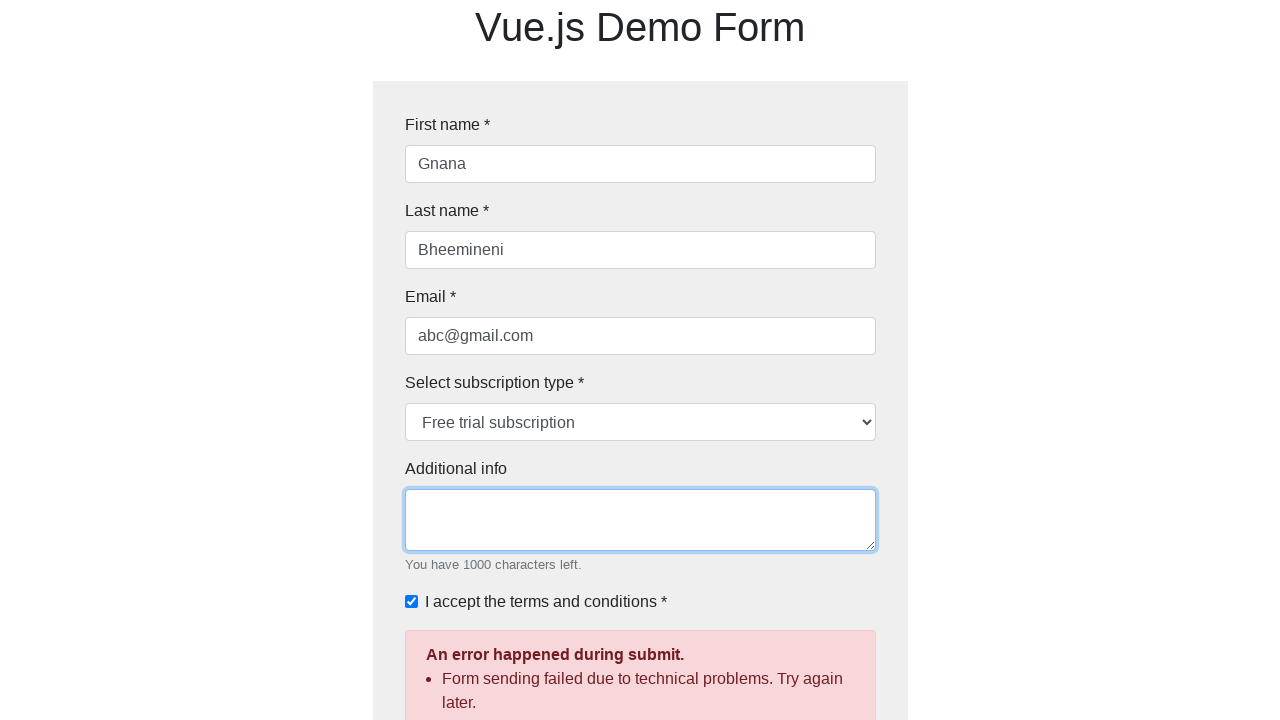

Test case 4: Checked terms and conditions checkbox at (411, 601) on #terms
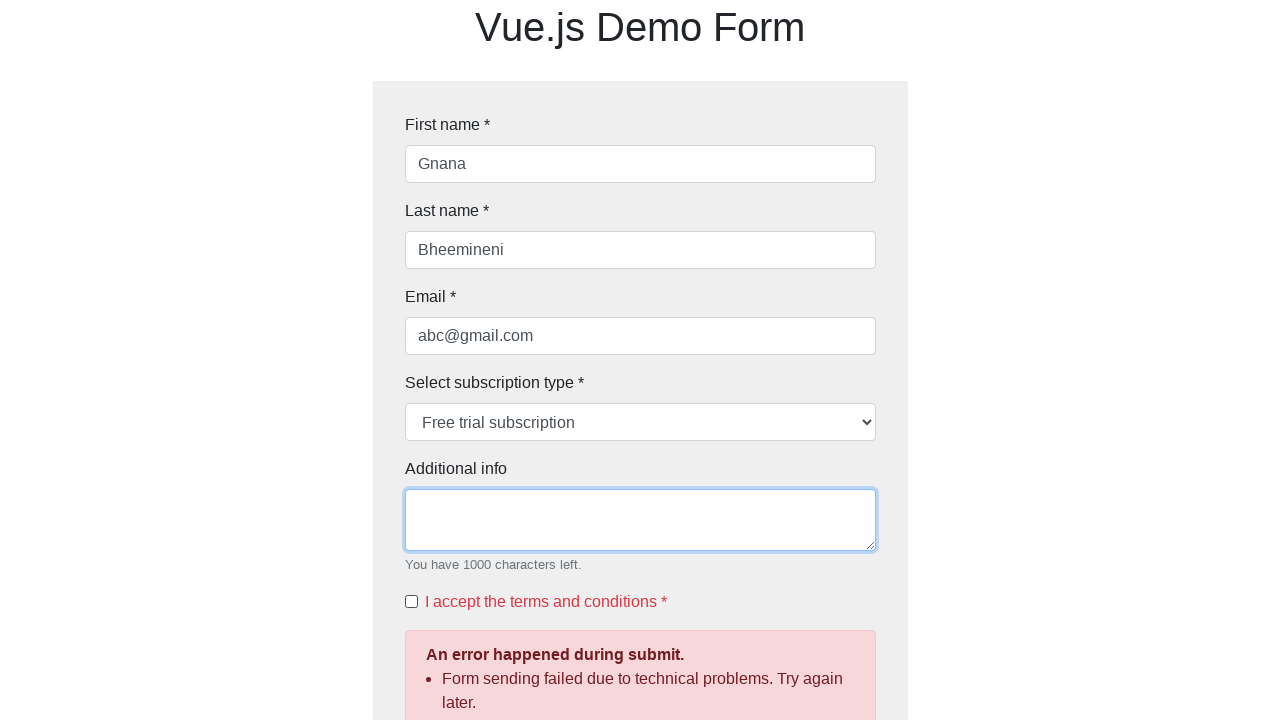

Test case 4: Clicked submit button at (442, 649) on button[type='submit']
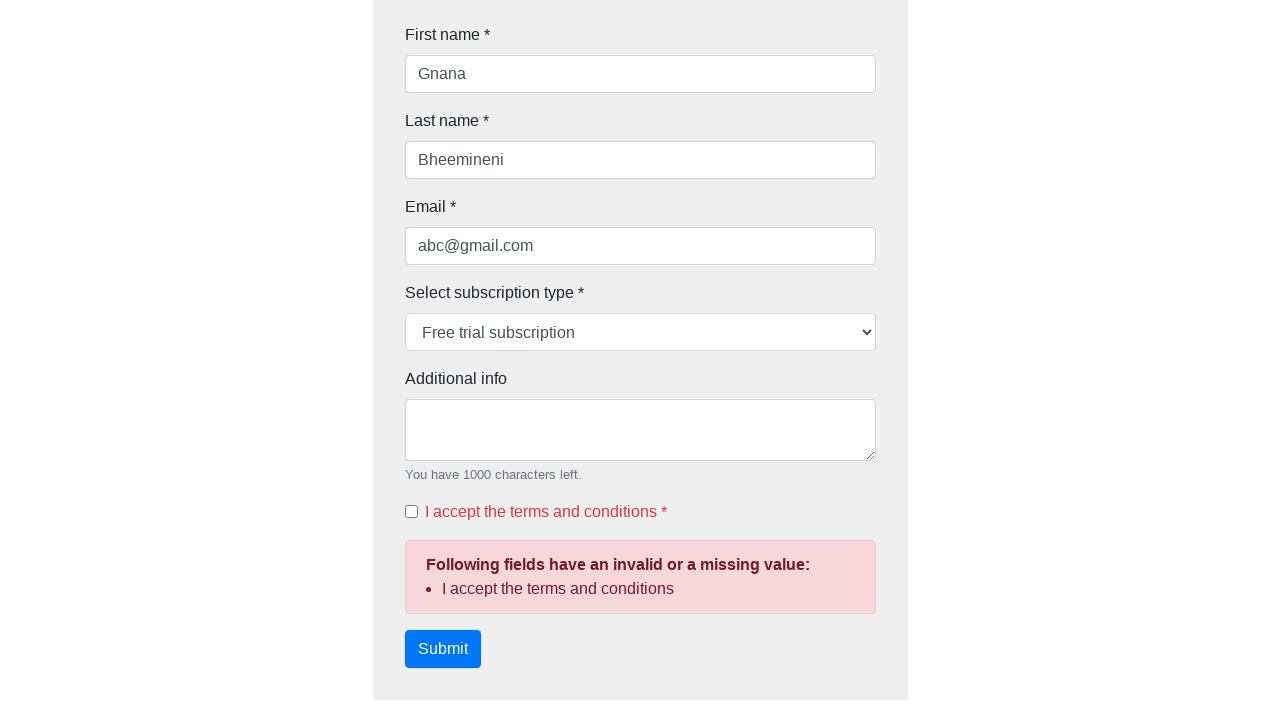

Test case 4: Waited 500ms for form response
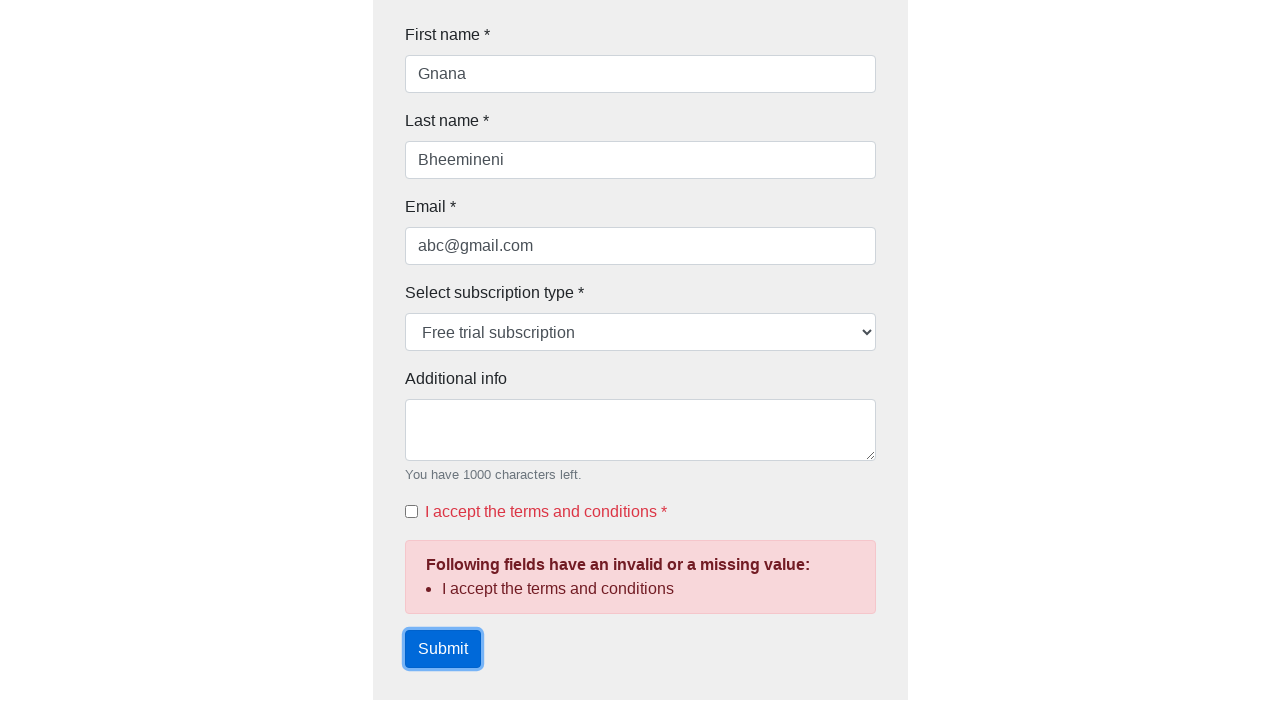

Test case 4: Form validation failed - alert displayed
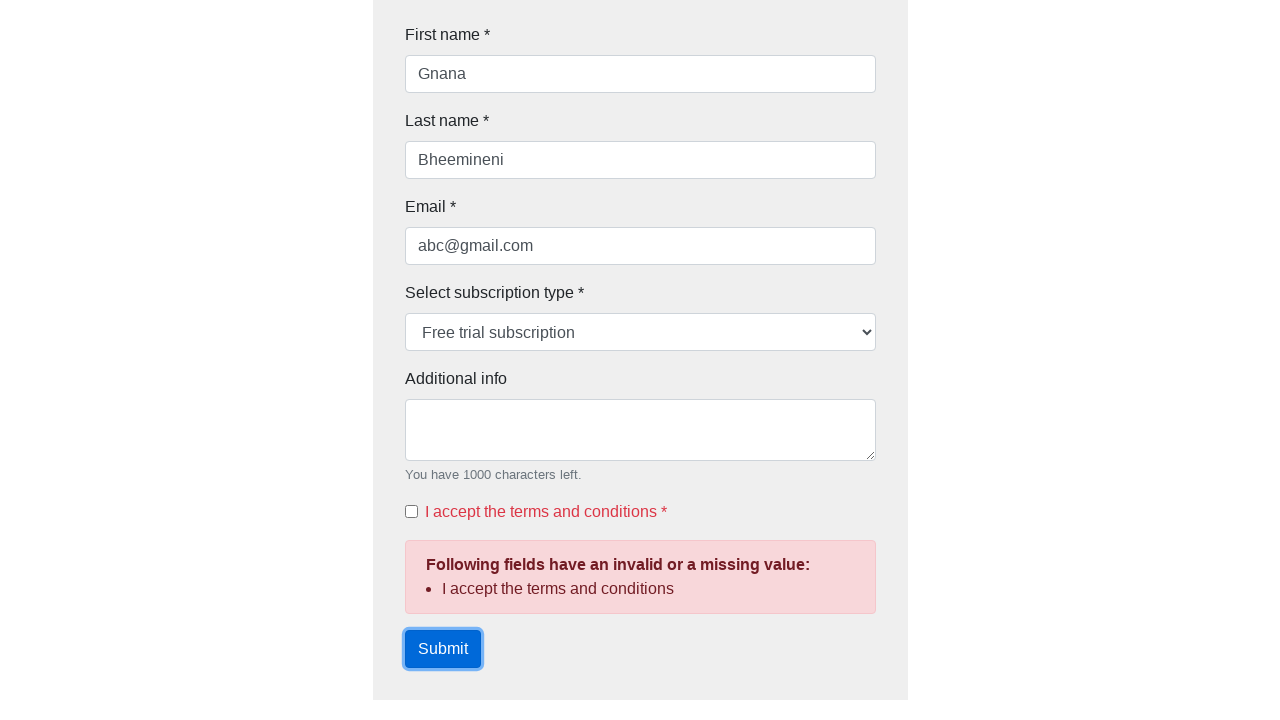

Test case 5: Cleared first name field on #firstName
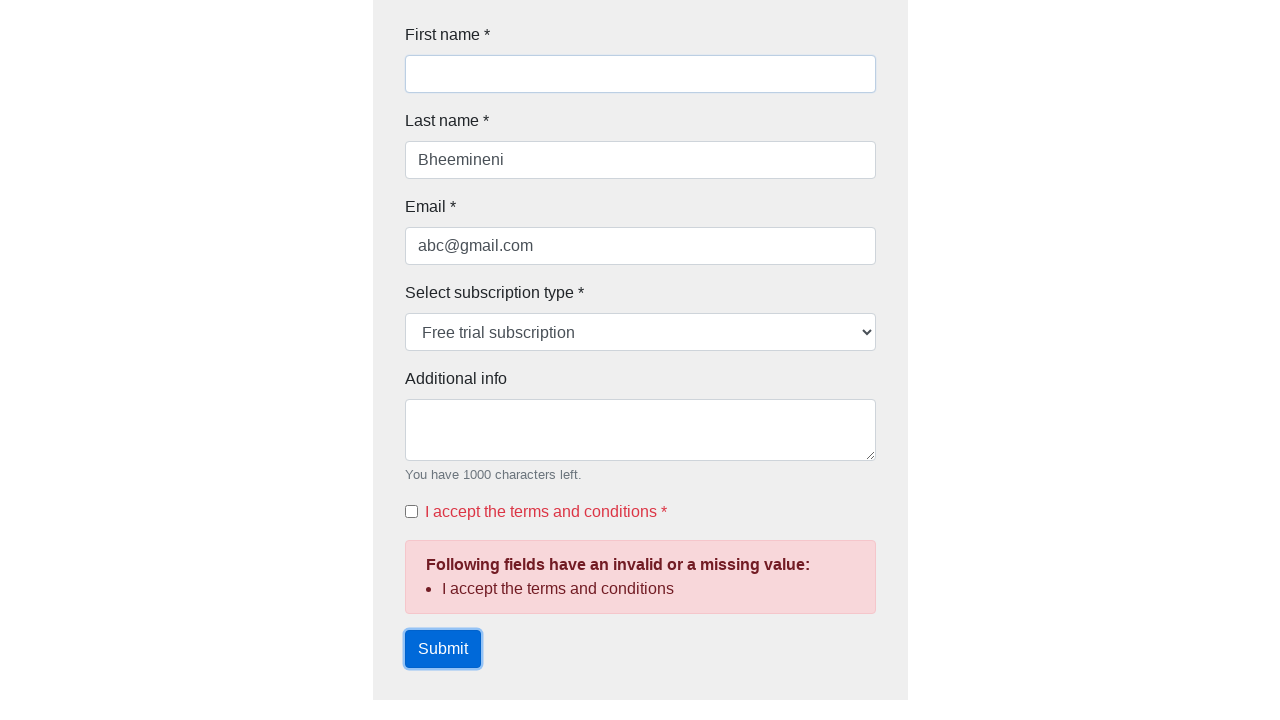

Test case 5: Filled first name with '' on #firstName
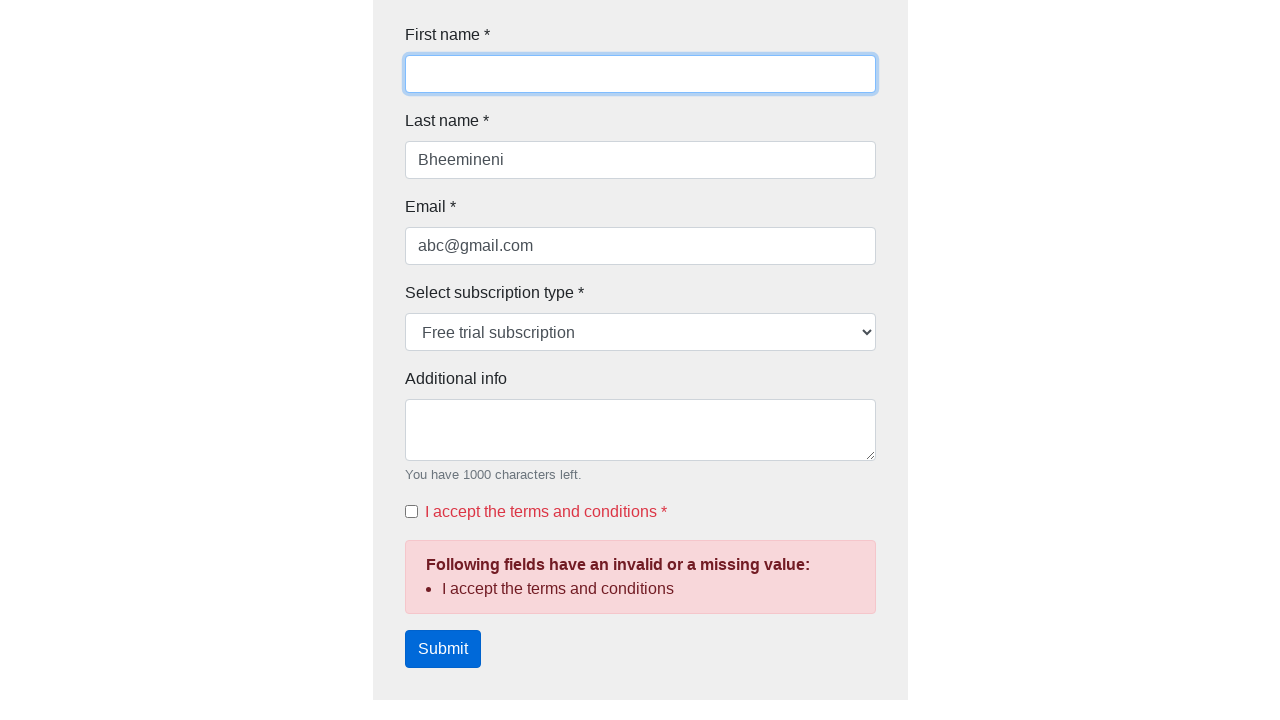

Test case 5: Cleared last name field on #lastName
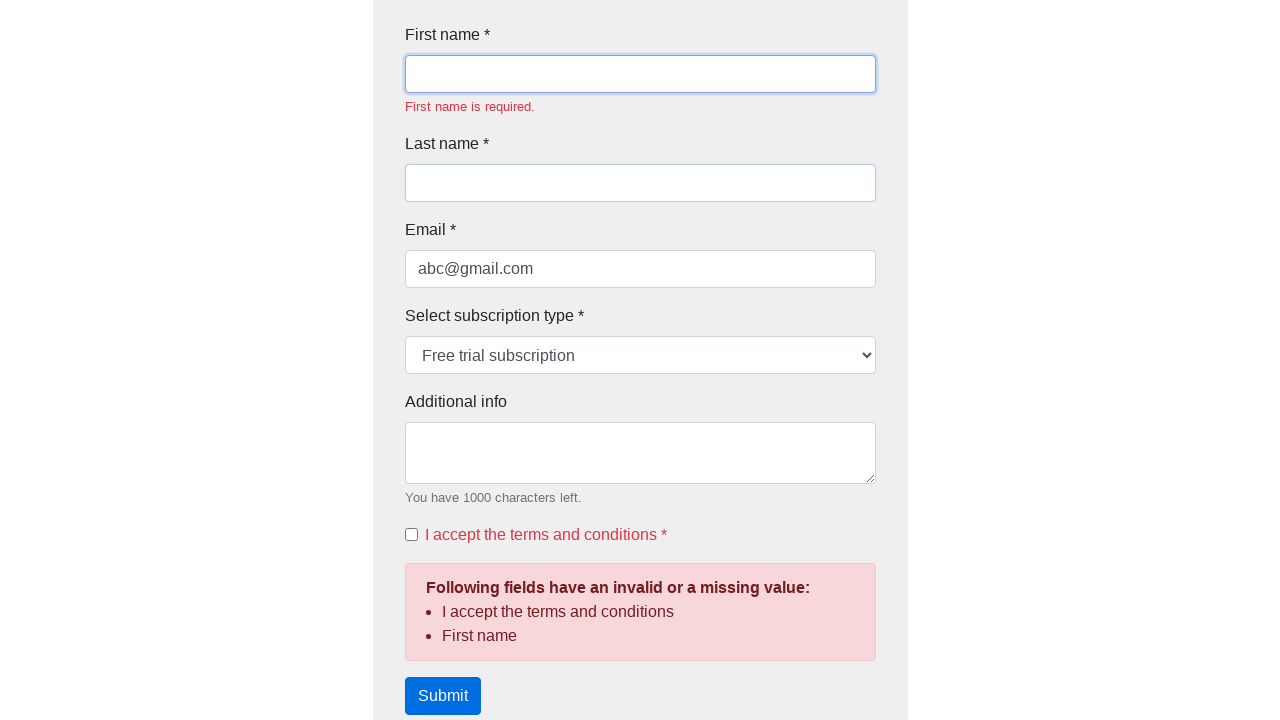

Test case 5: Filled last name with 'Bheemineni' on #lastName
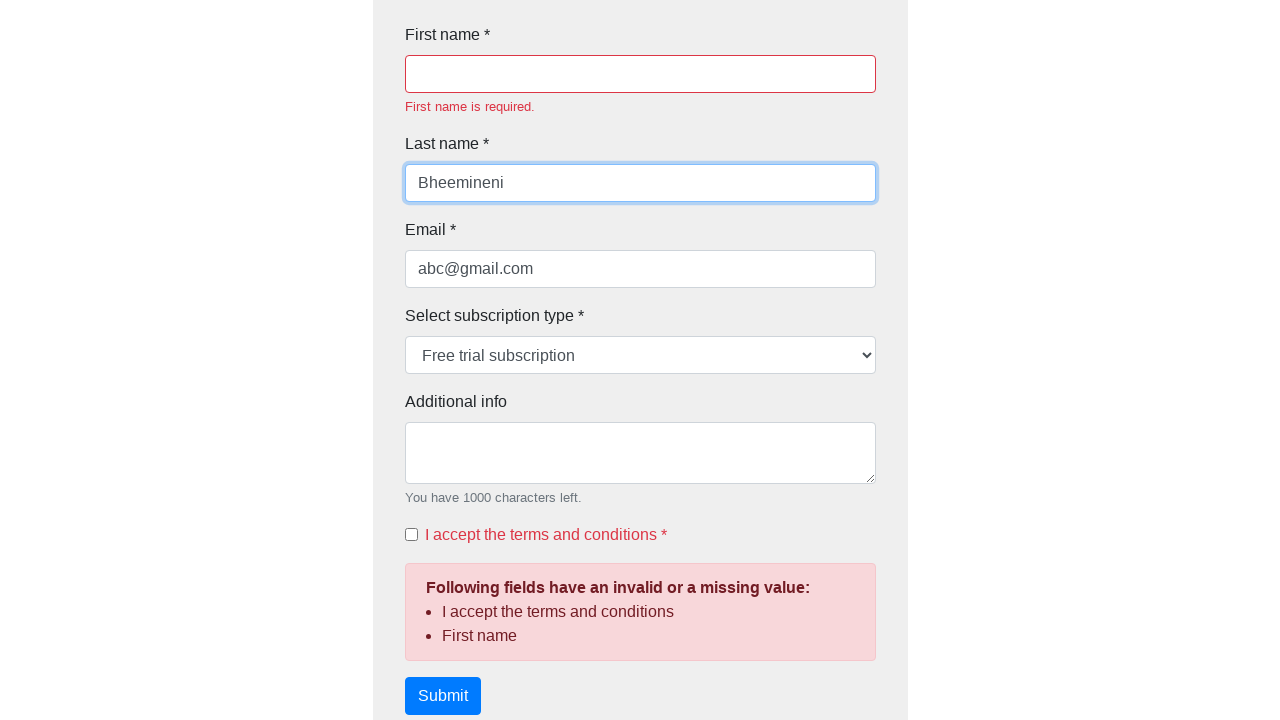

Test case 5: Cleared email field on #email
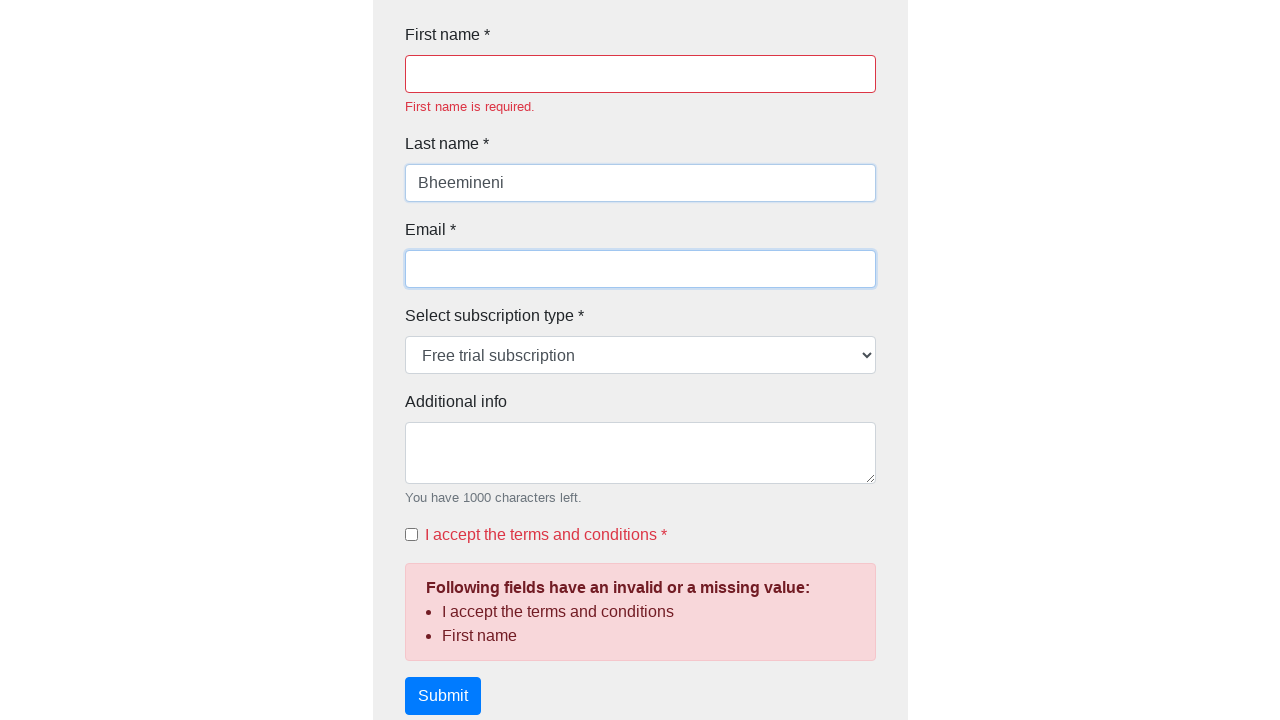

Test case 5: Filled email with 'abc@gmail.com' on #email
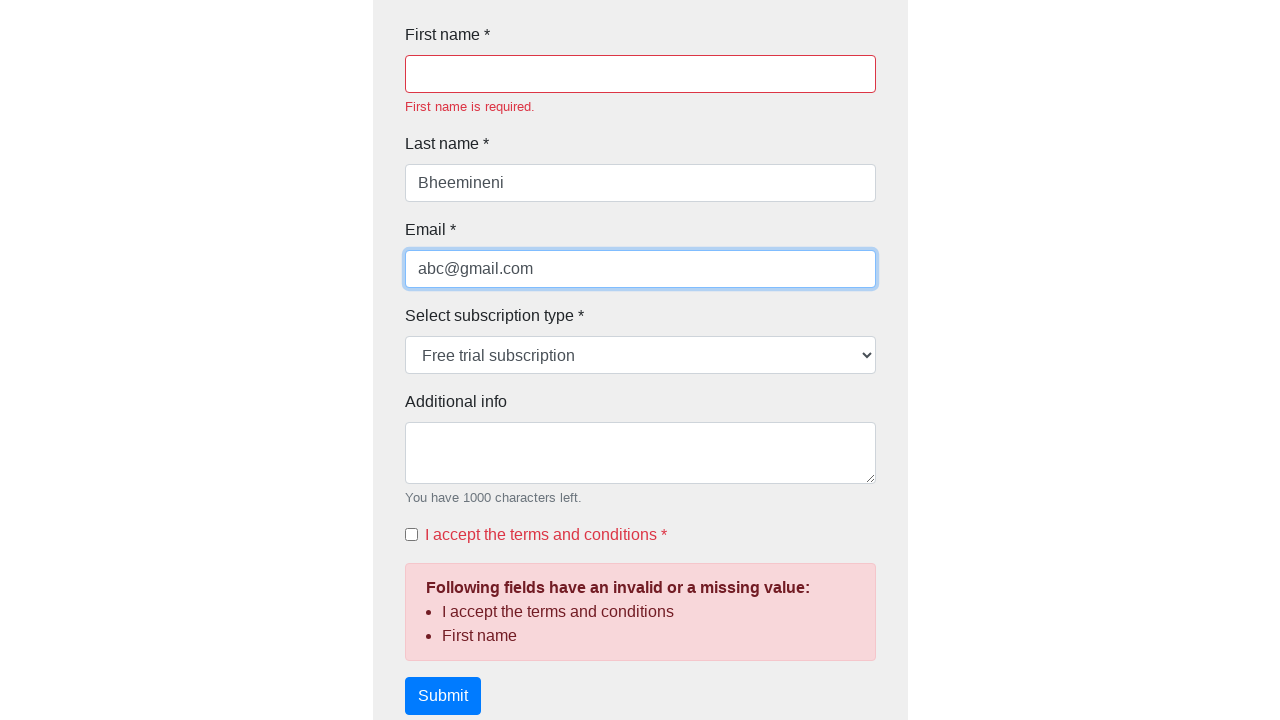

Test case 5: Selected subscription type 'free' on #type
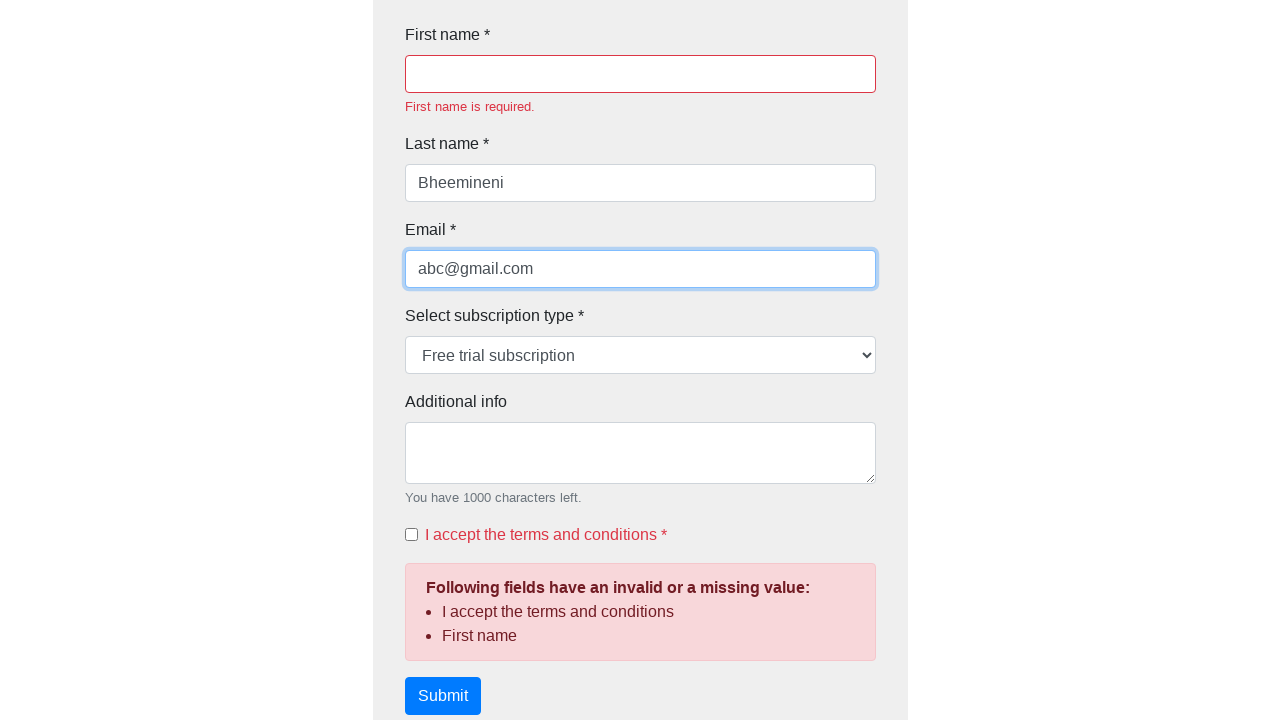

Test case 5: Cleared additional info field on textarea#additionalInfo
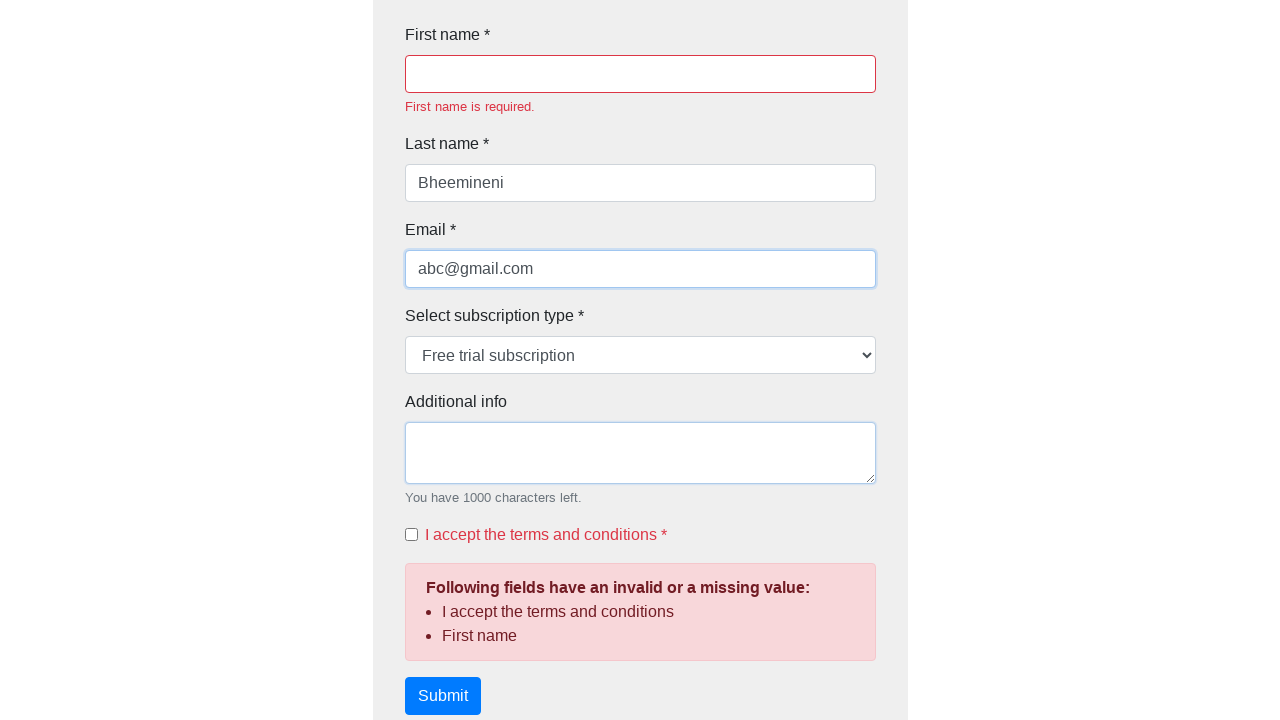

Test case 5: Filled additional info with 'free text' on #additionalInfo
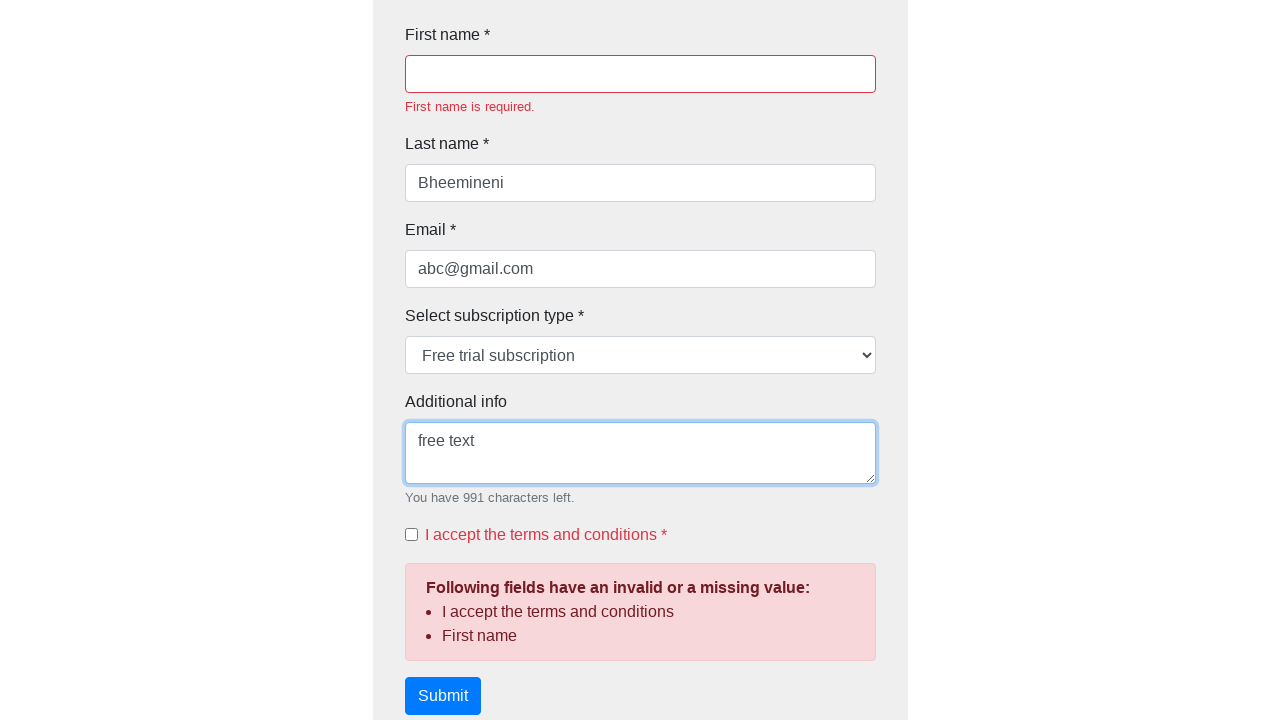

Test case 5: Checked terms and conditions checkbox at (411, 535) on #terms
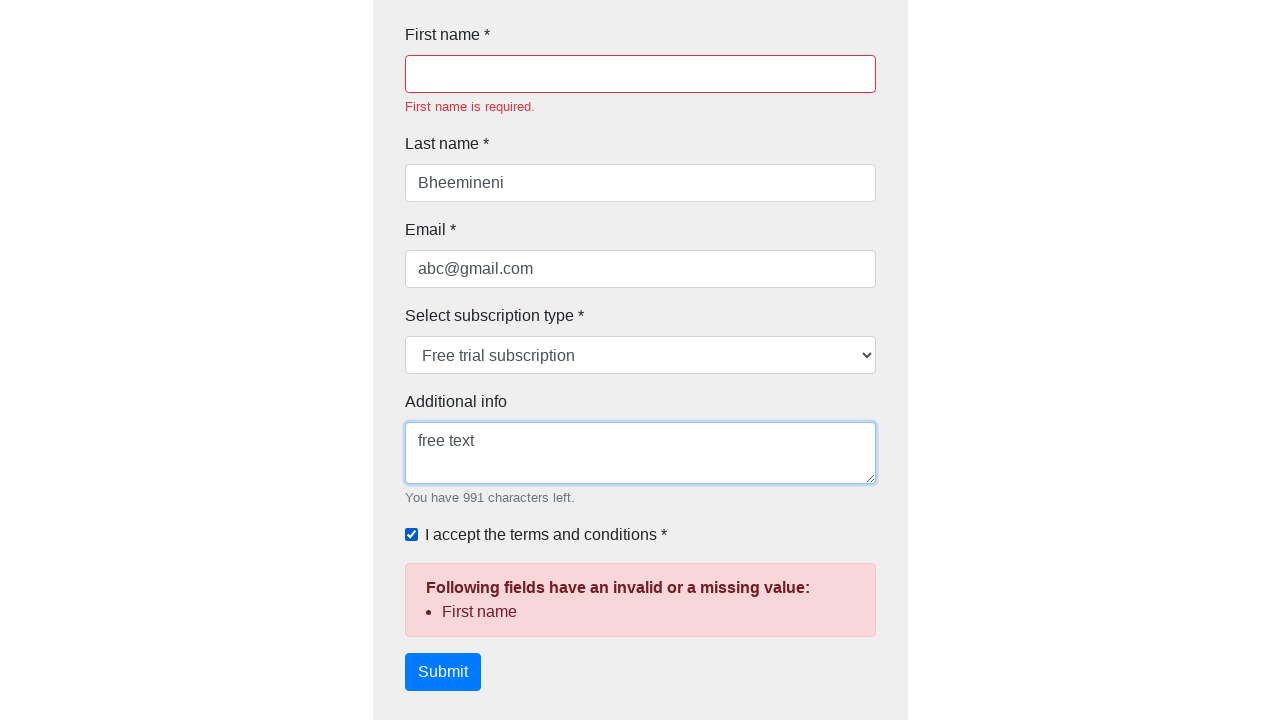

Test case 5: Clicked submit button at (442, 672) on button[type='submit']
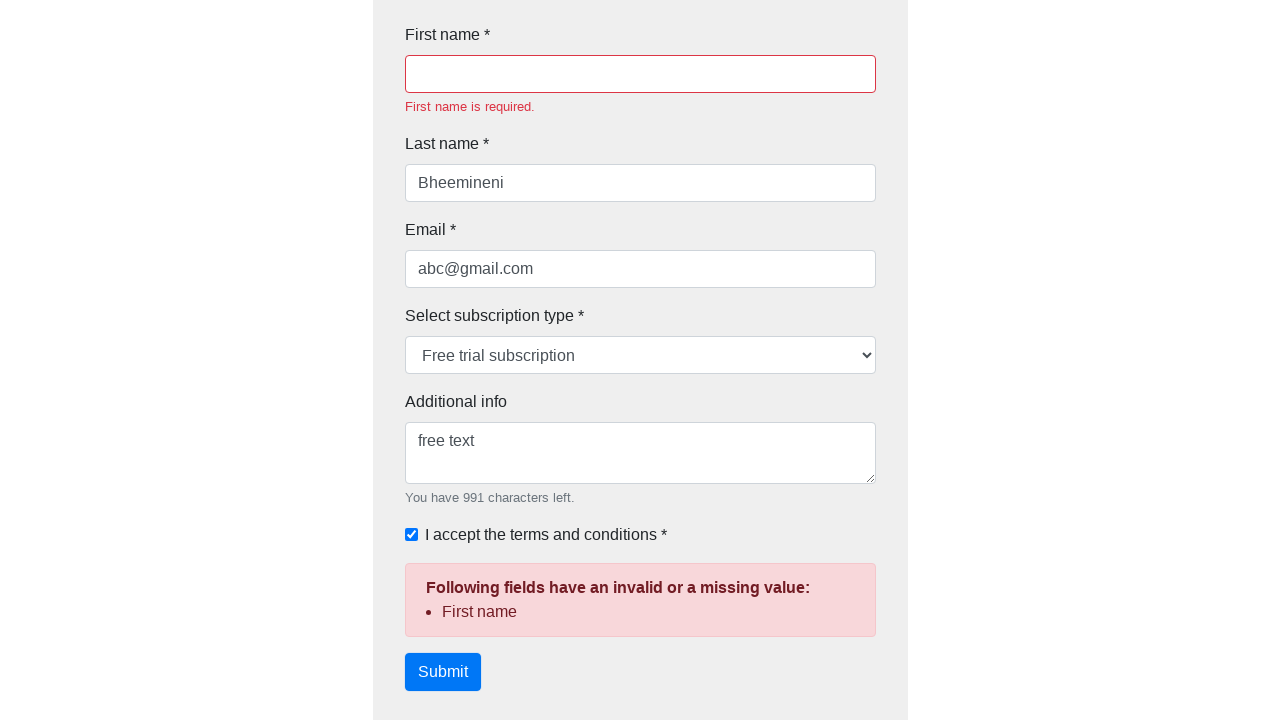

Test case 5: Waited 500ms for form response
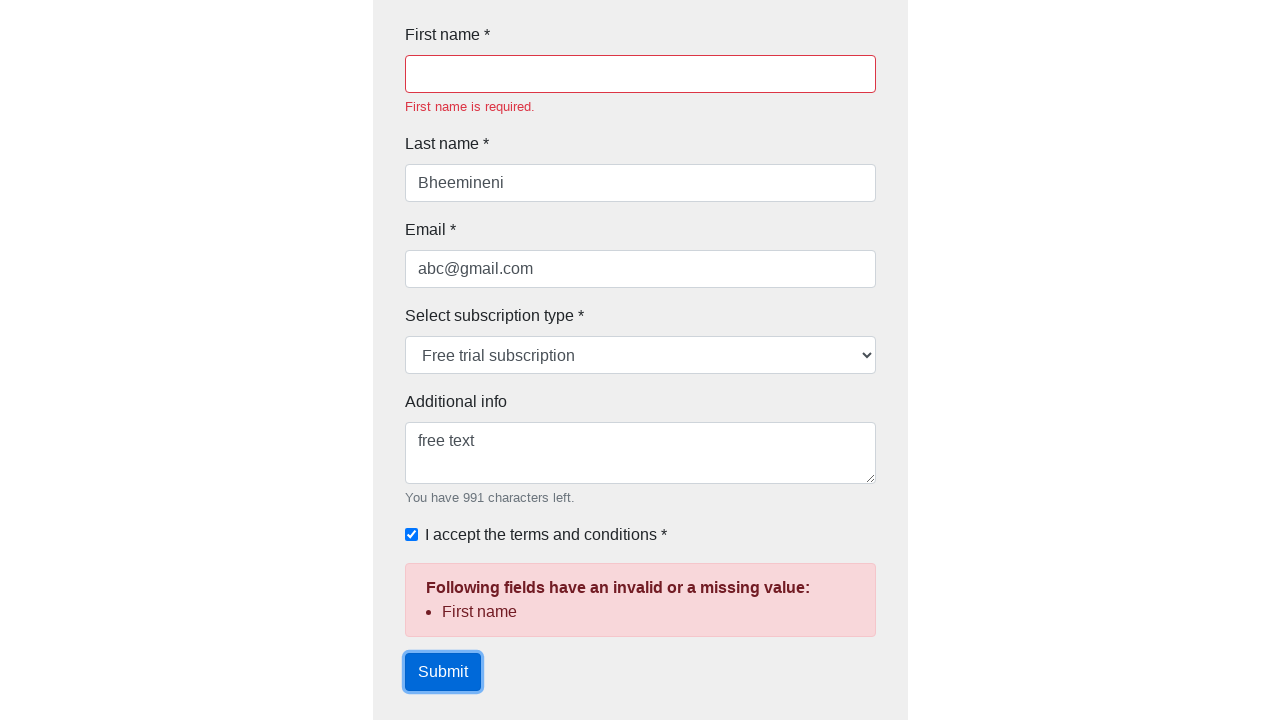

Test case 5: Form validation failed - alert displayed
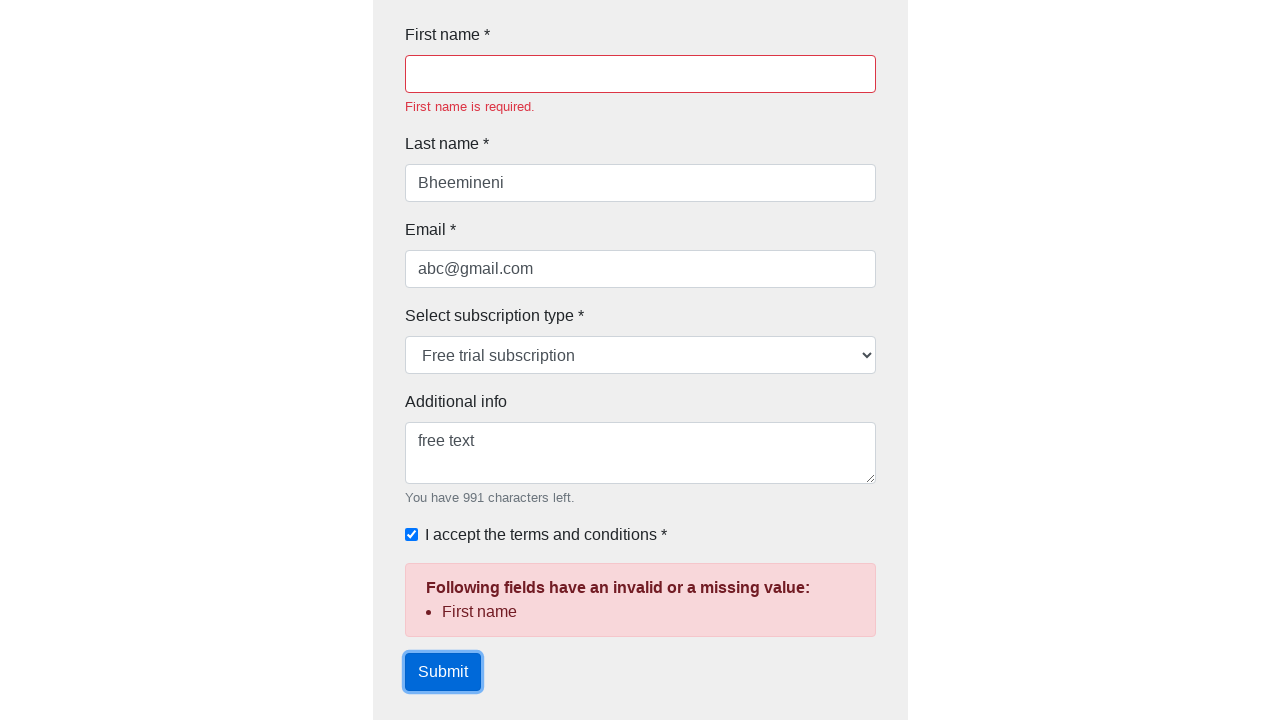

Test case 6: Cleared first name field on #firstName
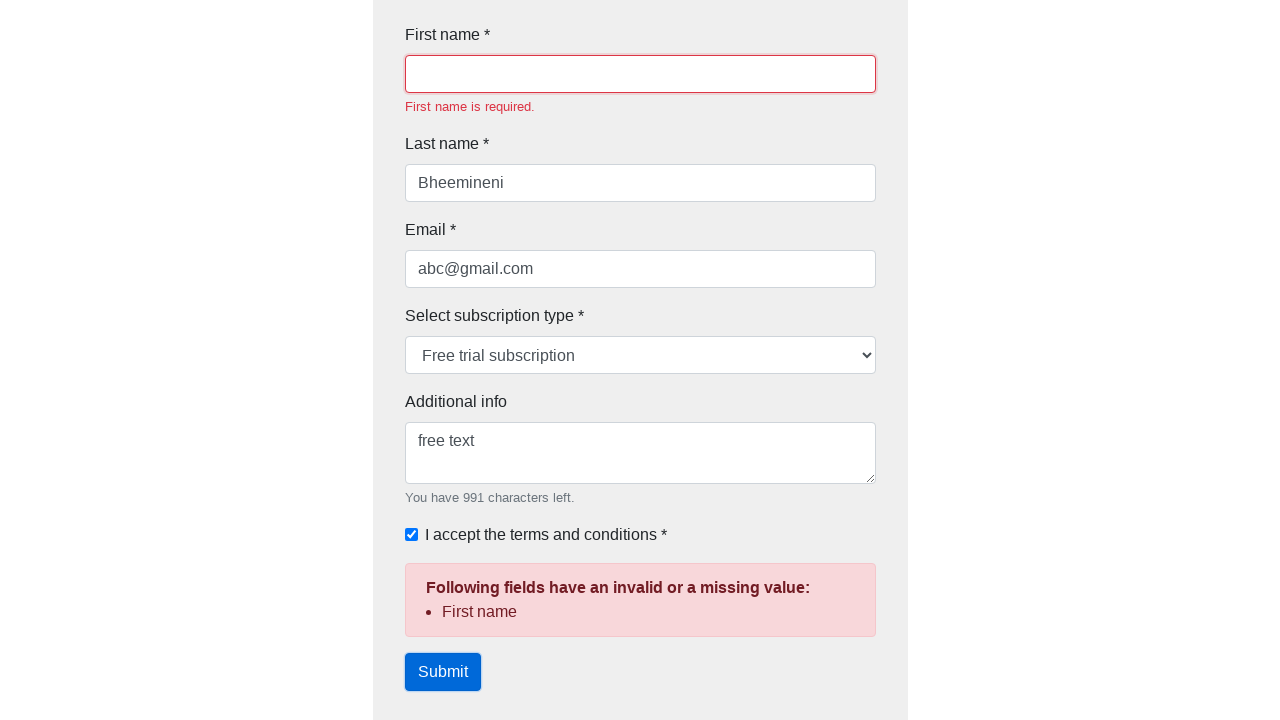

Test case 6: Filled first name with 'Gnana' on #firstName
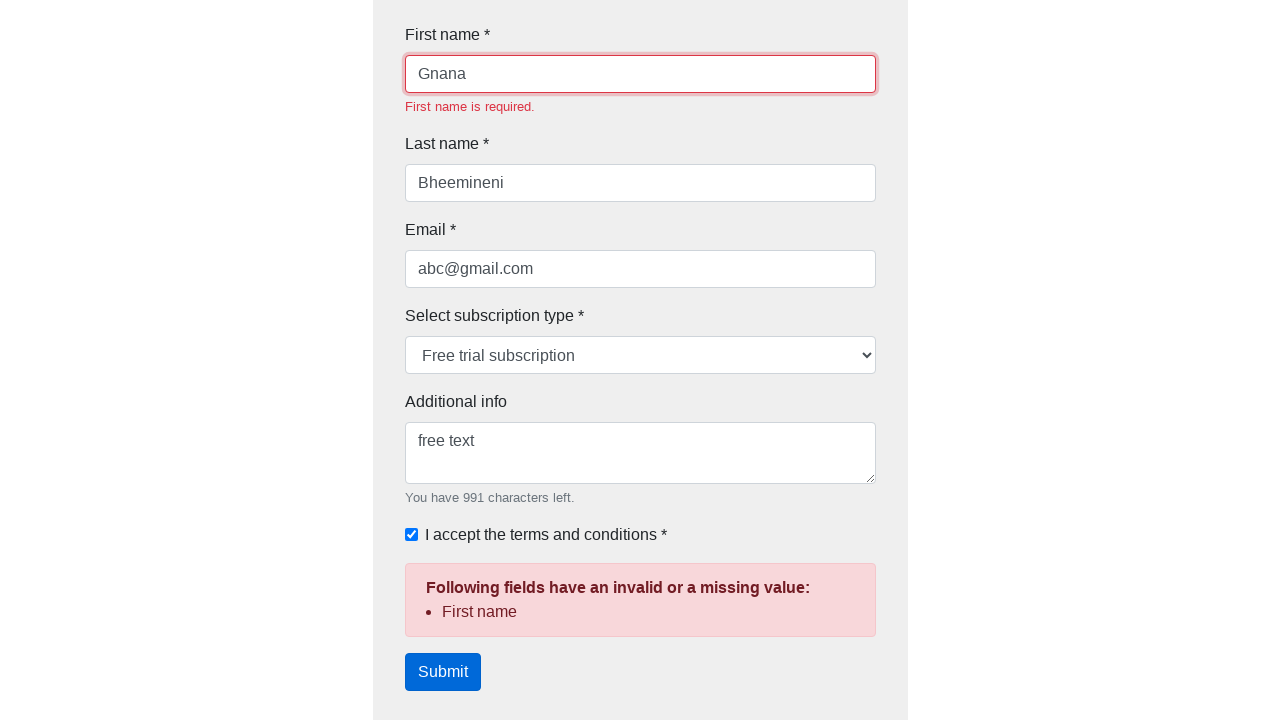

Test case 6: Cleared last name field on #lastName
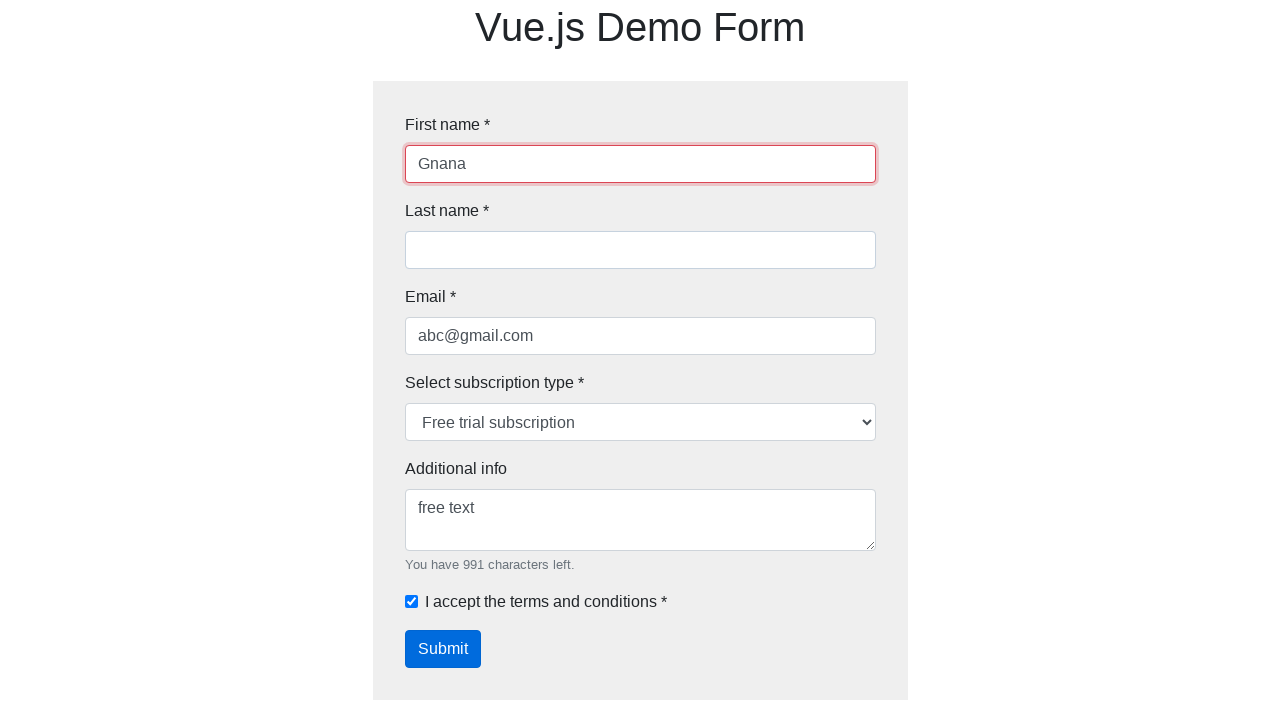

Test case 6: Filled last name with '' on #lastName
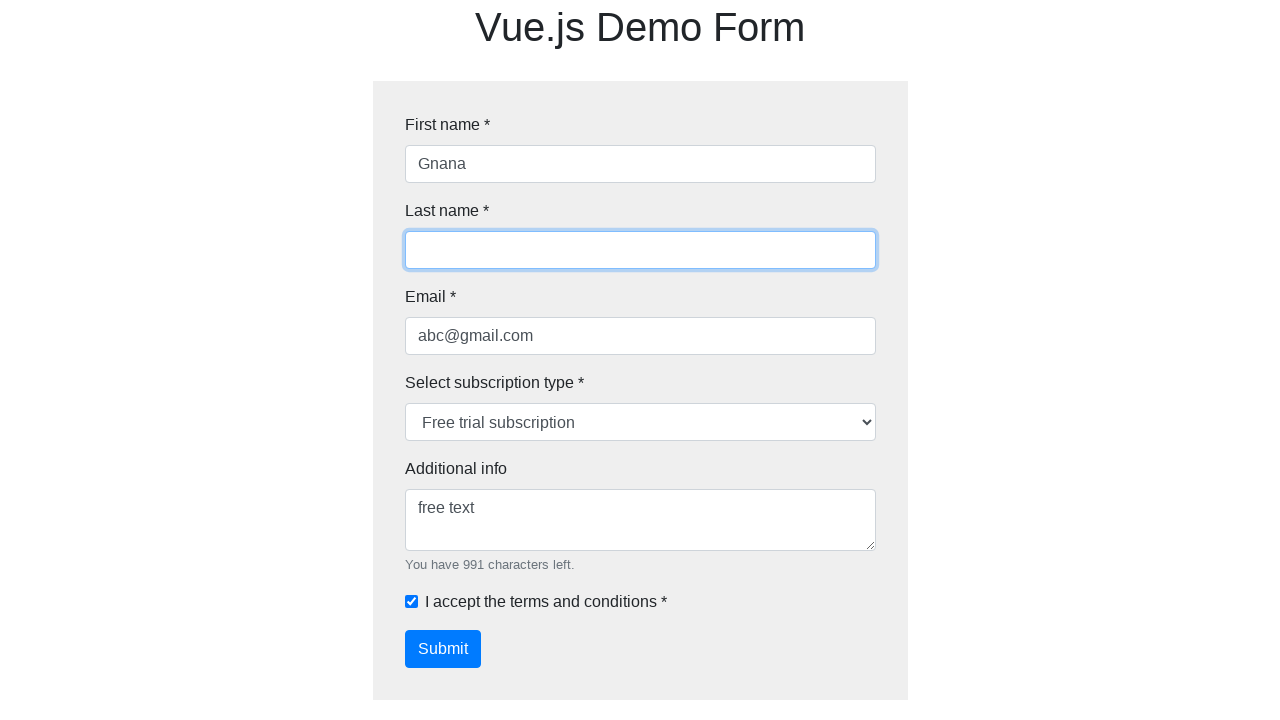

Test case 6: Cleared email field on #email
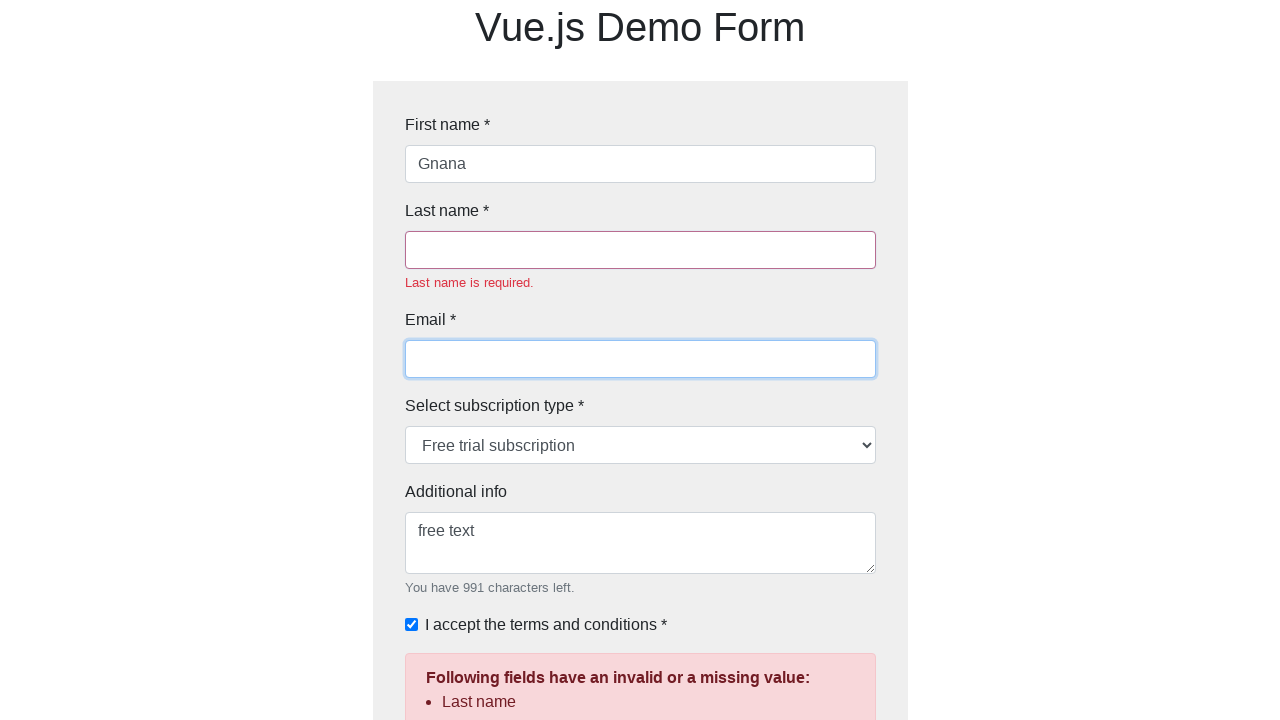

Test case 6: Filled email with 'abc@gmail.com' on #email
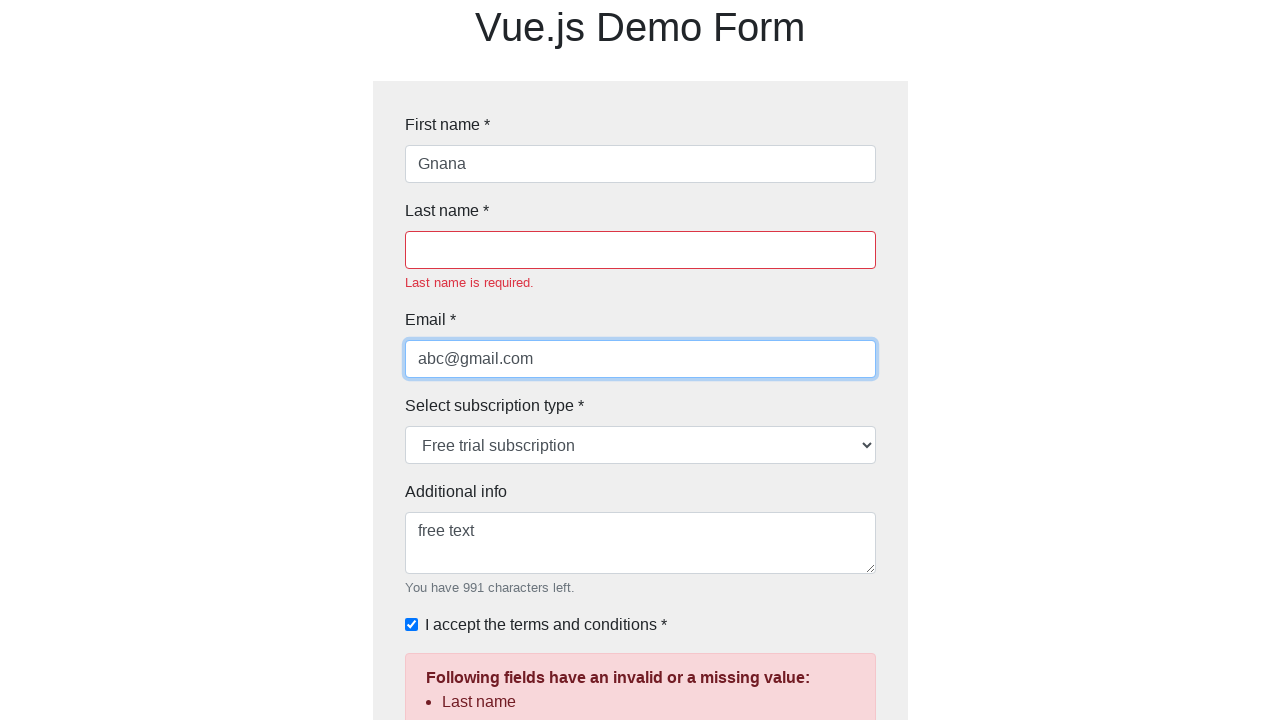

Test case 6: Selected subscription type 'starter' on #type
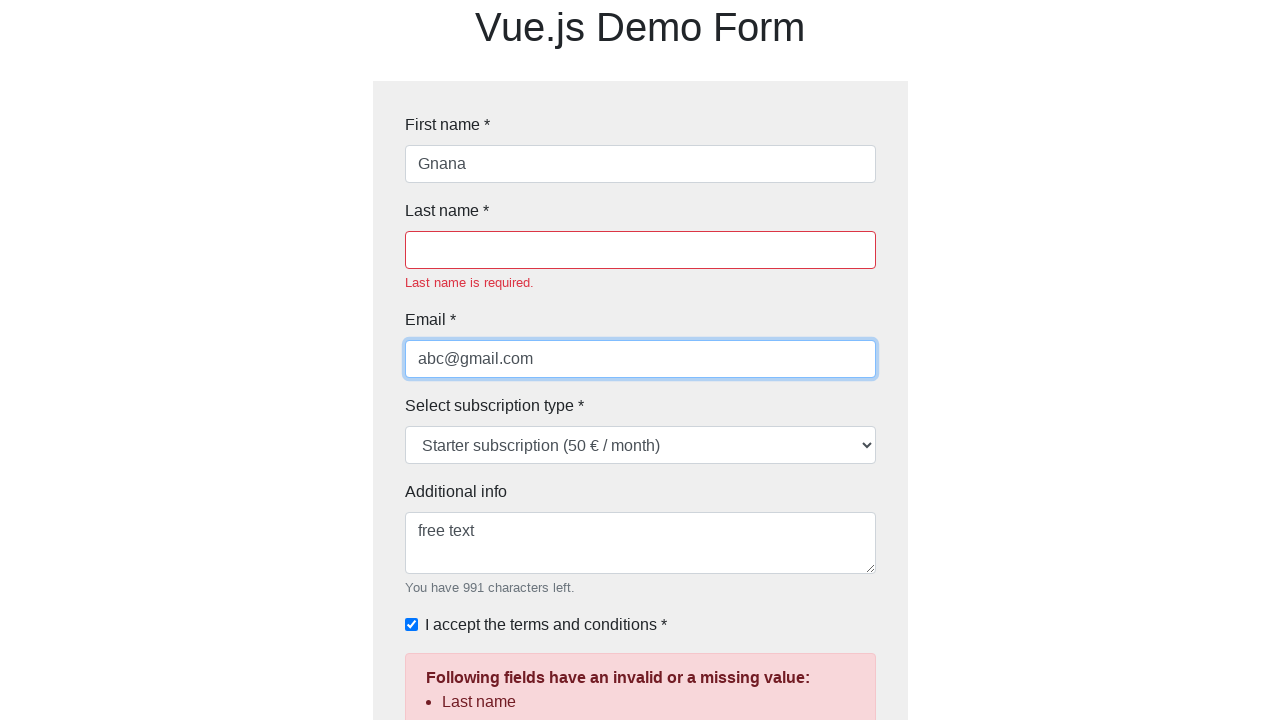

Test case 6: Cleared additional info field on textarea#additionalInfo
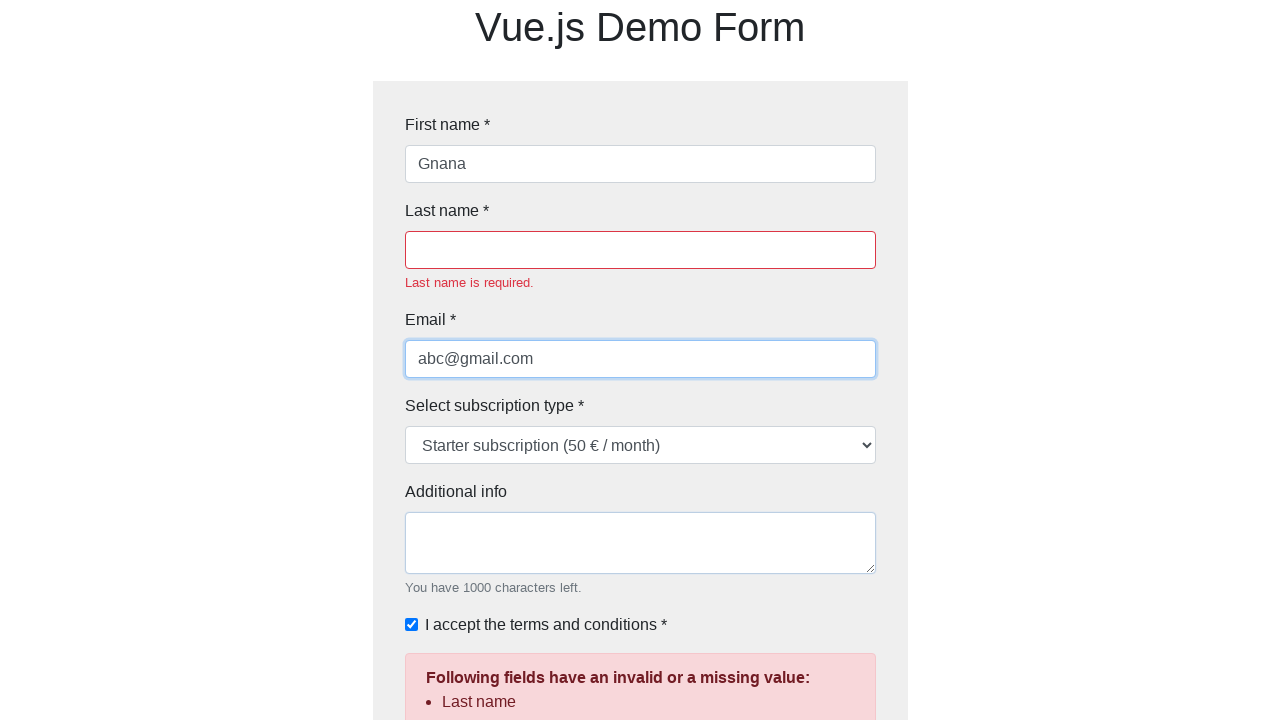

Test case 6: Filled additional info with '' on #additionalInfo
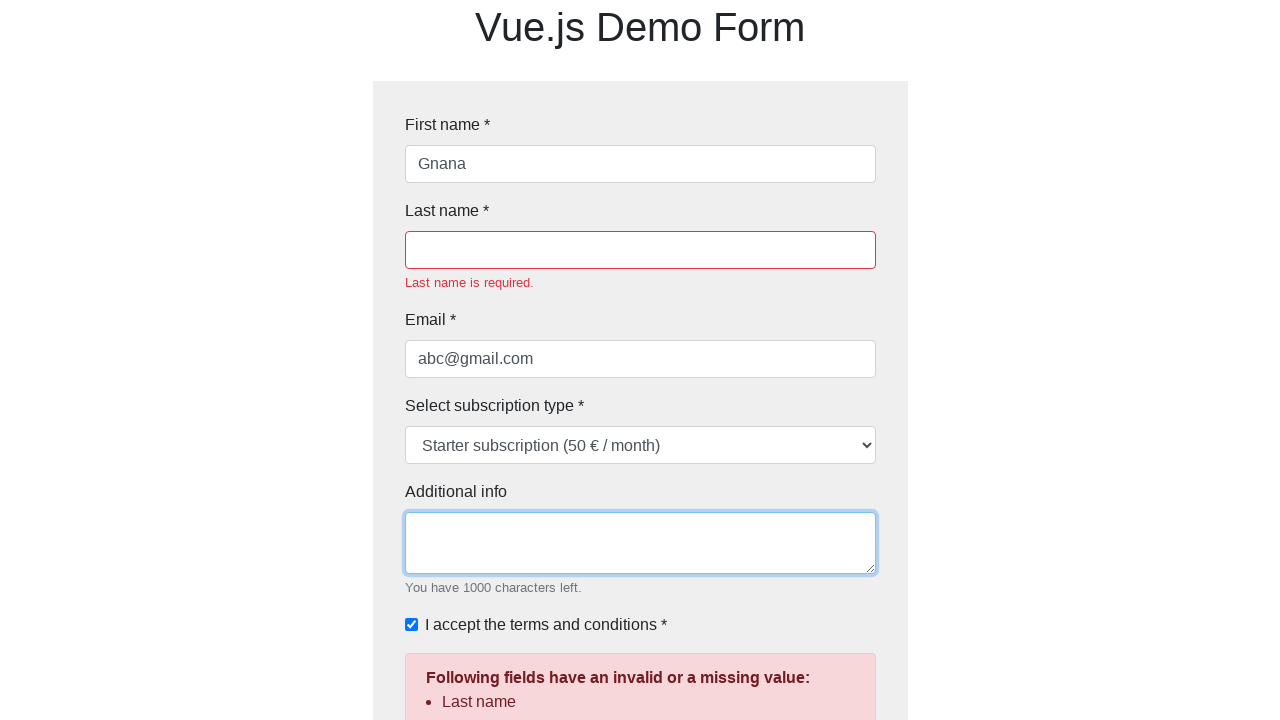

Test case 6: Checked terms and conditions checkbox at (411, 625) on #terms
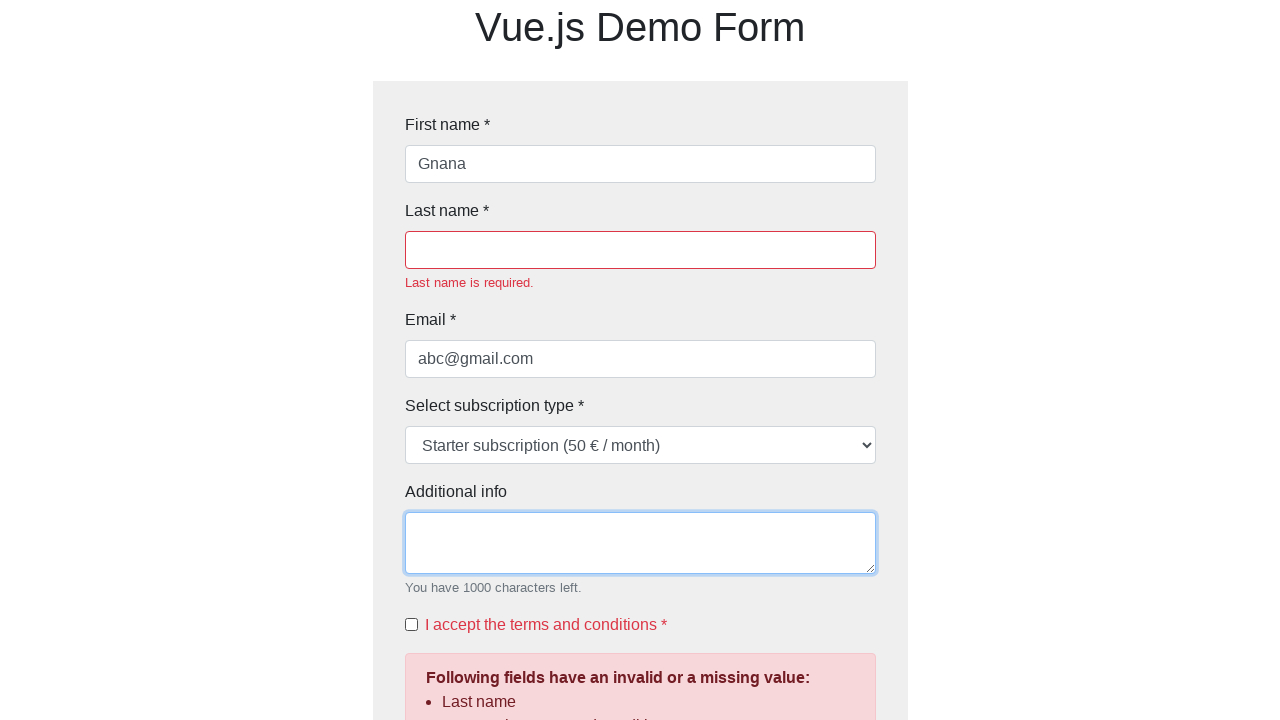

Test case 6: Clicked submit button at (442, 649) on button[type='submit']
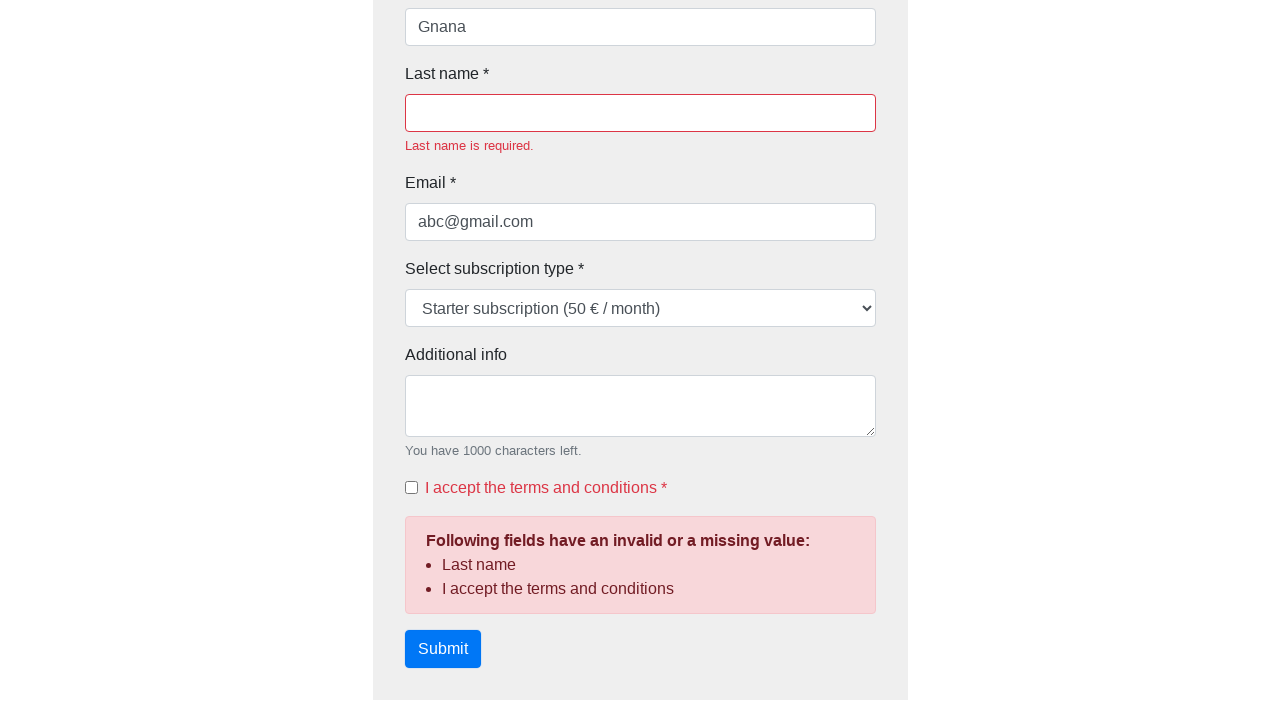

Test case 6: Waited 500ms for form response
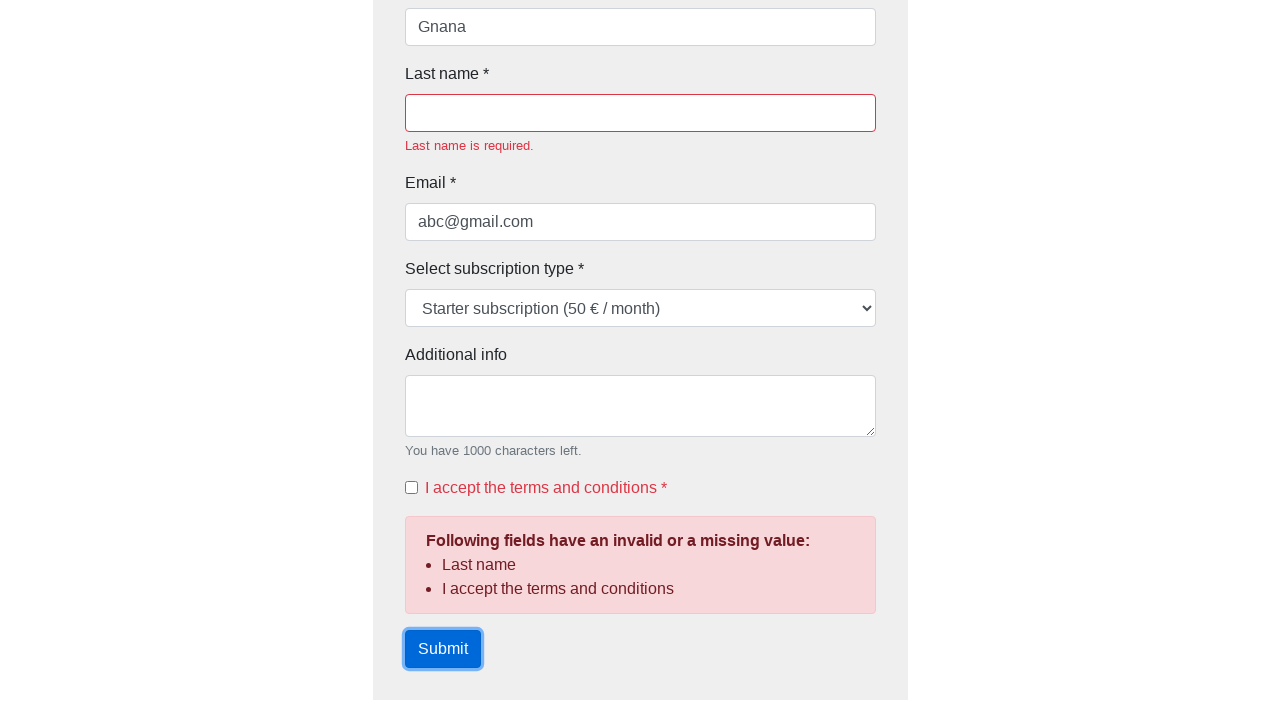

Test case 6: Form validation failed - alert displayed
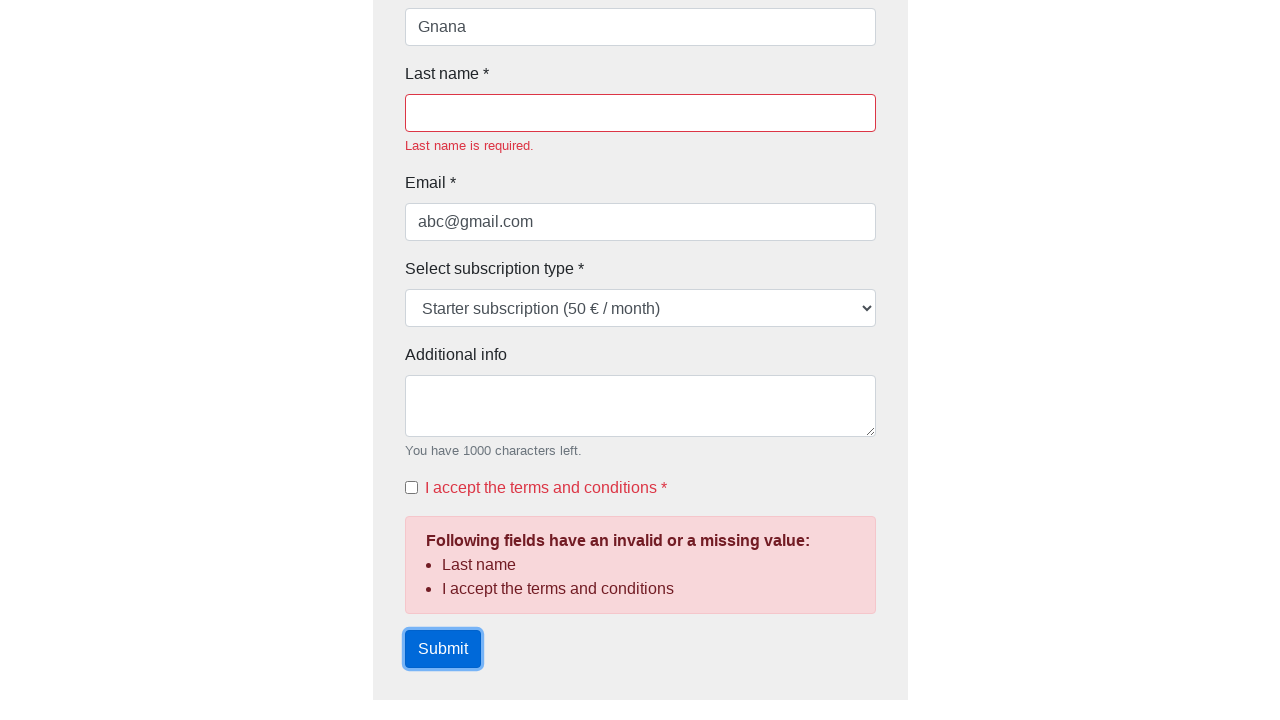

Test case 7: Cleared first name field on #firstName
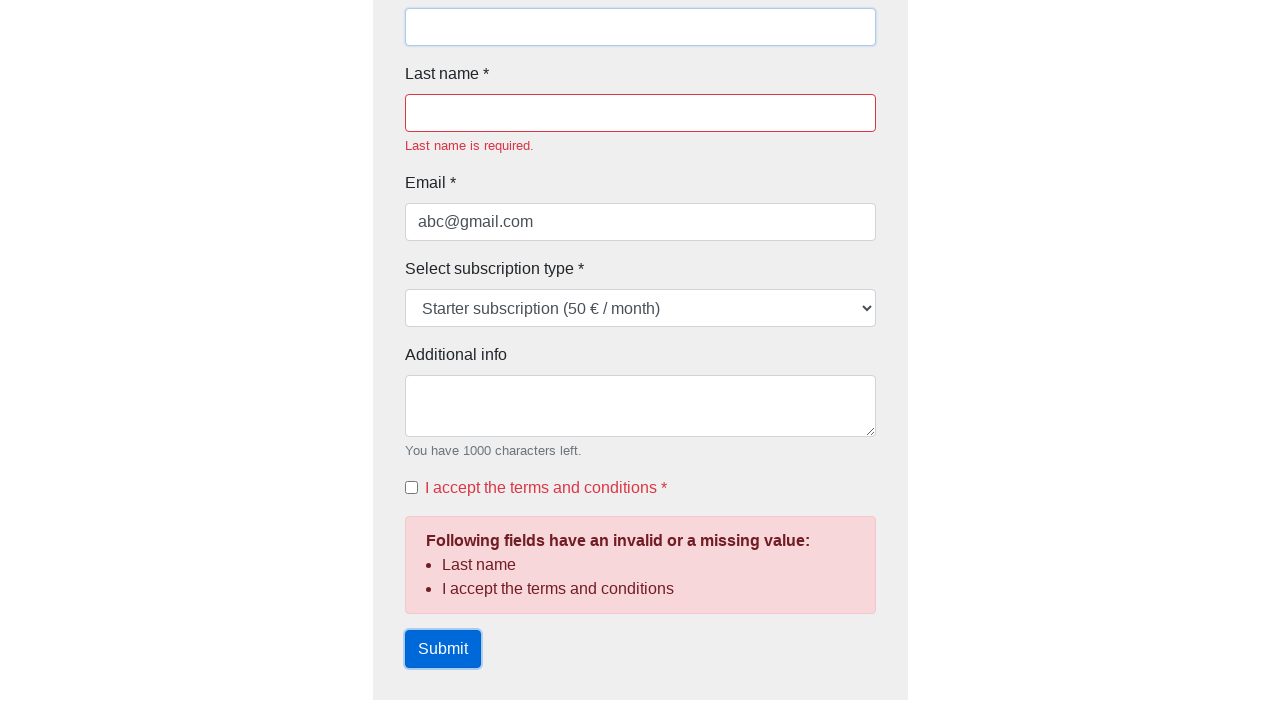

Test case 7: Filled first name with 'Gnana' on #firstName
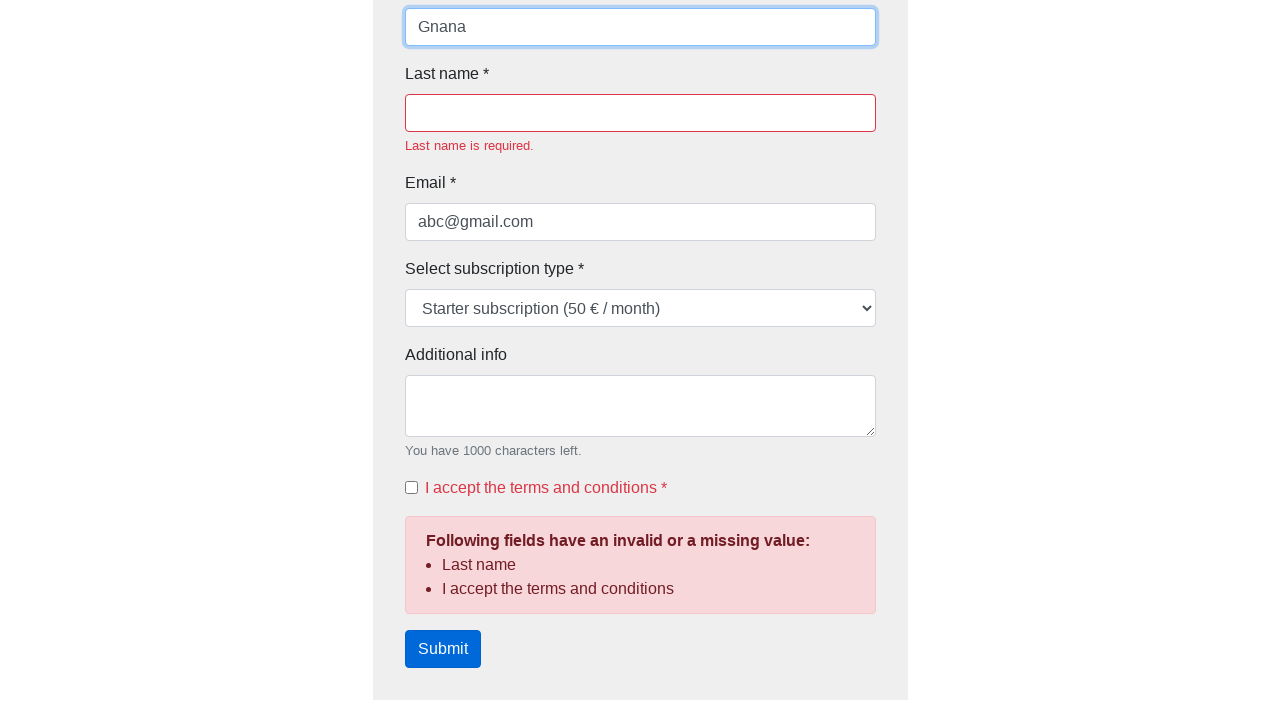

Test case 7: Cleared last name field on #lastName
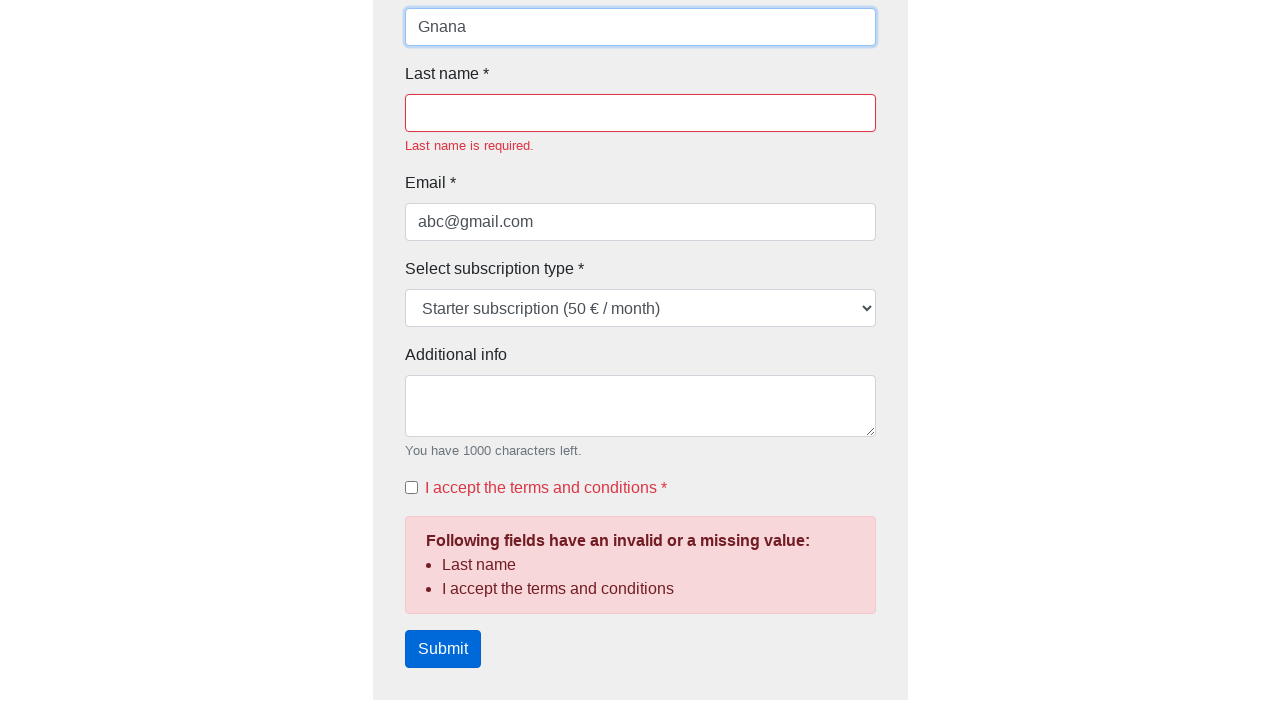

Test case 7: Filled last name with 'Bheemineni' on #lastName
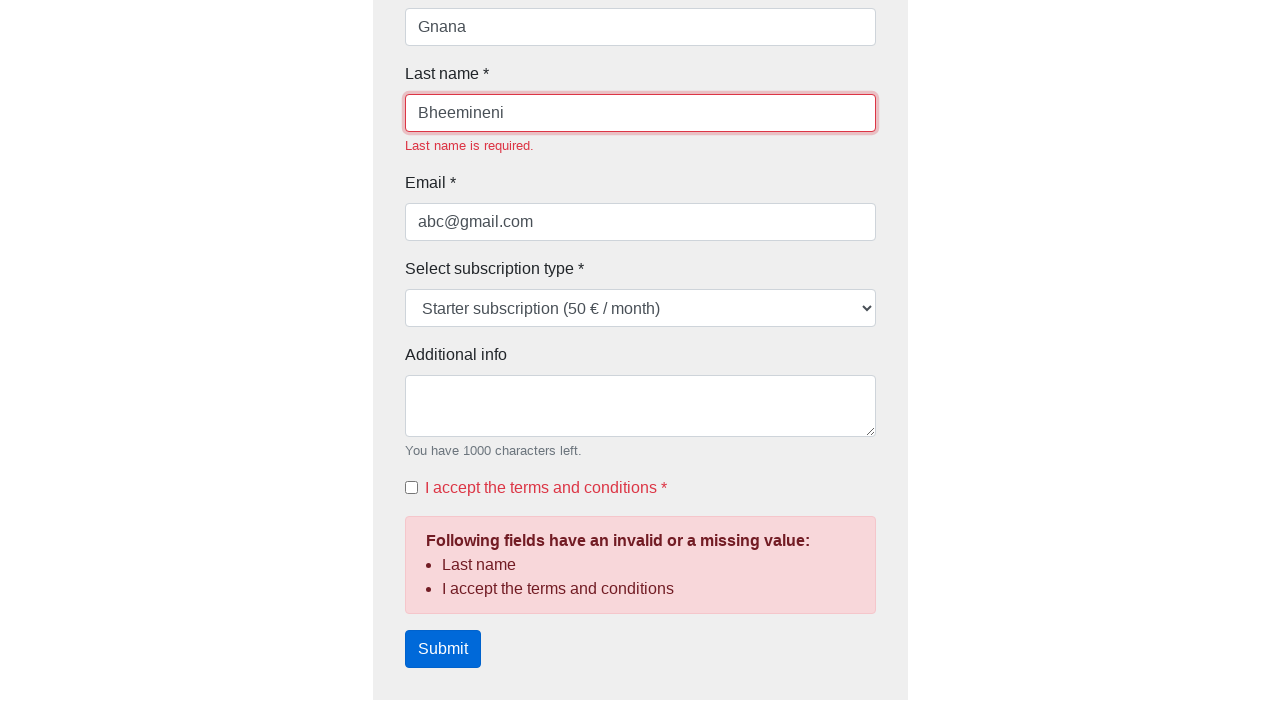

Test case 7: Cleared email field on #email
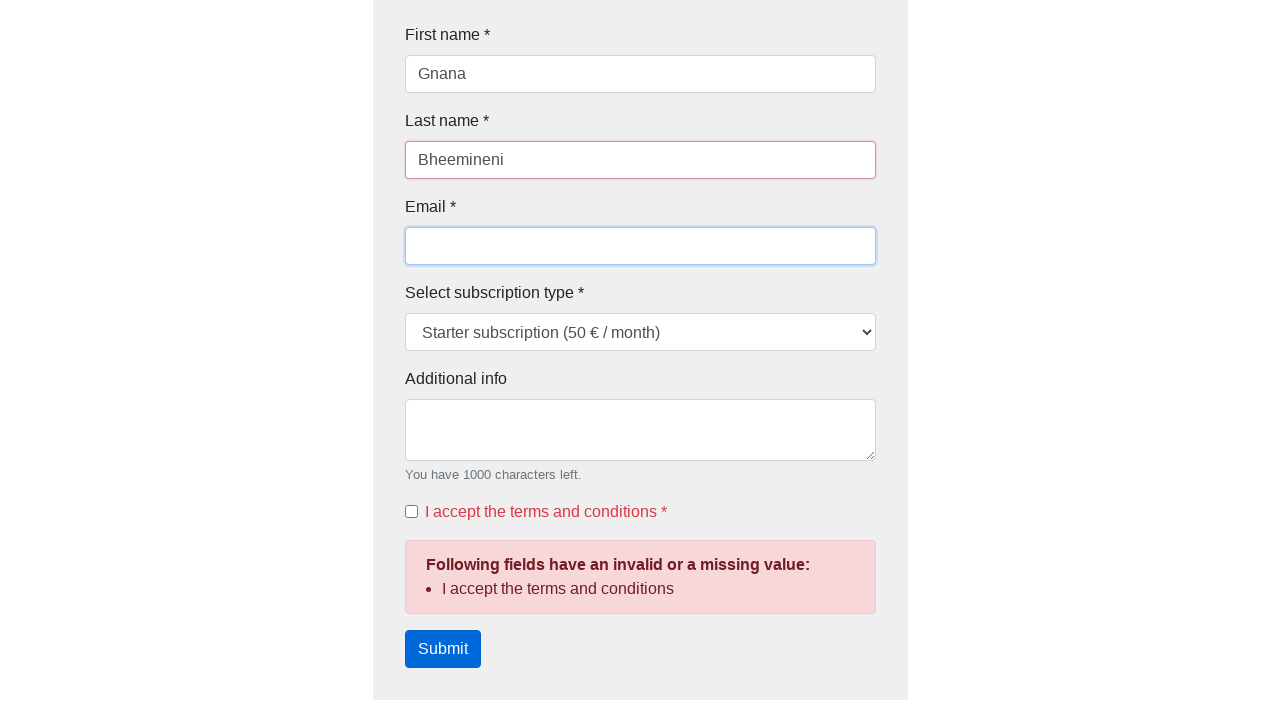

Test case 7: Filled email with 'abc@gmailom' on #email
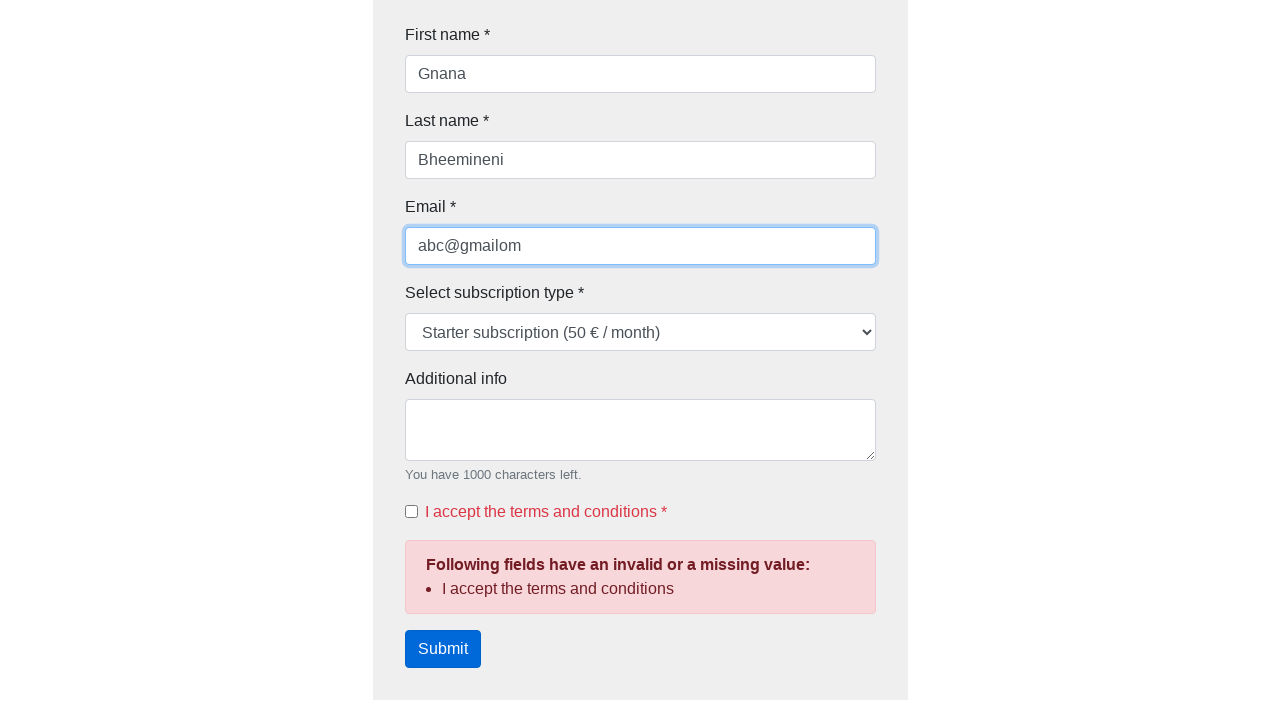

Test case 7: Selected subscription type 'enterprise' on #type
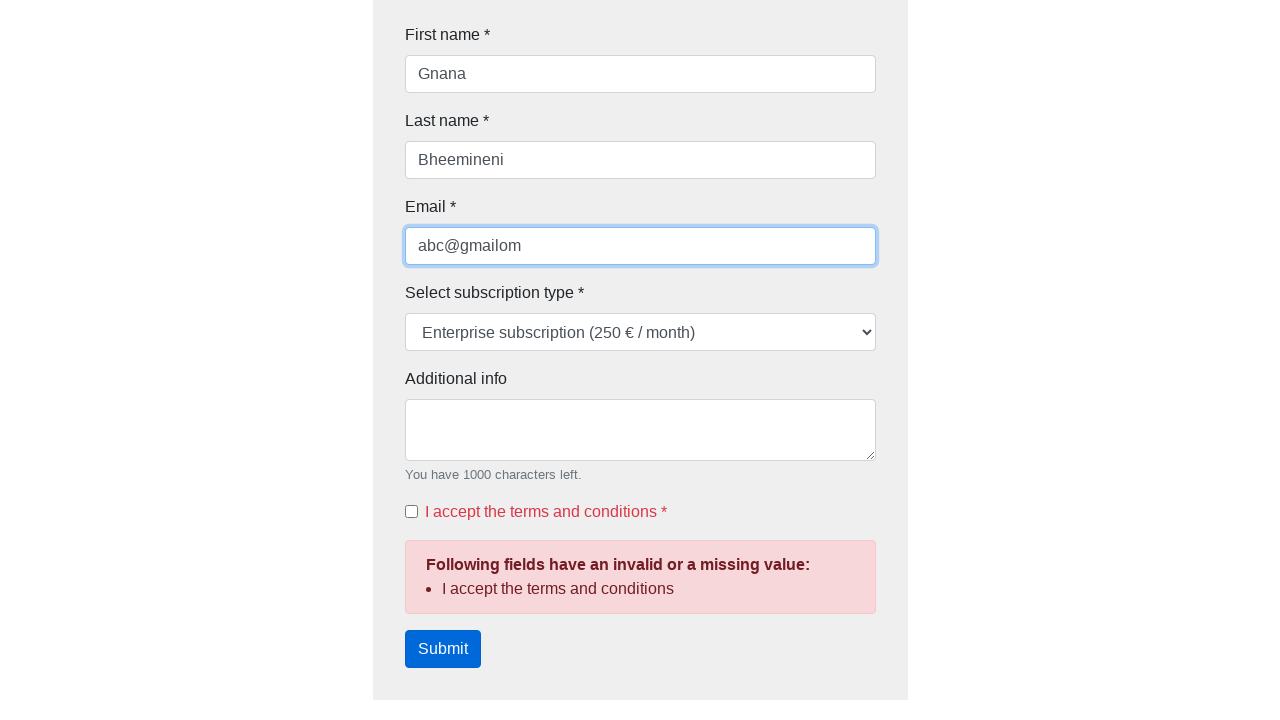

Test case 7: Cleared additional info field on textarea#additionalInfo
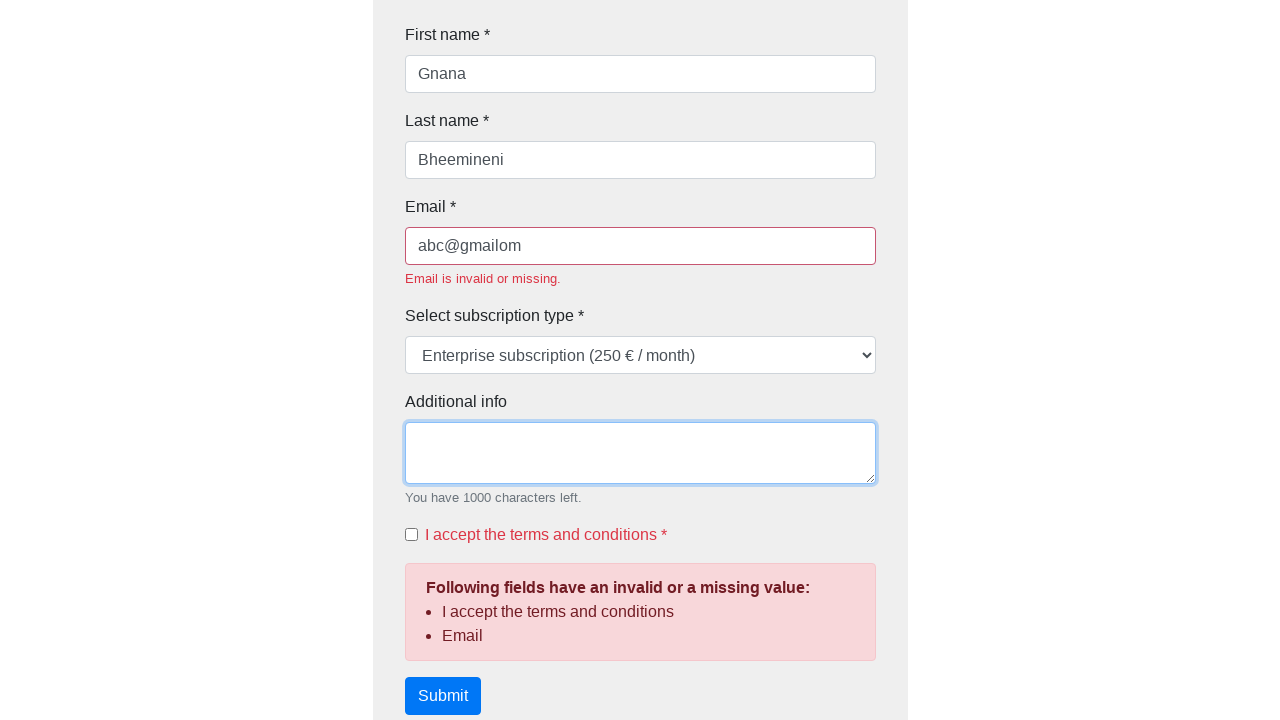

Test case 7: Filled additional info with '' on #additionalInfo
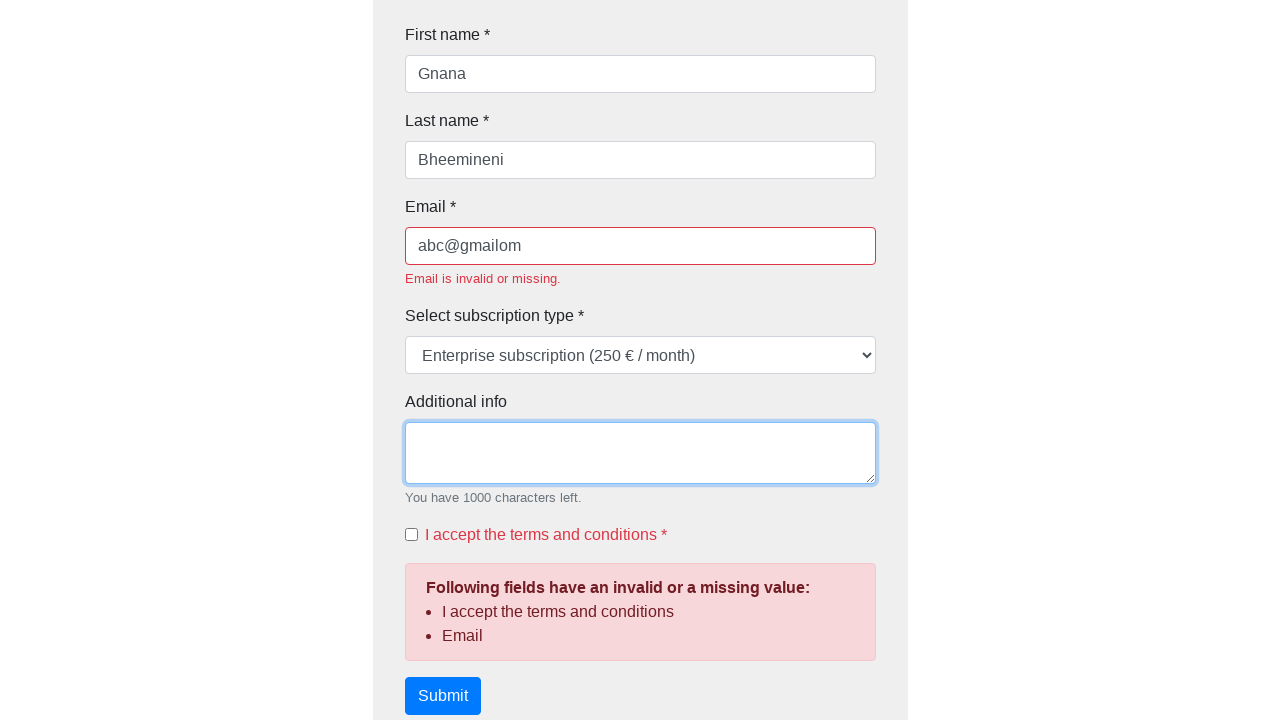

Test case 7: Checked terms and conditions checkbox at (411, 535) on #terms
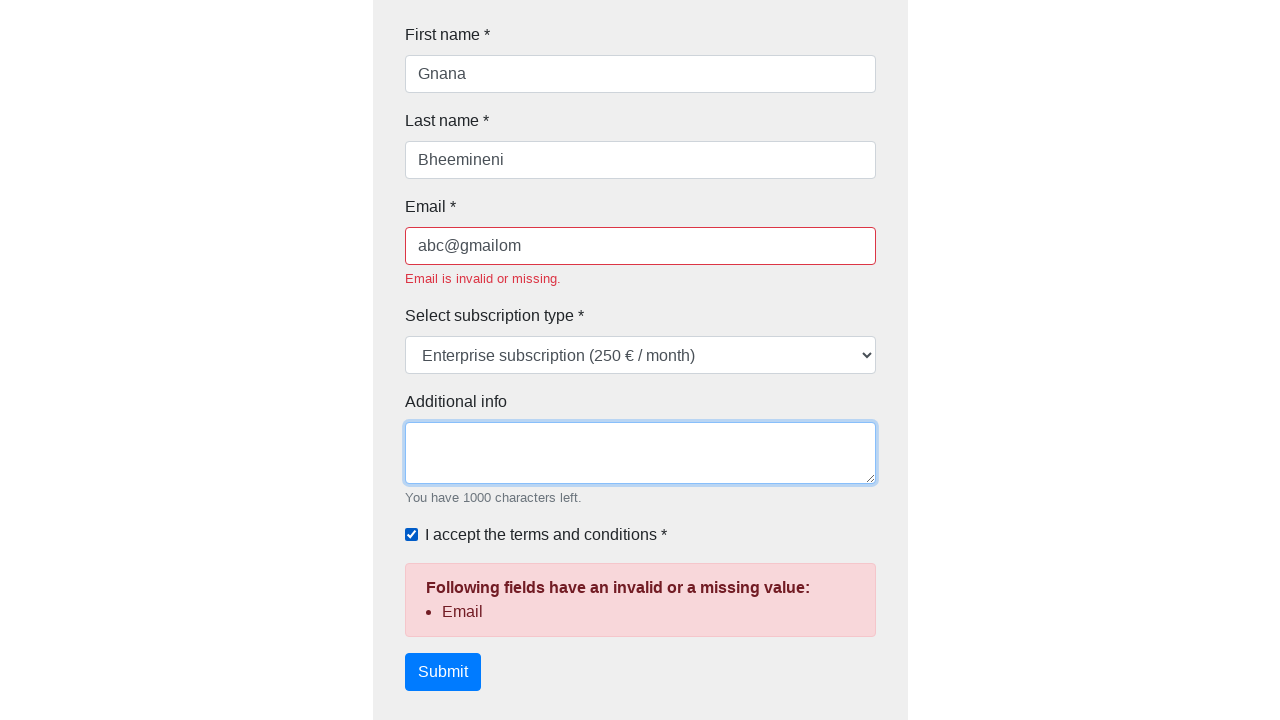

Test case 7: Clicked submit button at (442, 672) on button[type='submit']
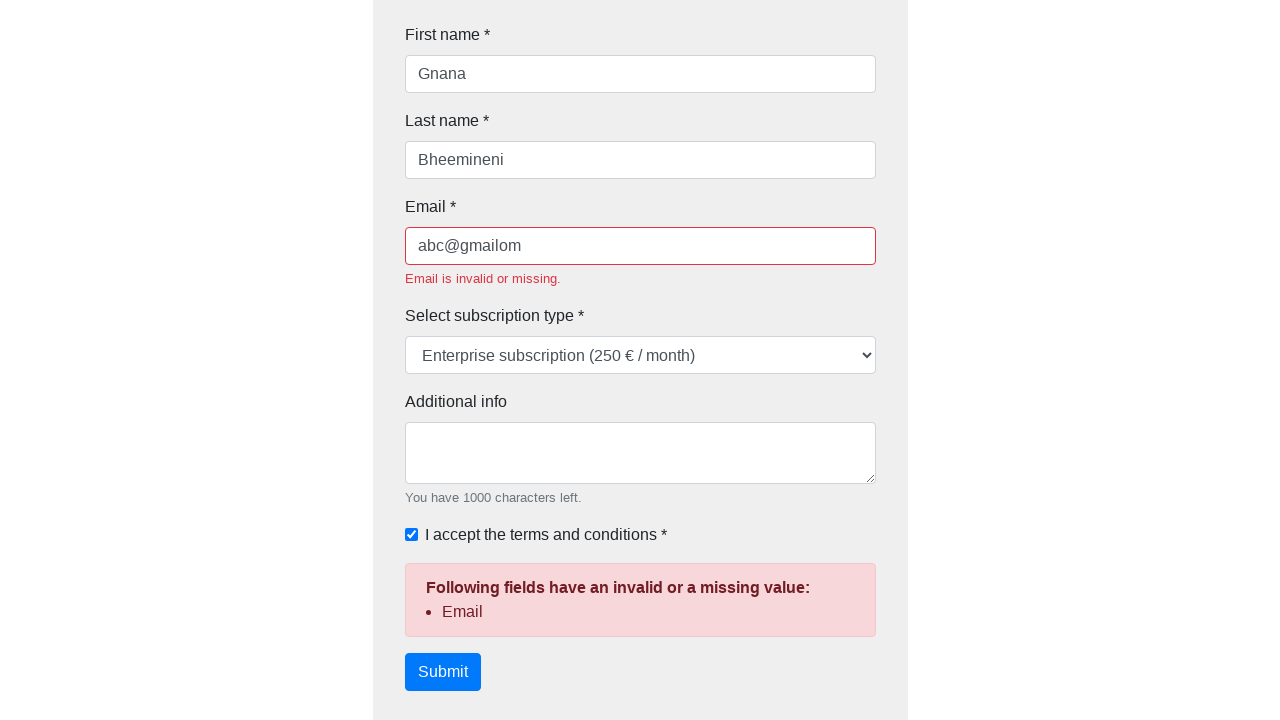

Test case 7: Waited 500ms for form response
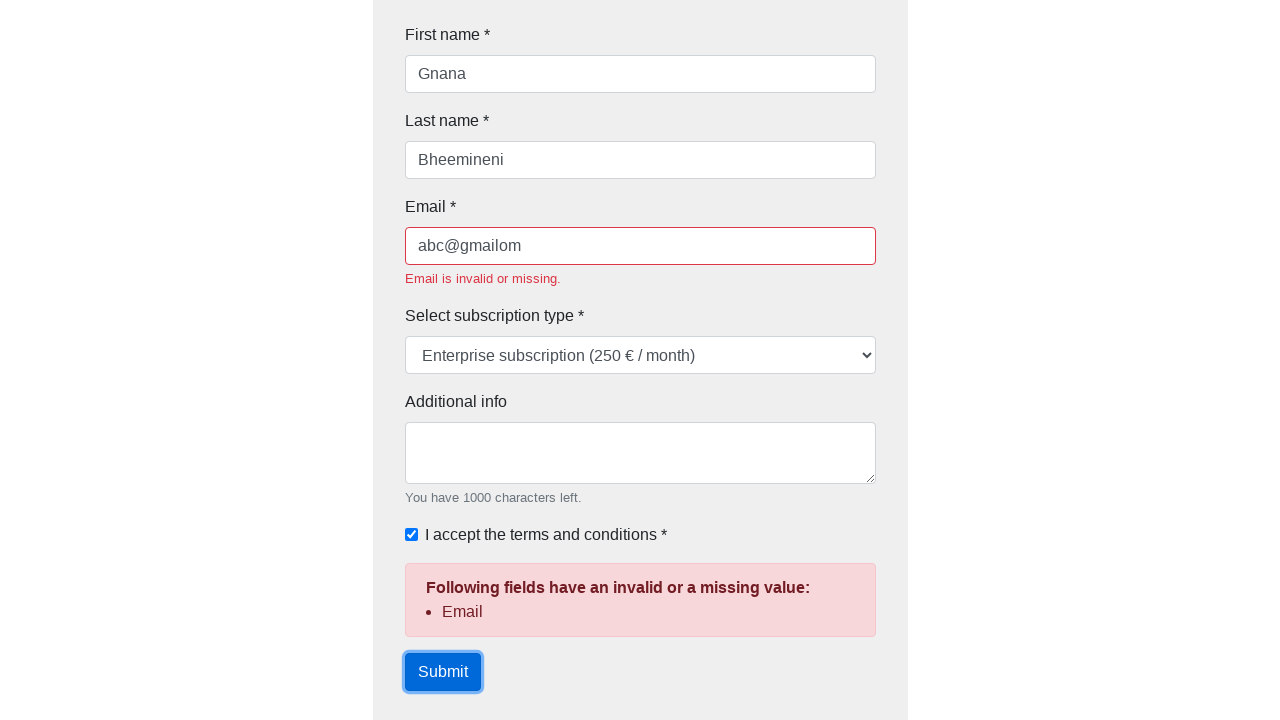

Test case 7: Form validation failed - alert displayed
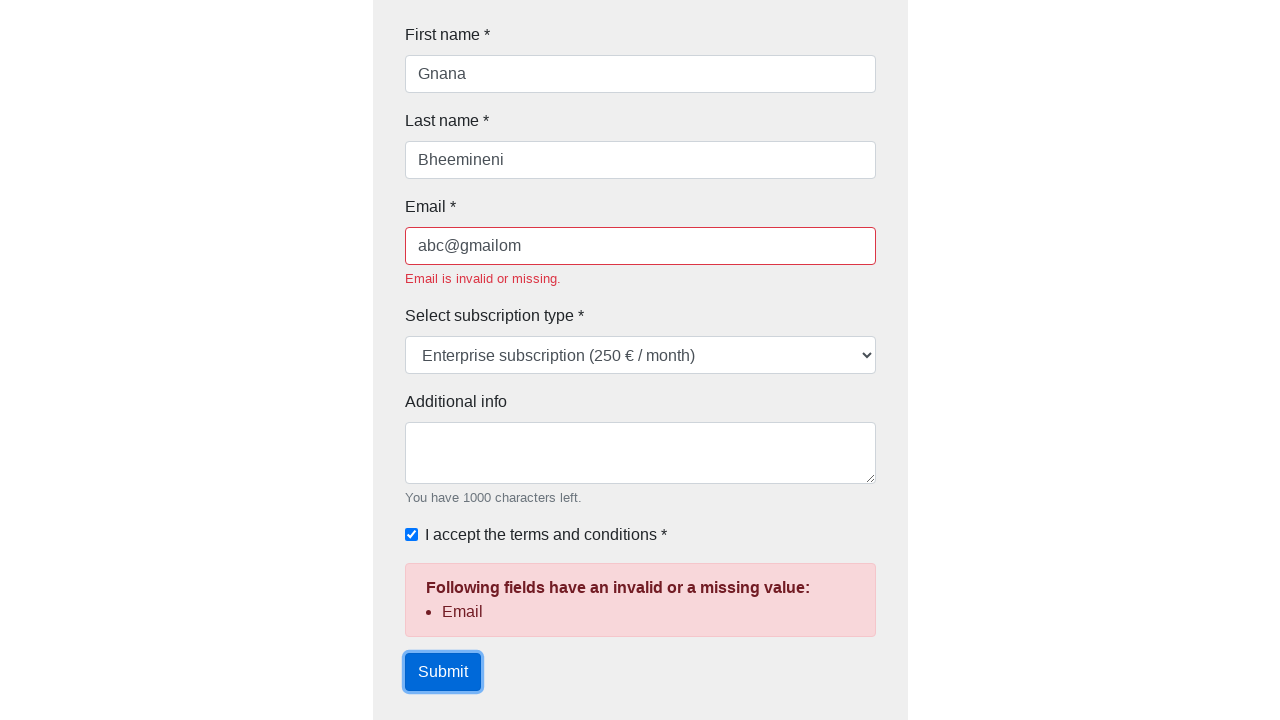

Test case 8: Cleared first name field on #firstName
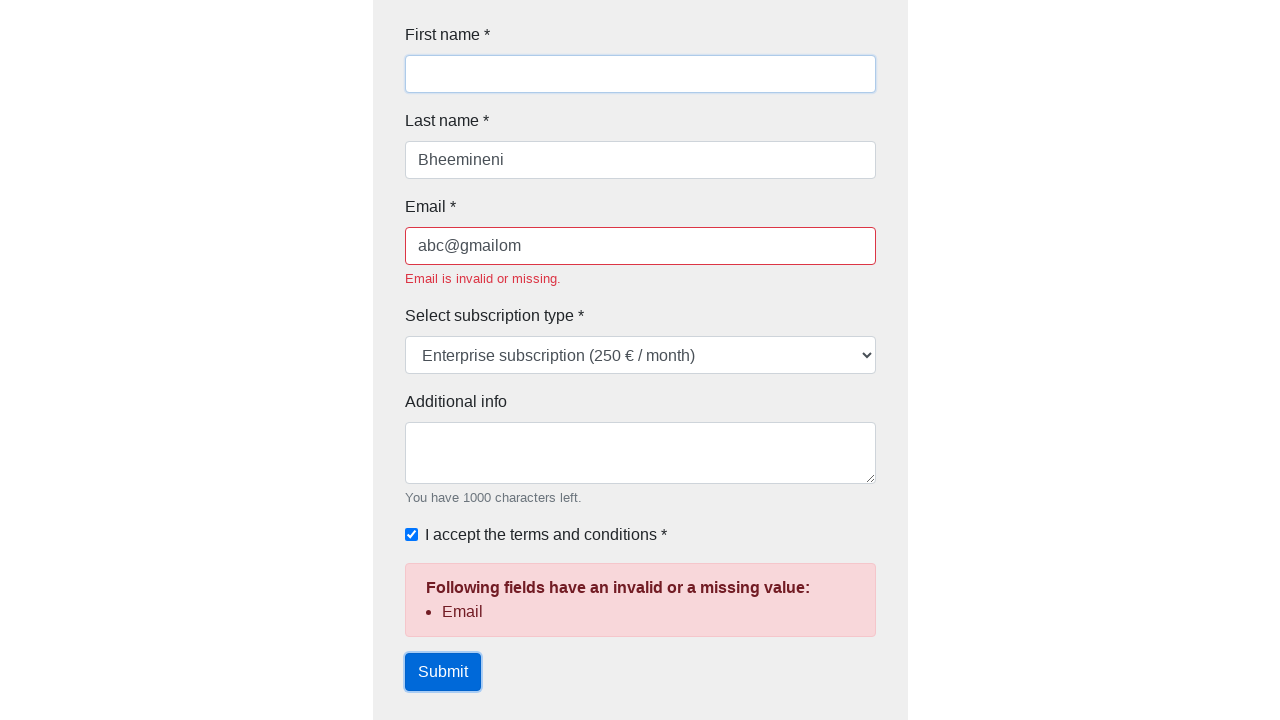

Test case 8: Filled first name with 'Gnana' on #firstName
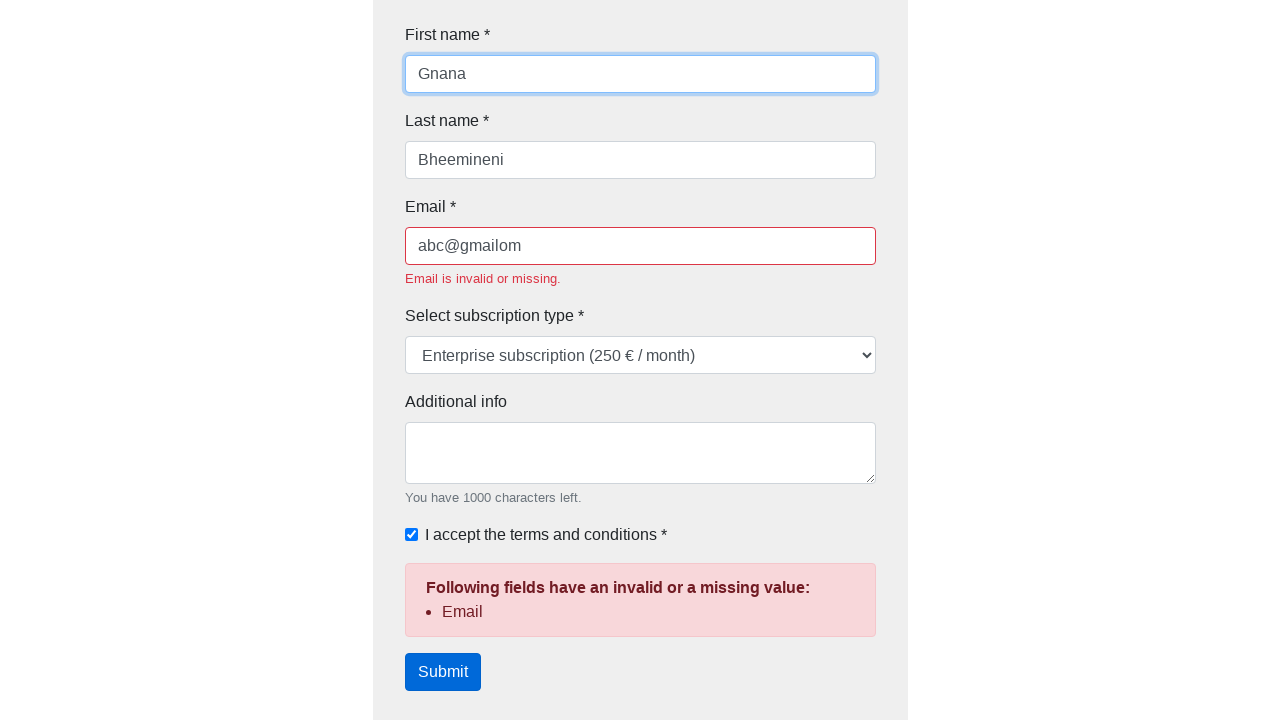

Test case 8: Cleared last name field on #lastName
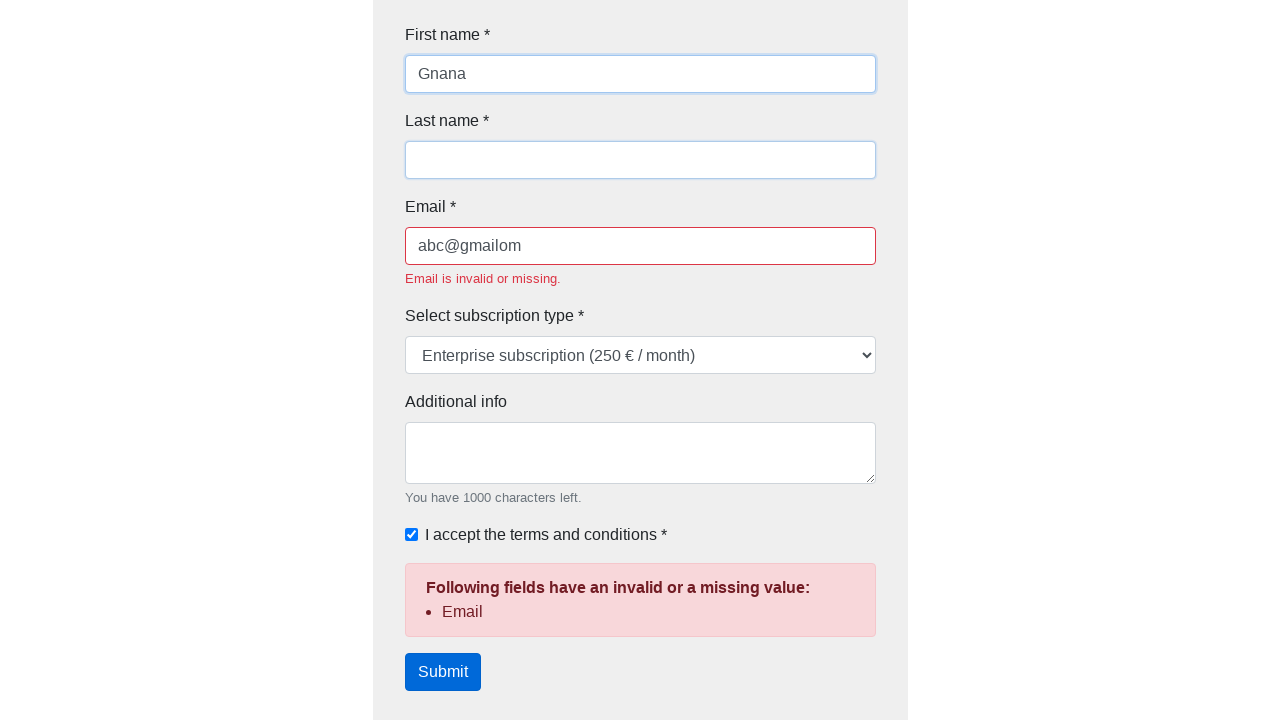

Test case 8: Filled last name with 'Bheemineni' on #lastName
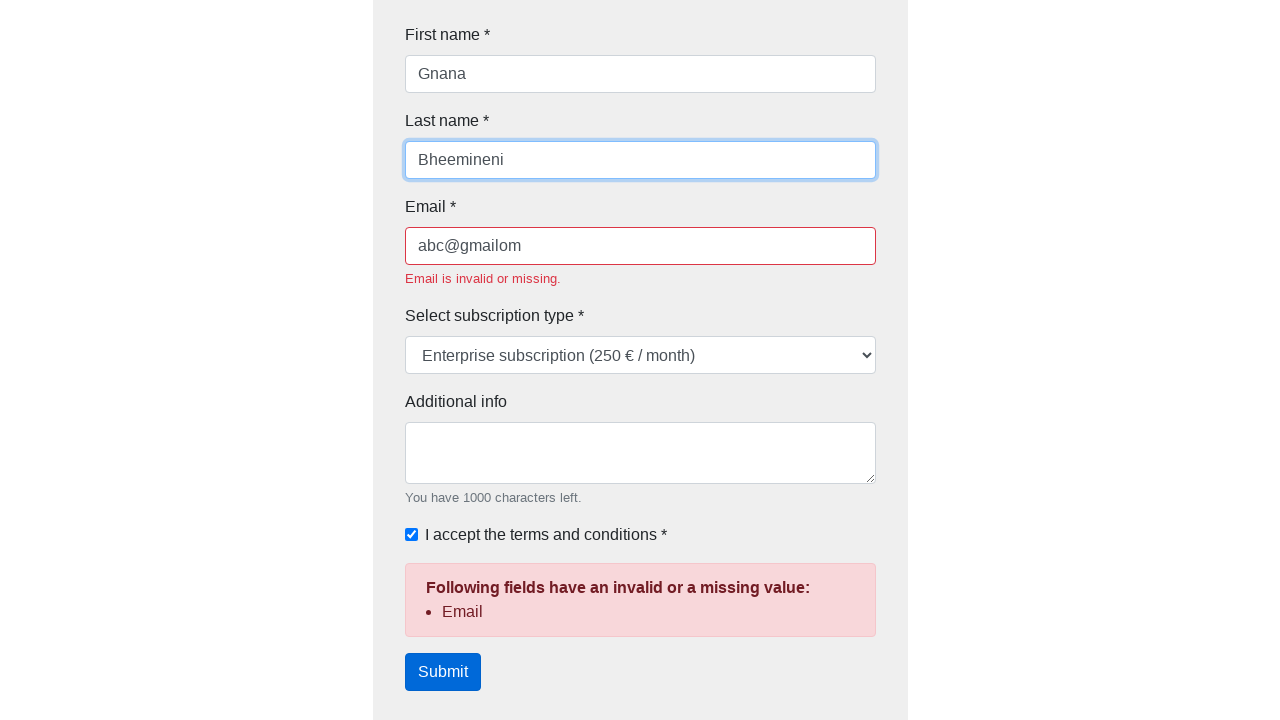

Test case 8: Cleared email field on #email
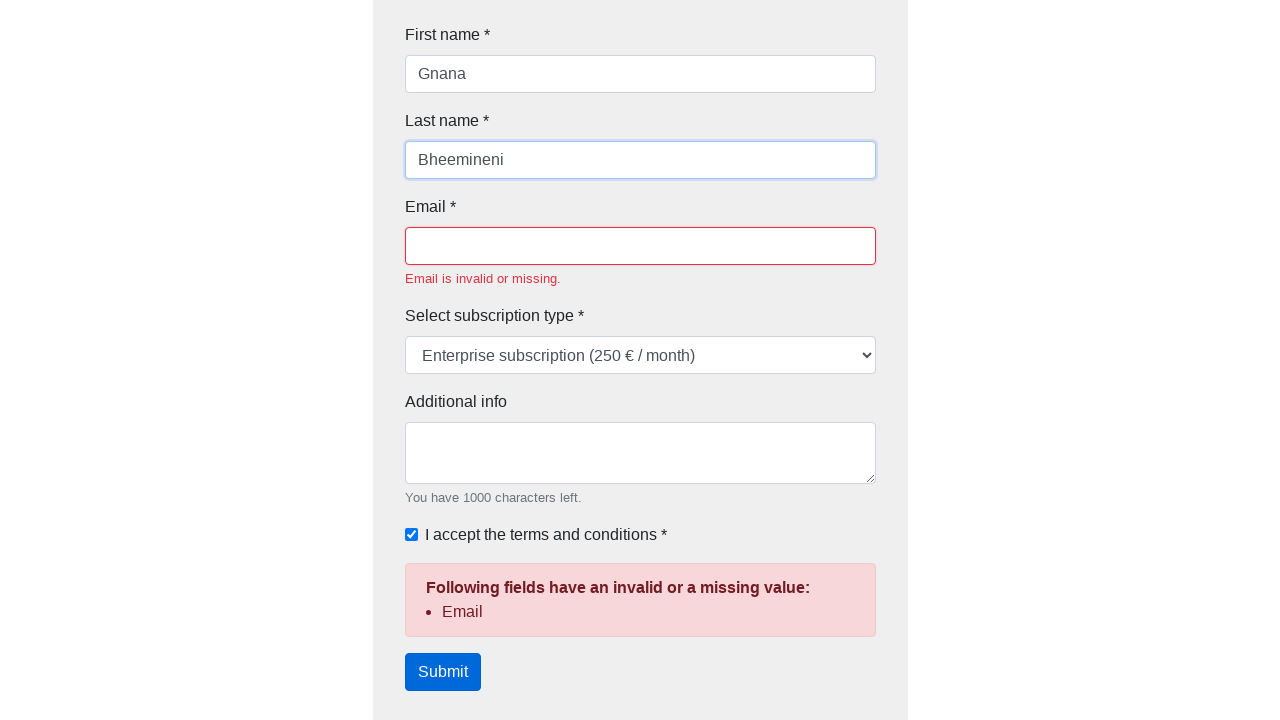

Test case 8: Filled email with '' on #email
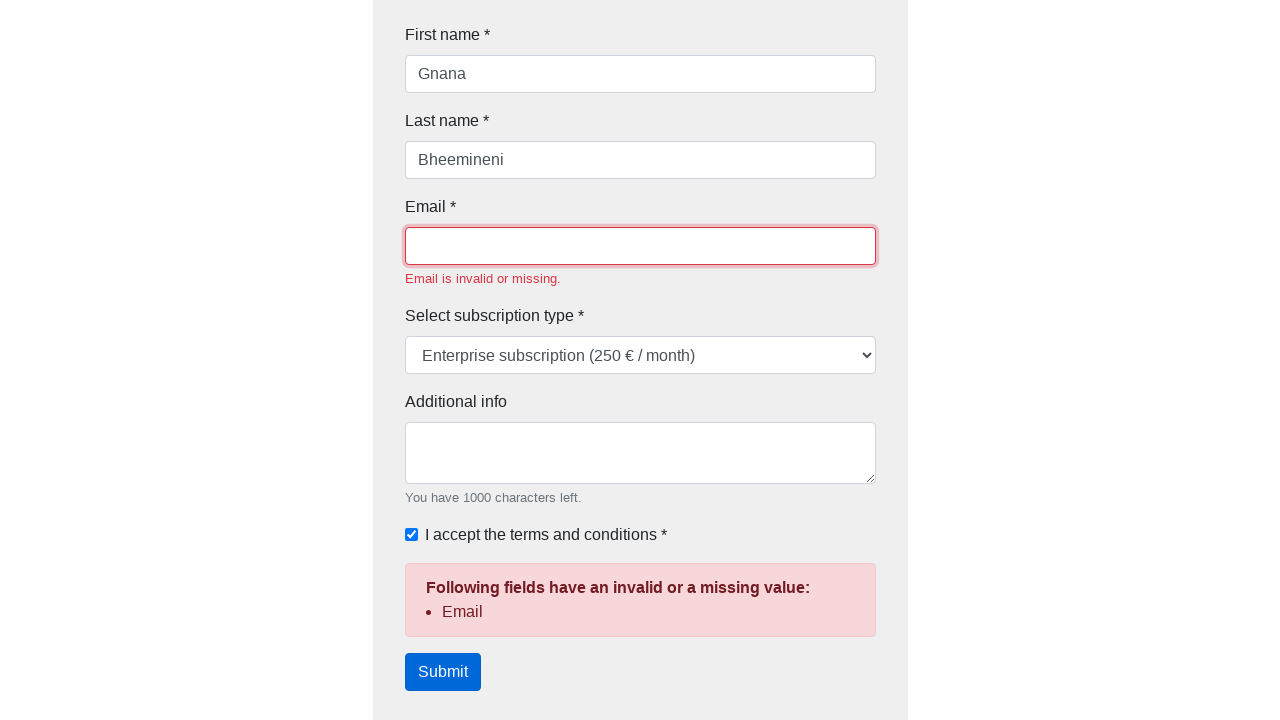

Test case 8: Selected subscription type 'free' on #type
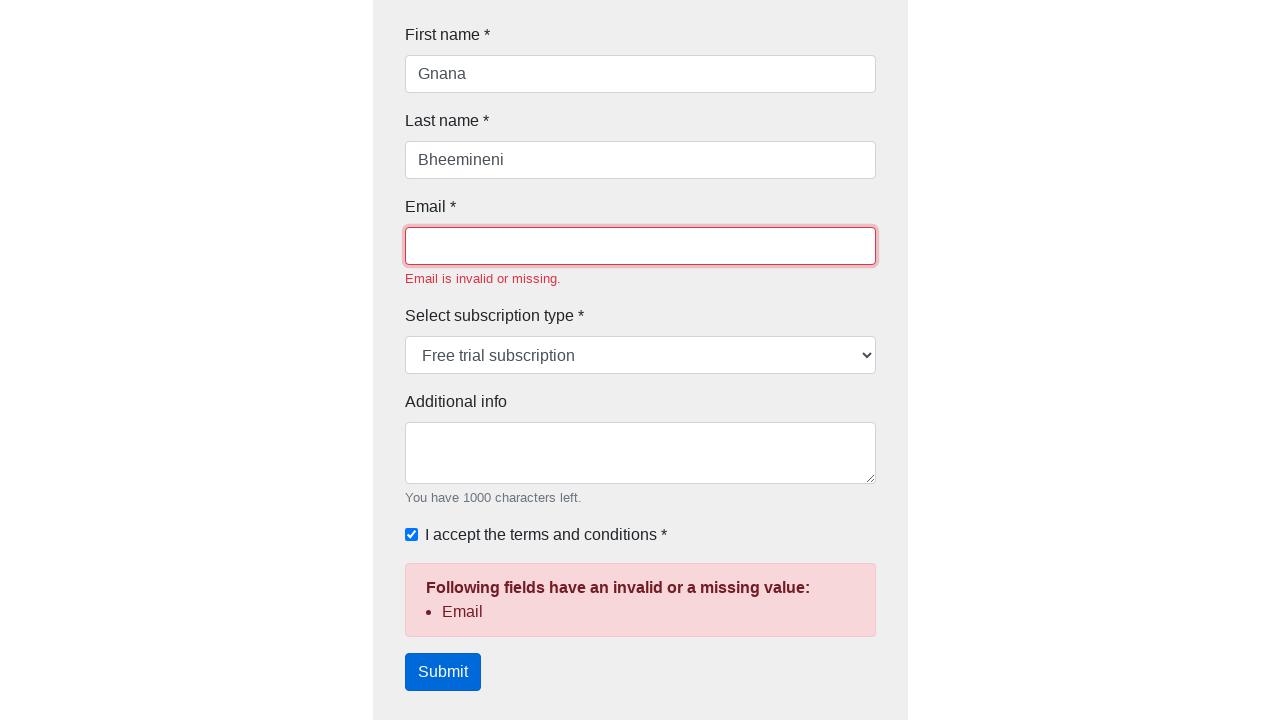

Test case 8: Cleared additional info field on textarea#additionalInfo
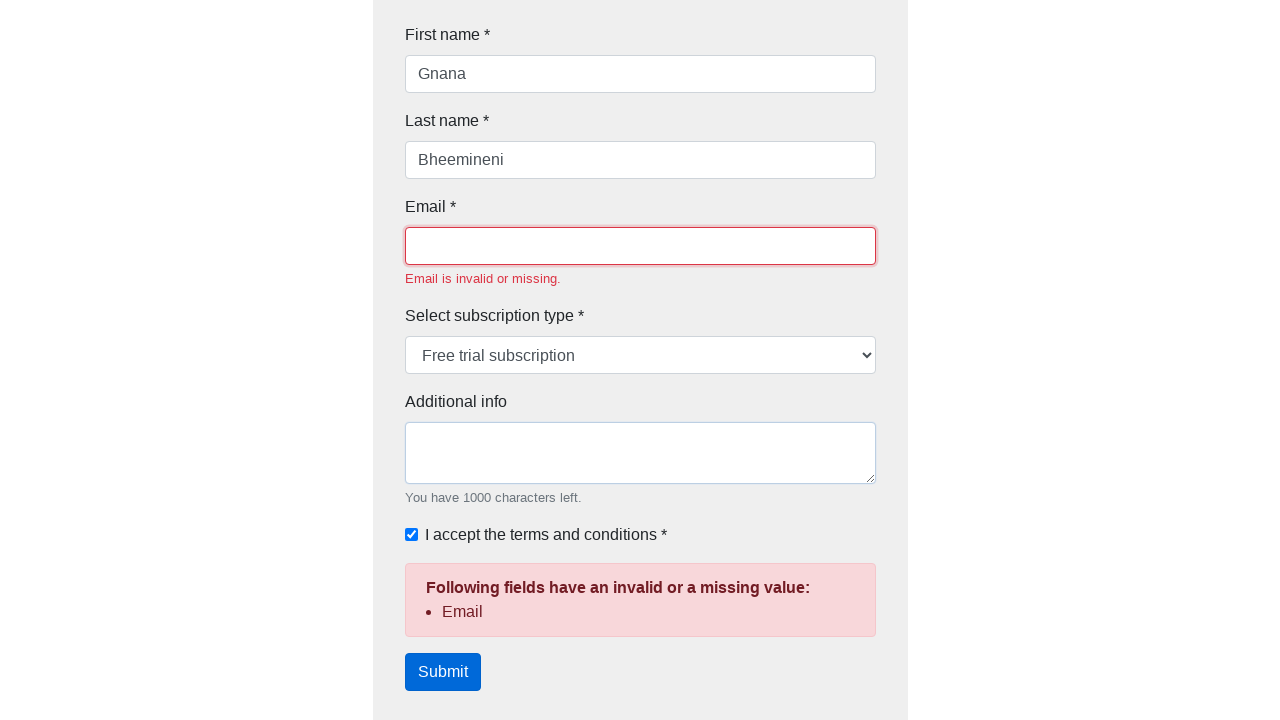

Test case 8: Filled additional info with '' on #additionalInfo
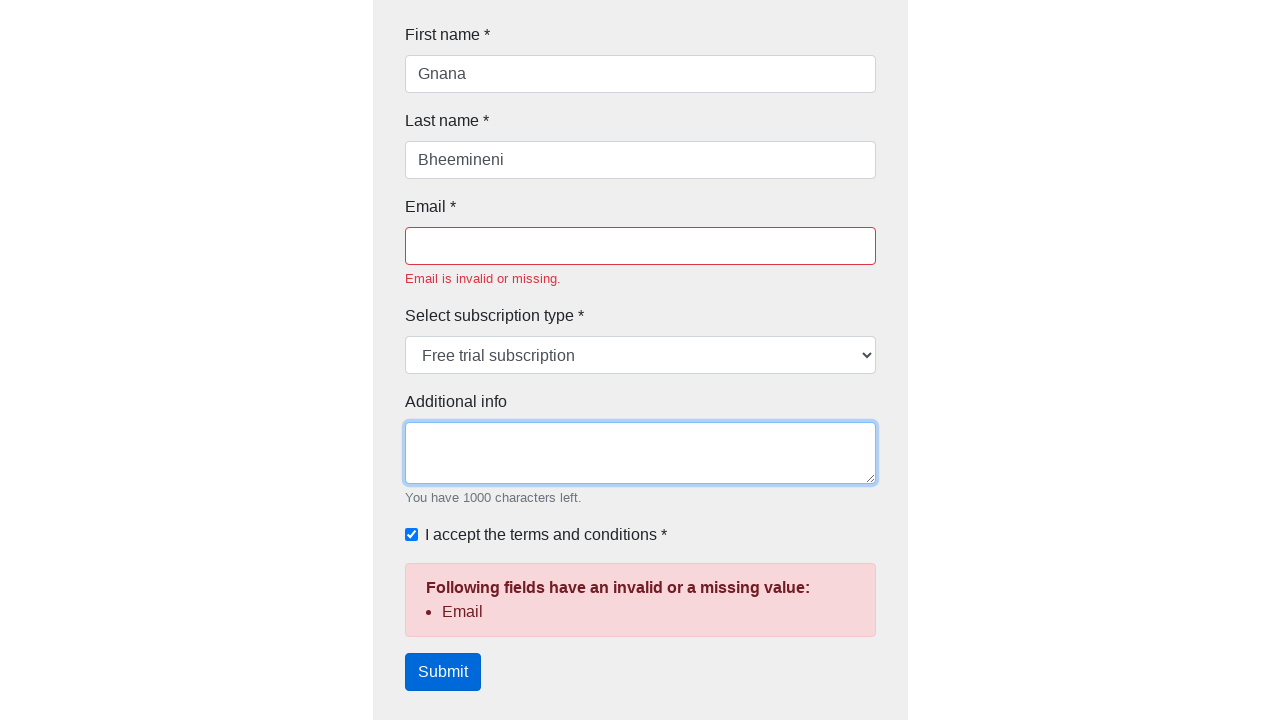

Test case 8: Checked terms and conditions checkbox at (411, 535) on #terms
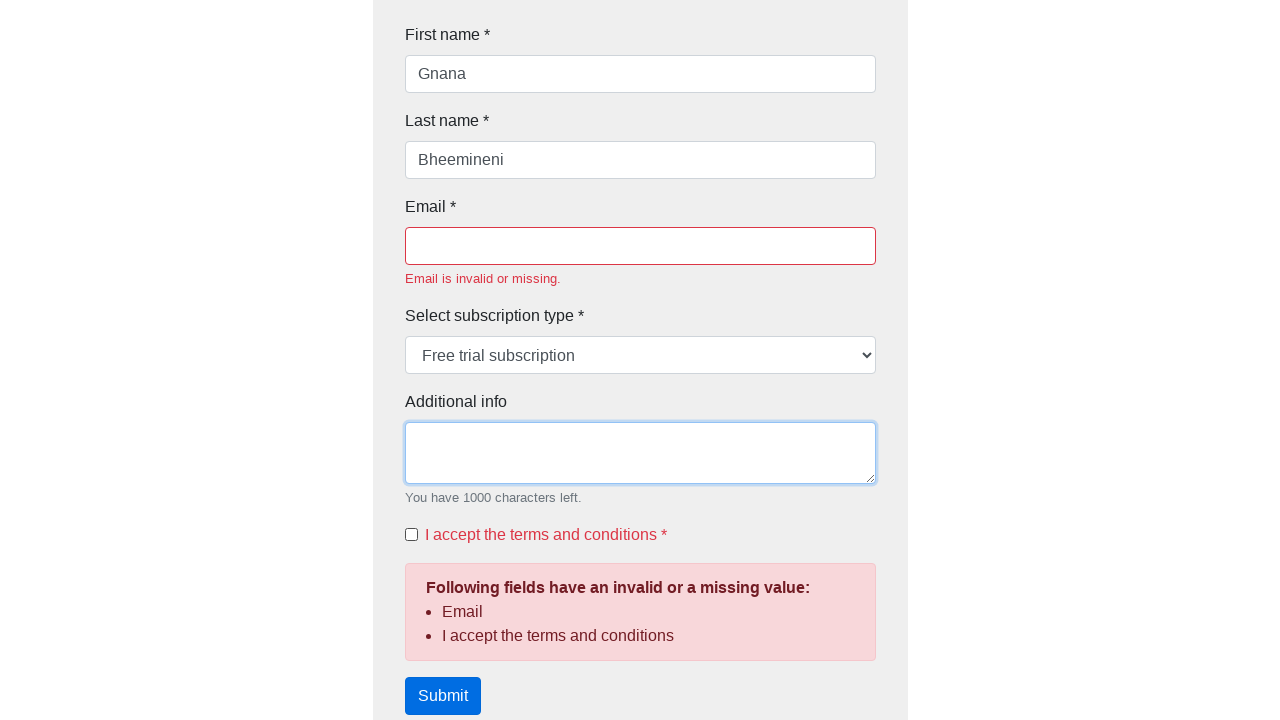

Test case 8: Clicked submit button at (442, 696) on button[type='submit']
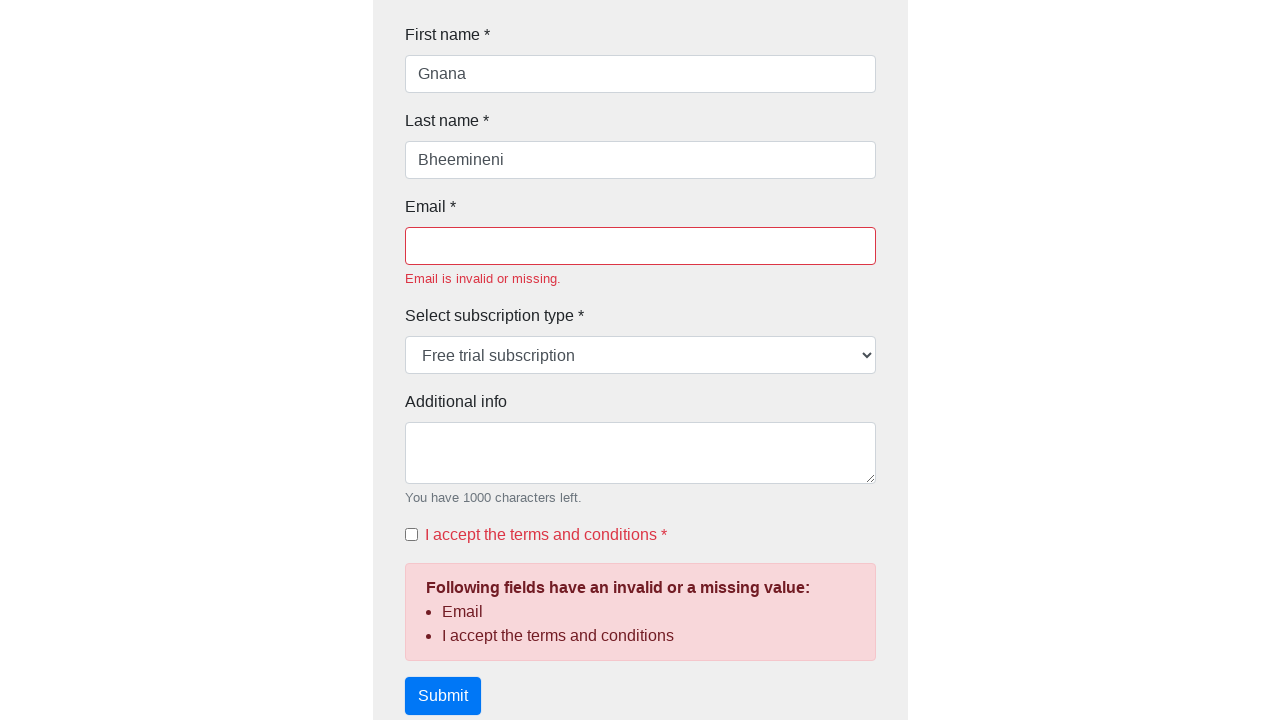

Test case 8: Waited 500ms for form response
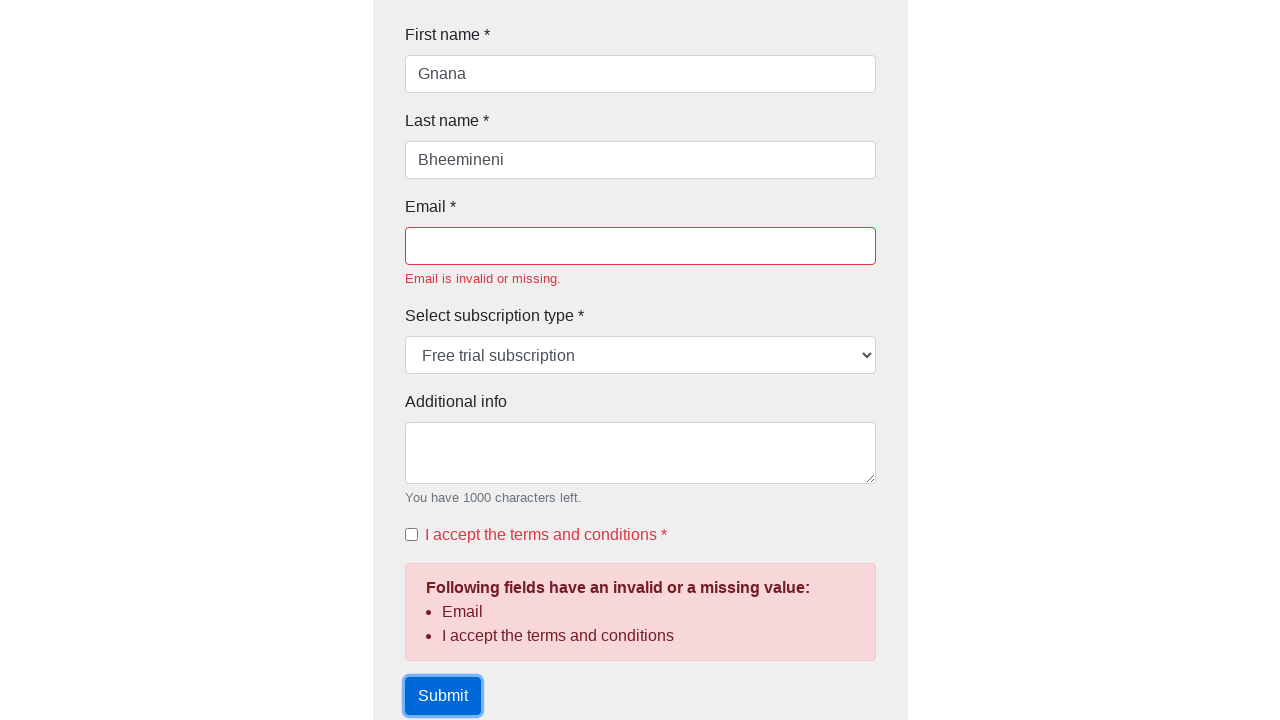

Test case 8: Form validation failed - alert displayed
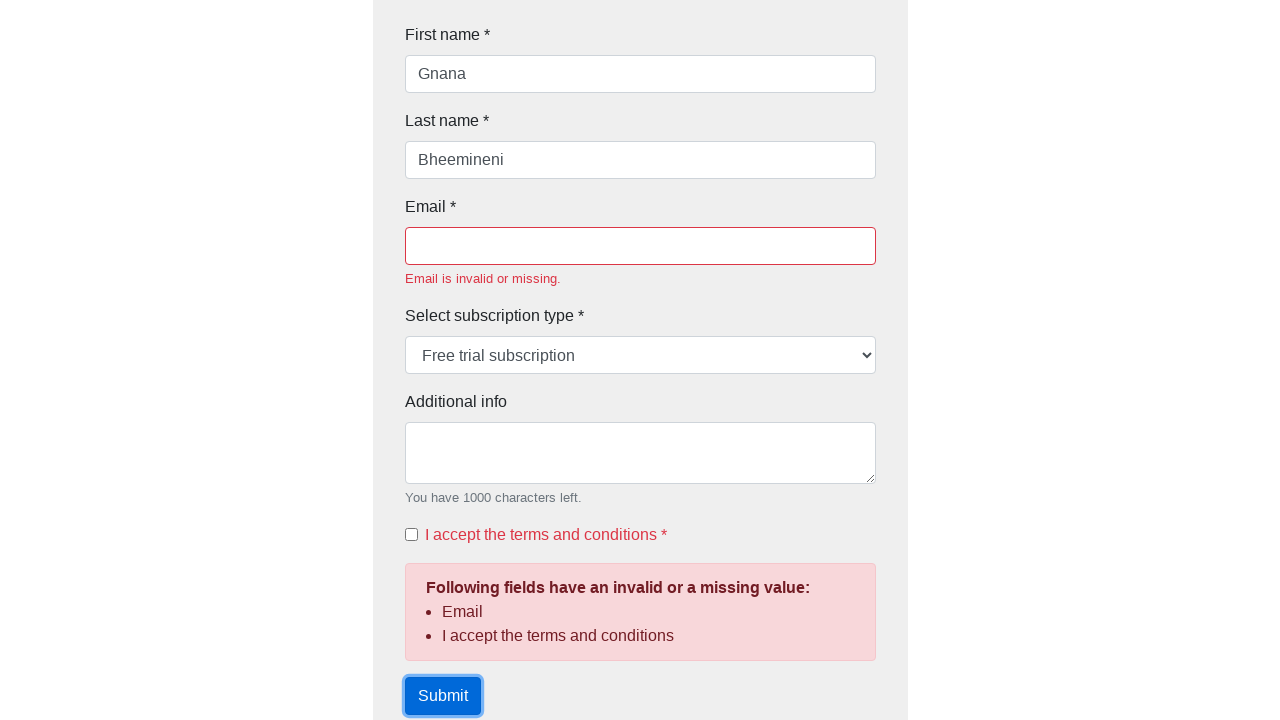

Test case 9: Cleared first name field on #firstName
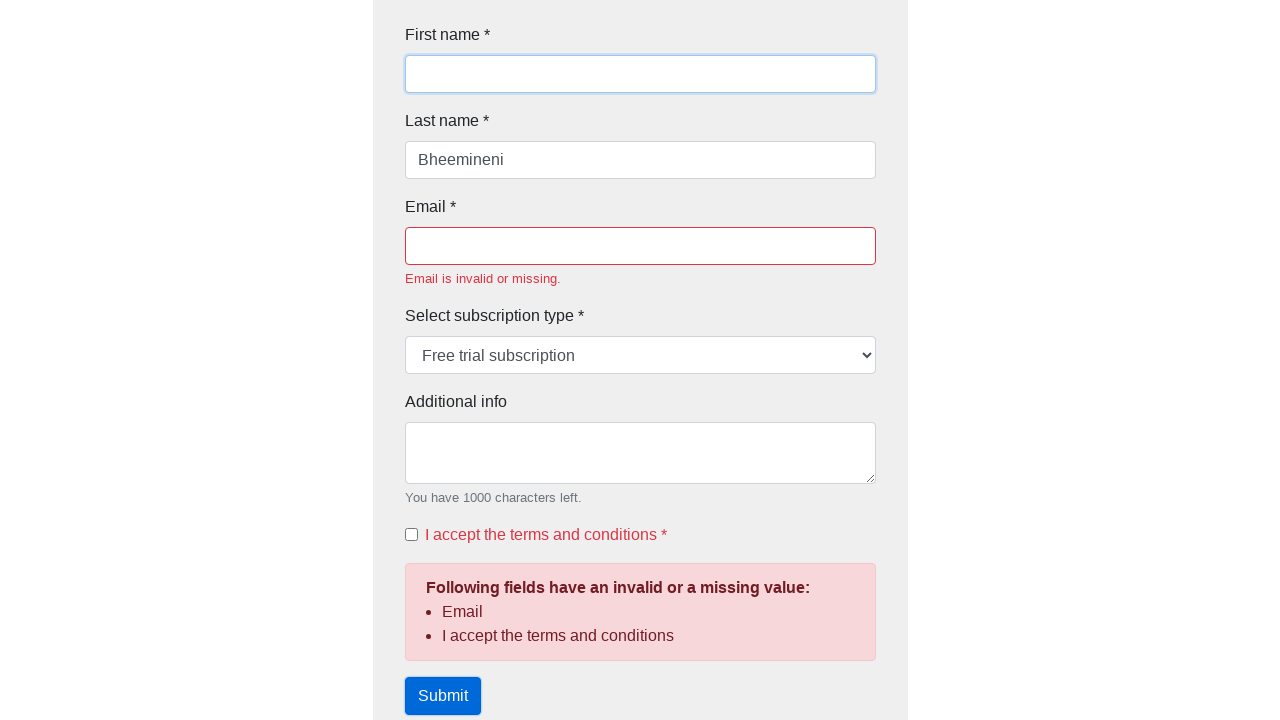

Test case 9: Filled first name with 'Gnana' on #firstName
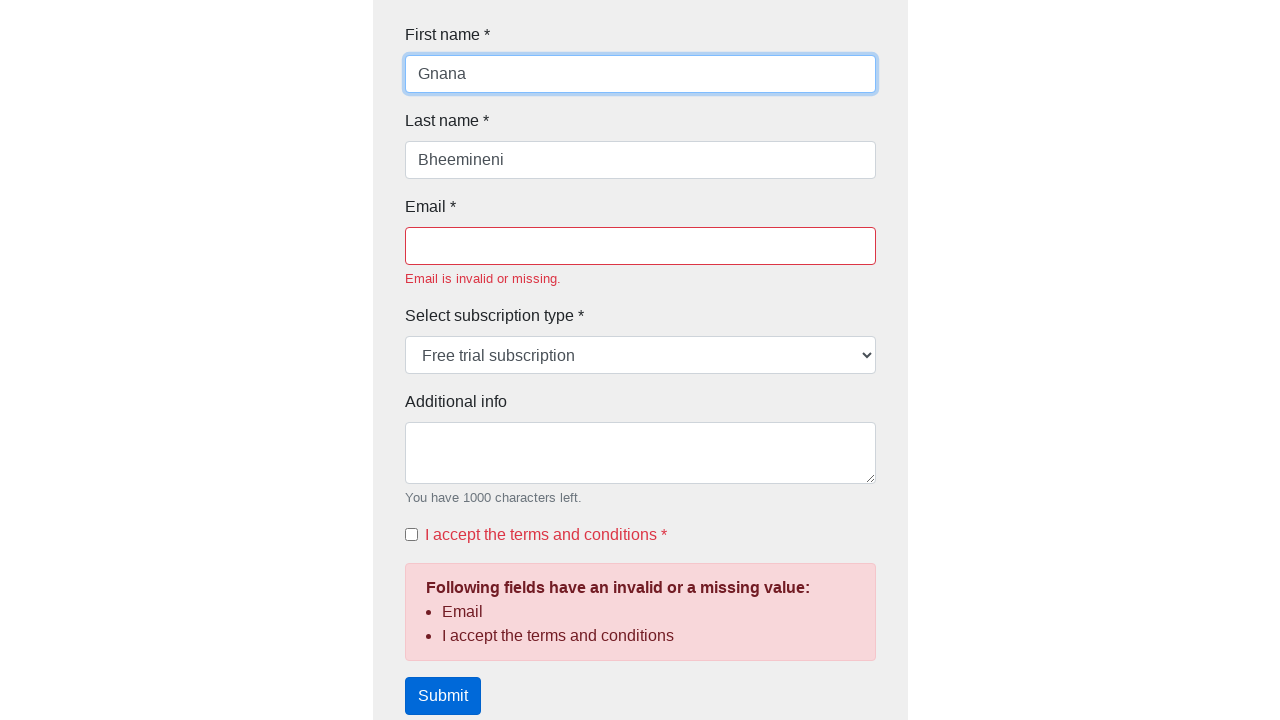

Test case 9: Cleared last name field on #lastName
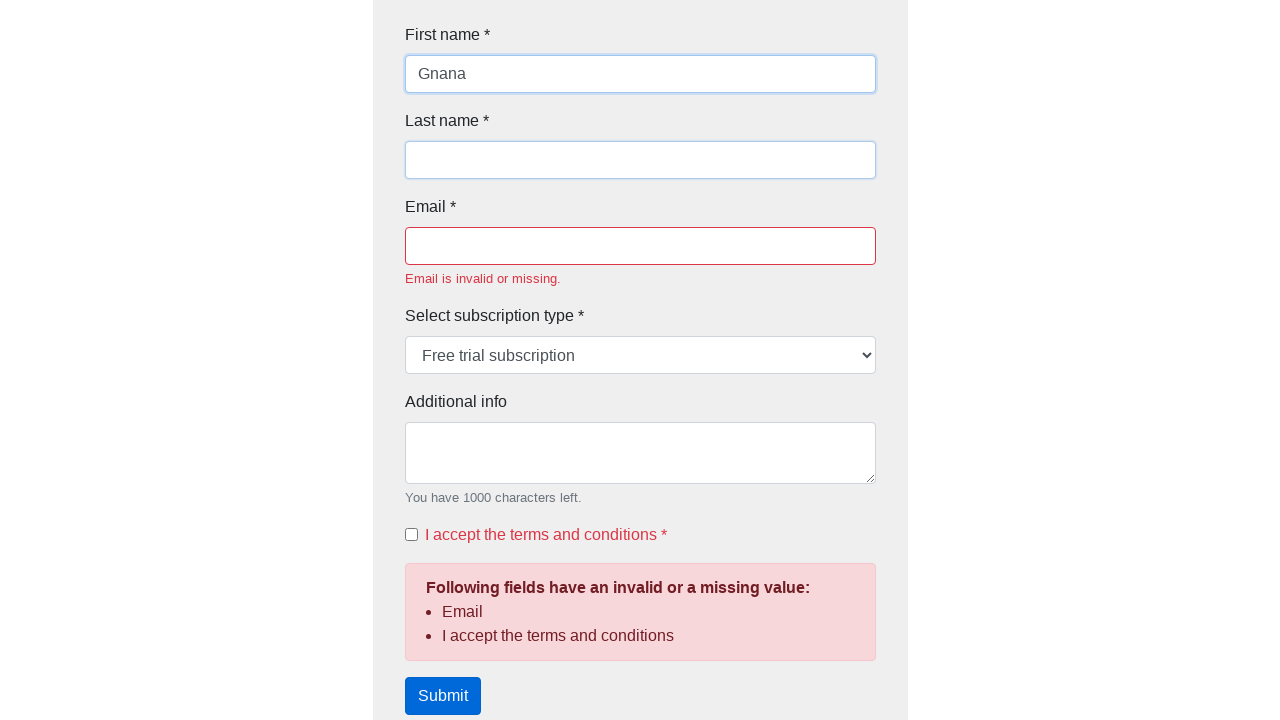

Test case 9: Filled last name with 'Bheemineni' on #lastName
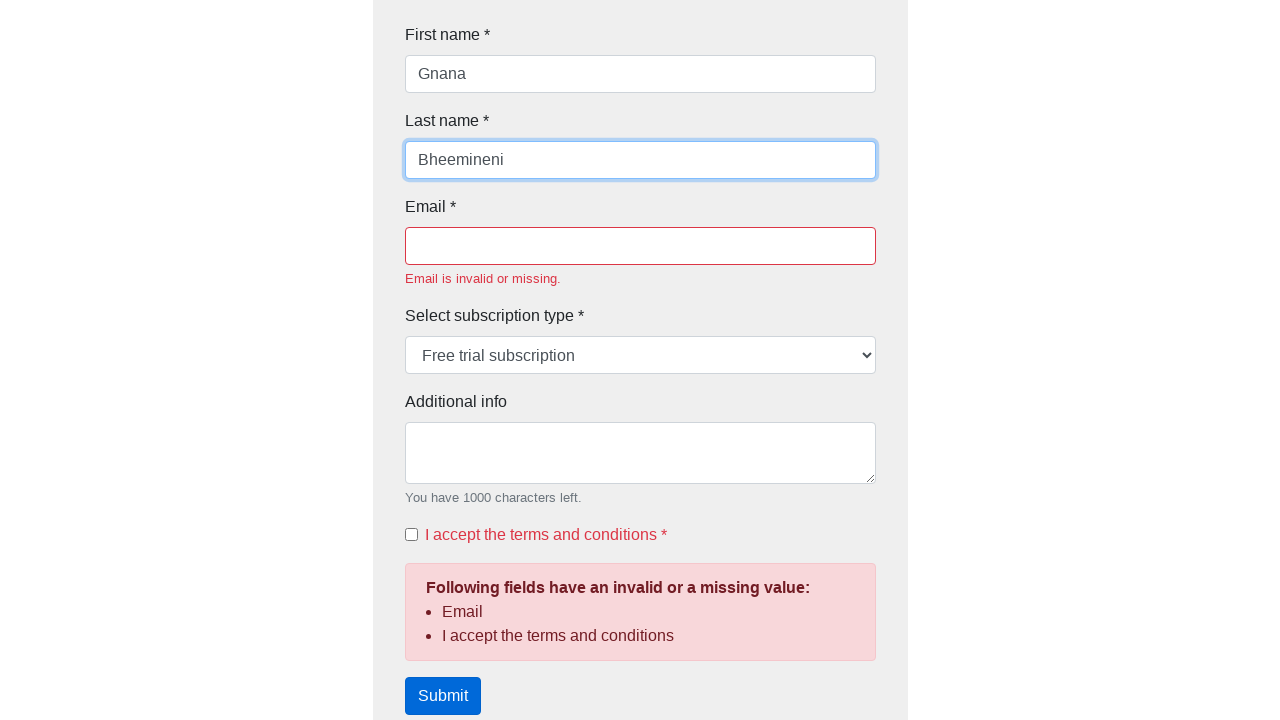

Test case 9: Cleared email field on #email
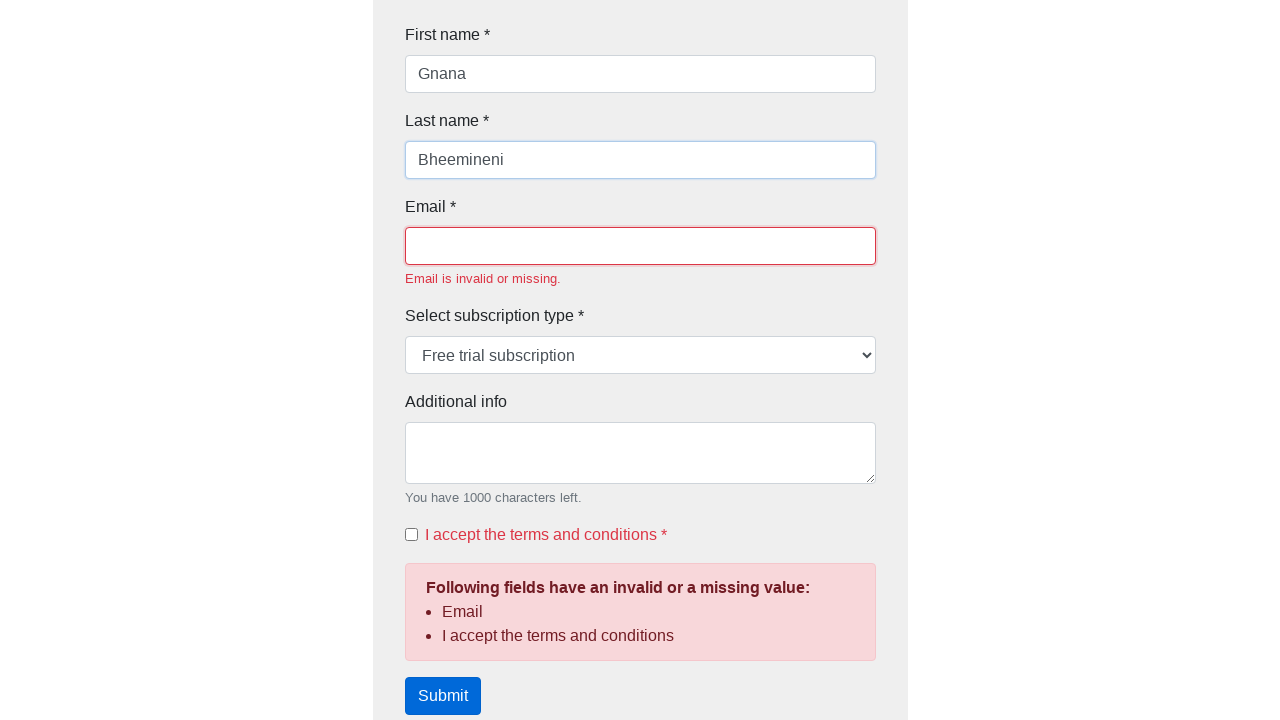

Test case 9: Filled email with 'abc@gmail.com' on #email
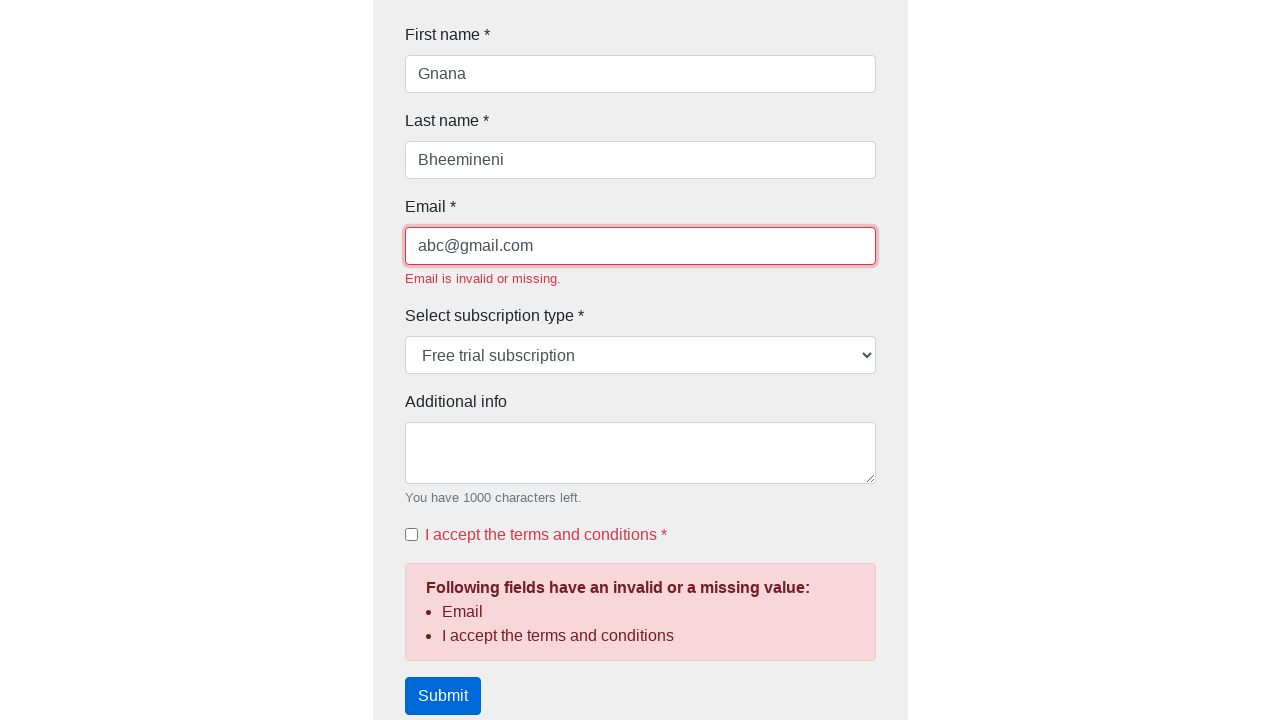

Test case 9: Selected subscription type 'starter' on #type
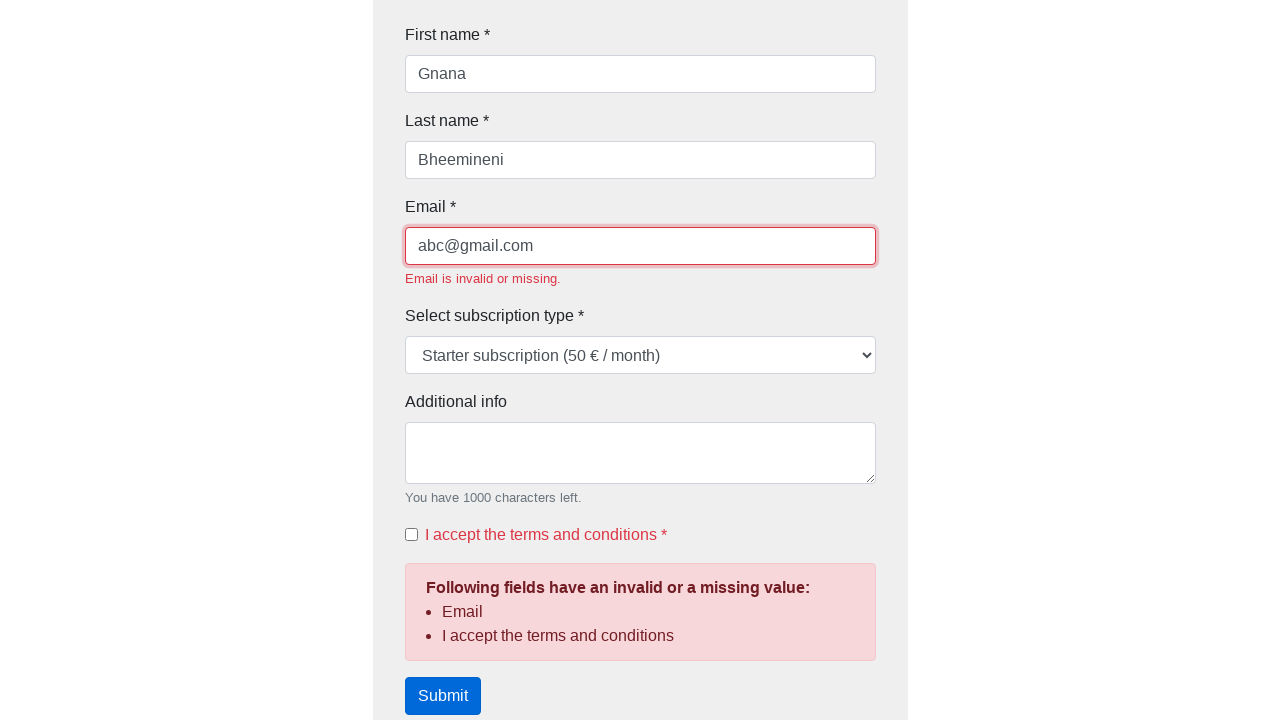

Test case 9: Cleared additional info field on textarea#additionalInfo
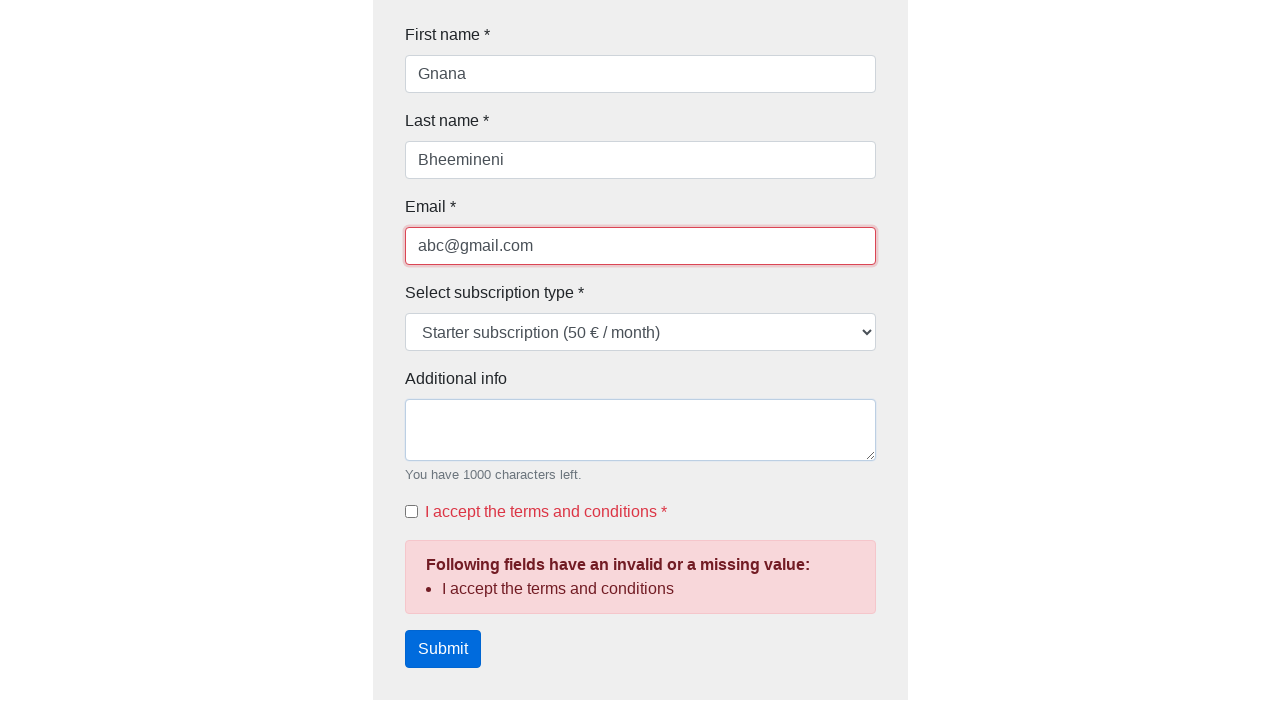

Test case 9: Filled additional info with '' on #additionalInfo
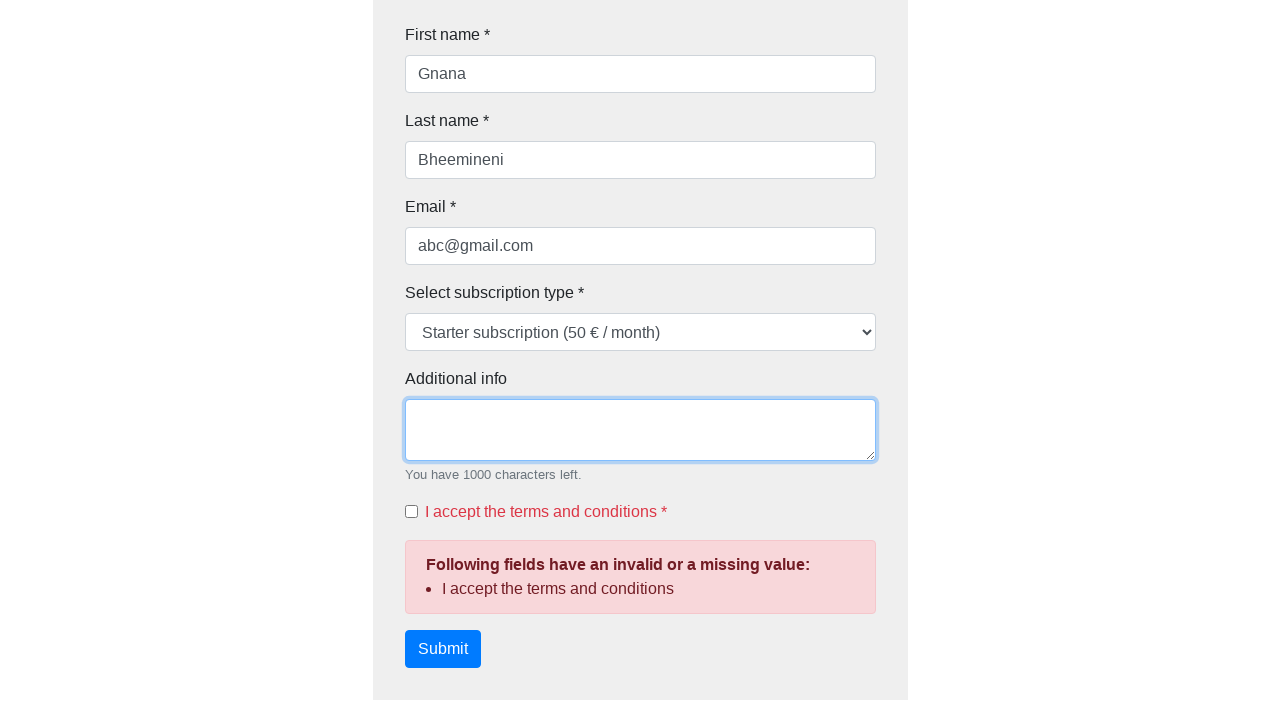

Test case 9: Terms and conditions checkbox left unchecked
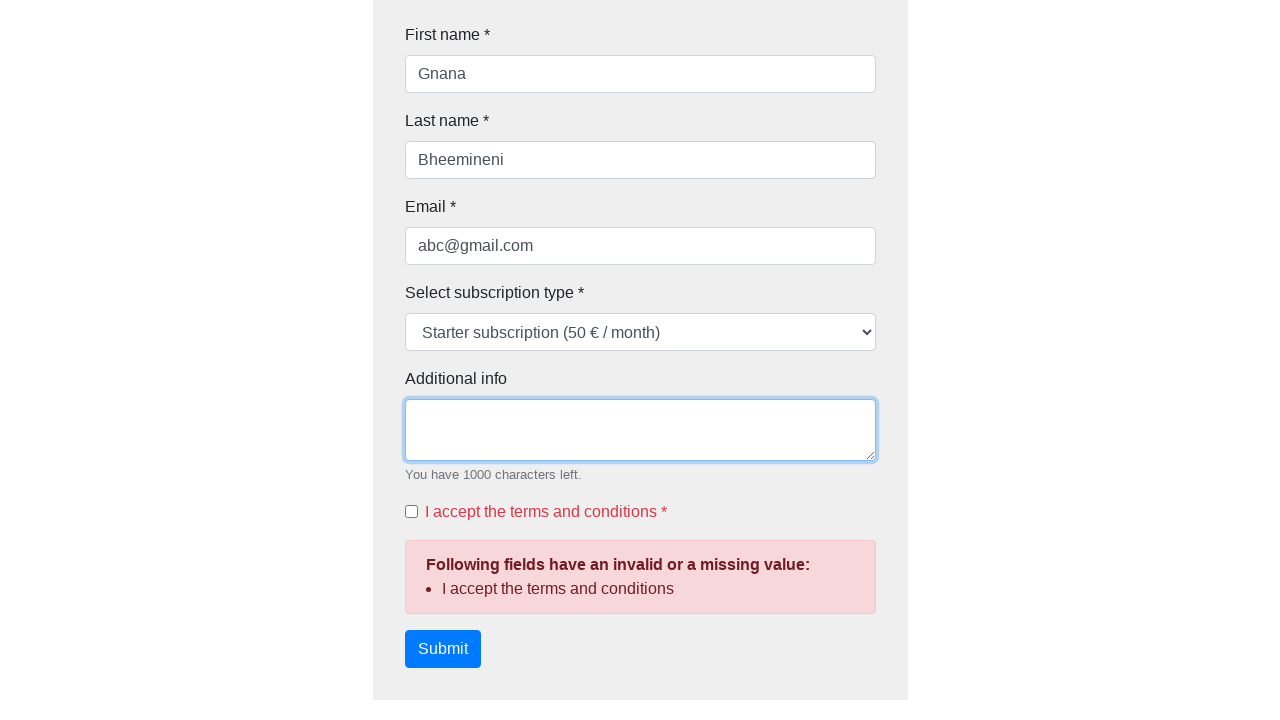

Test case 9: Clicked submit button at (442, 649) on button[type='submit']
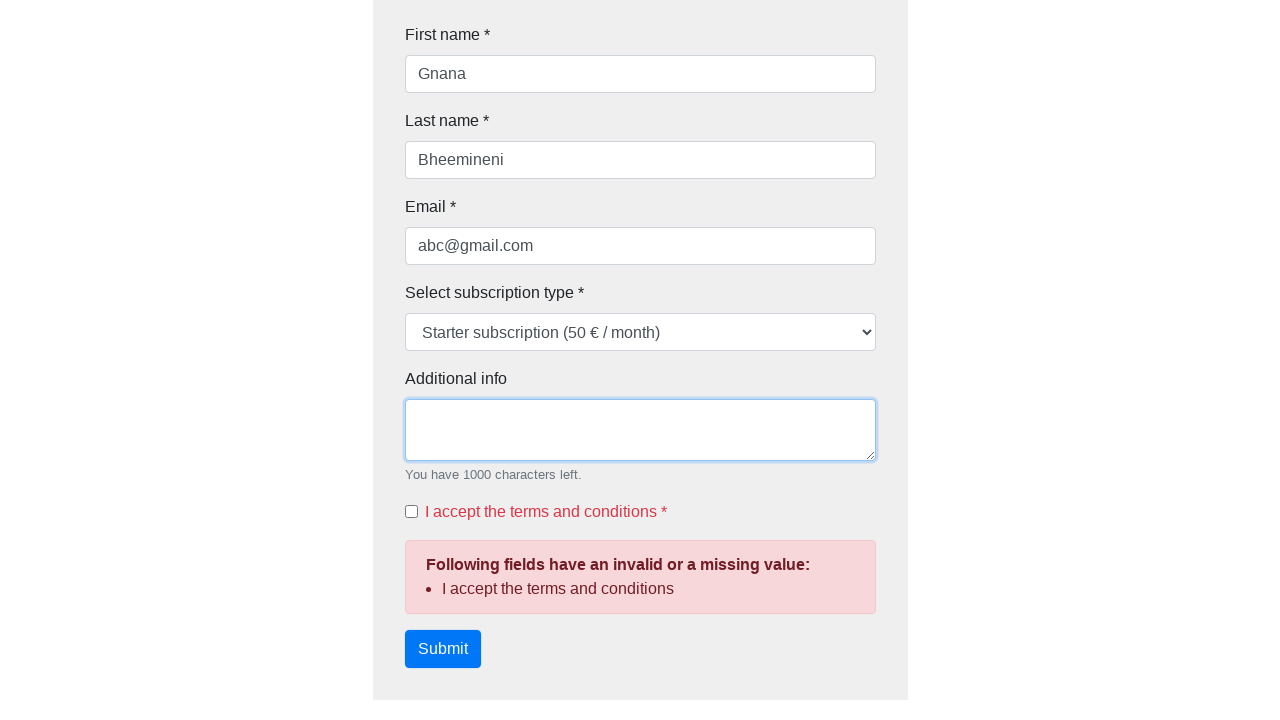

Test case 9: Waited 500ms for form response
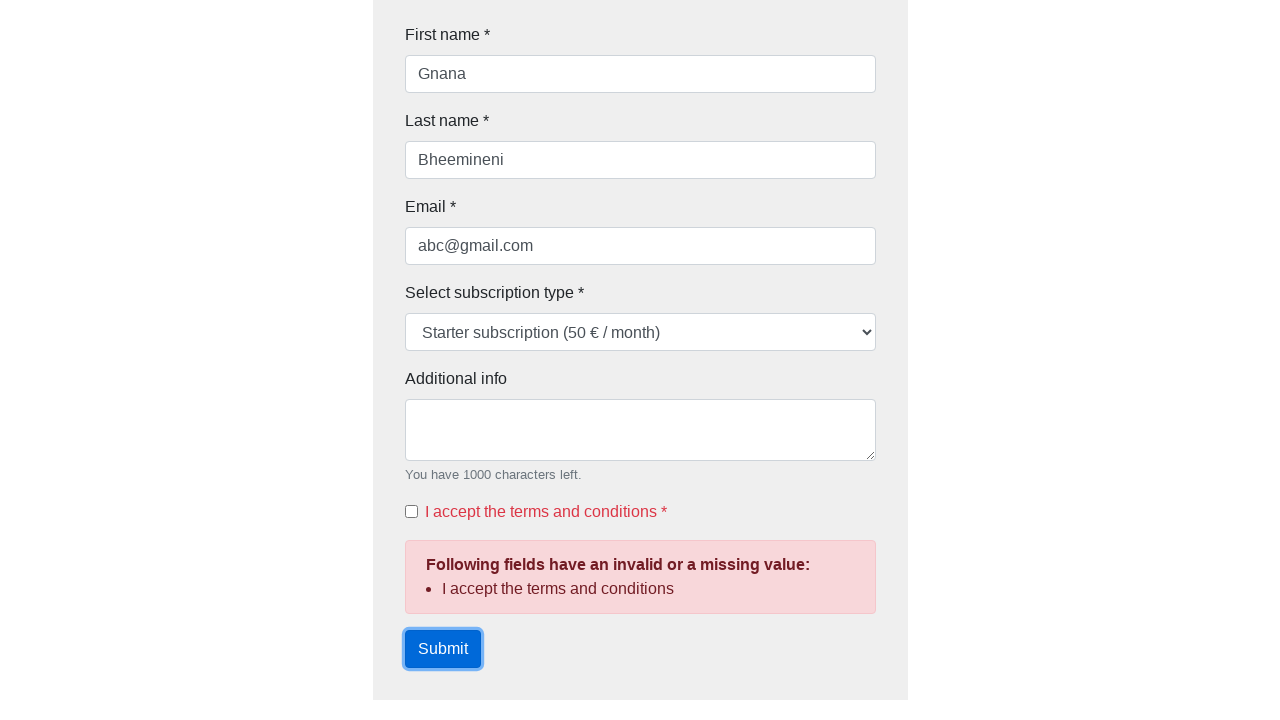

Test case 9: Form validation failed - alert displayed
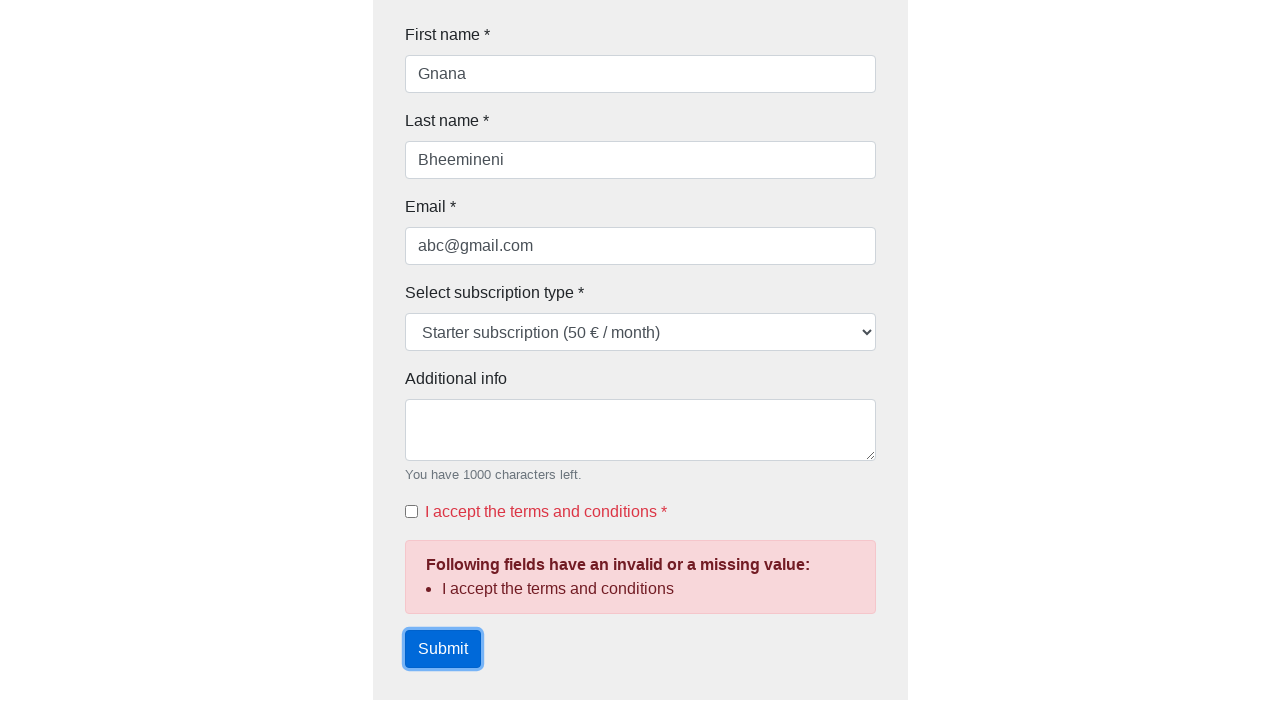

Test case 10: Cleared first name field on #firstName
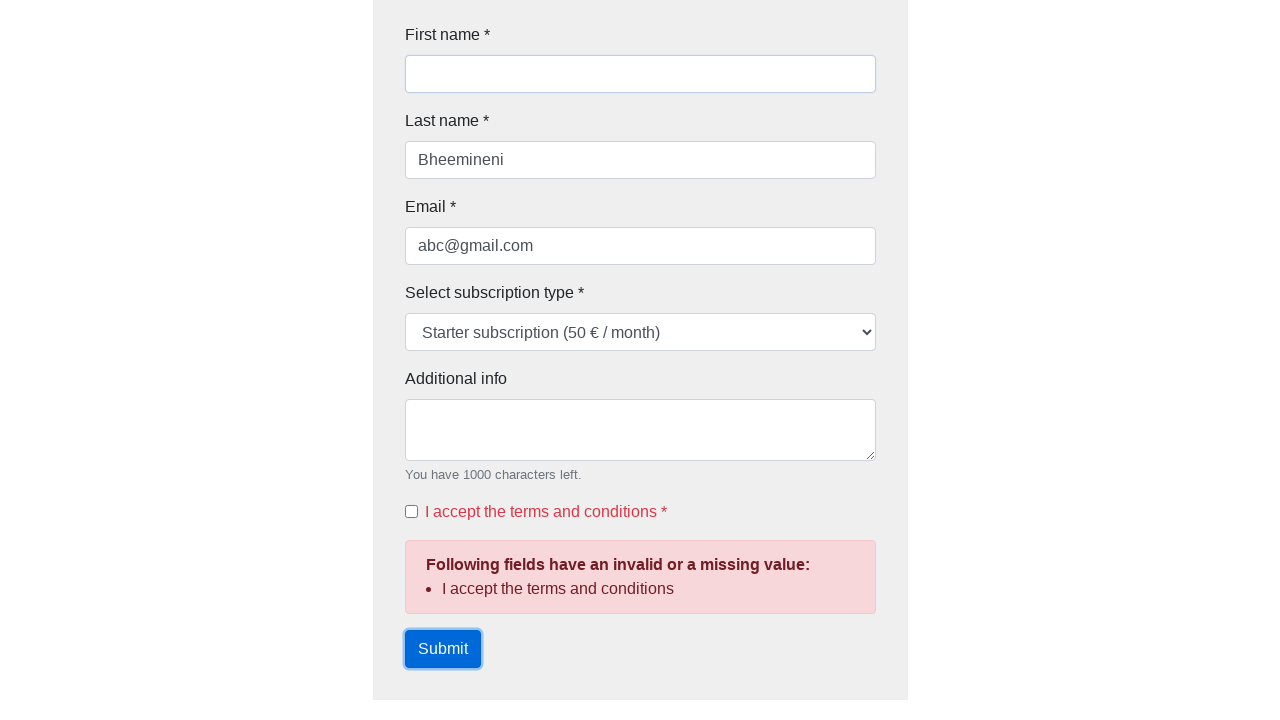

Test case 10: Filled first name with '' on #firstName
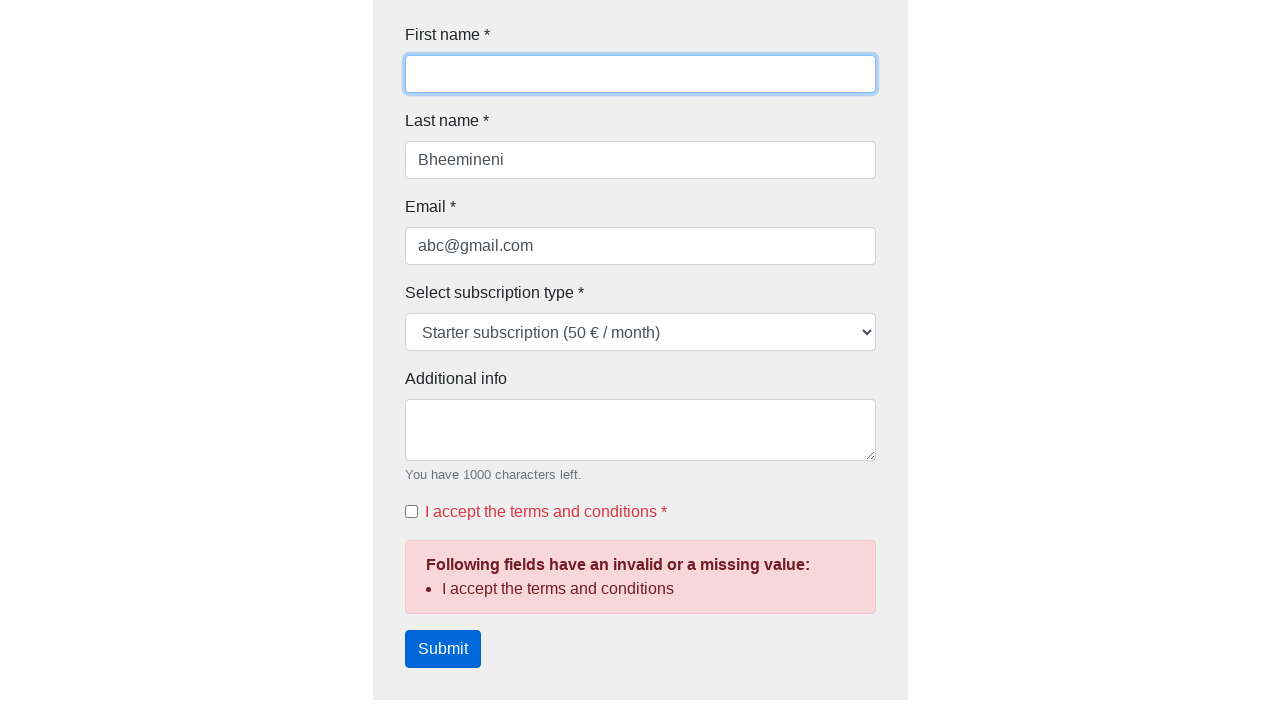

Test case 10: Cleared last name field on #lastName
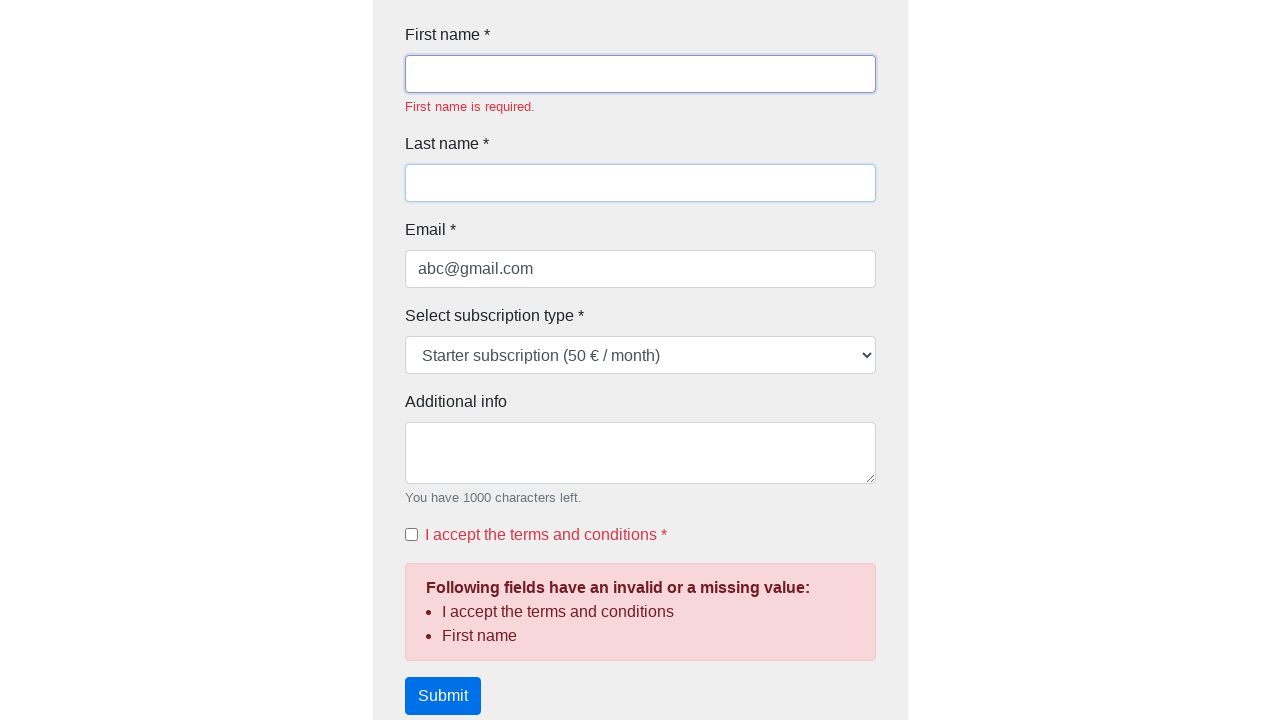

Test case 10: Filled last name with '' on #lastName
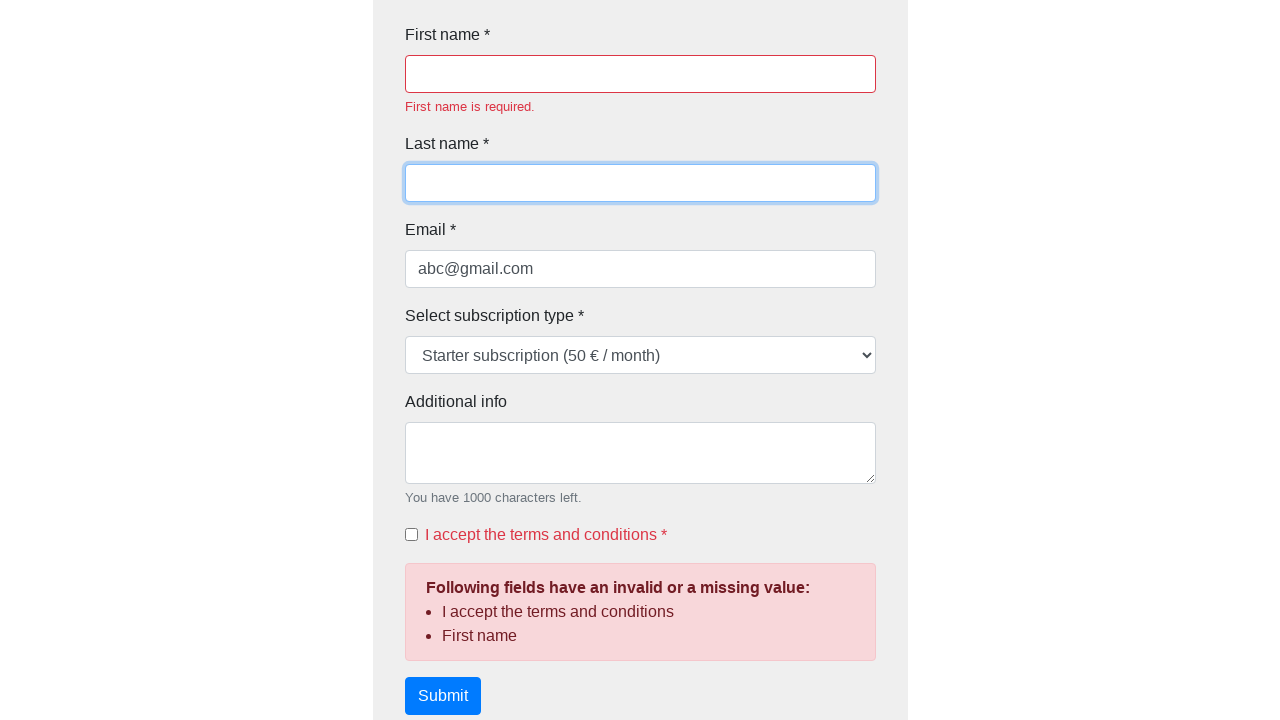

Test case 10: Cleared email field on #email
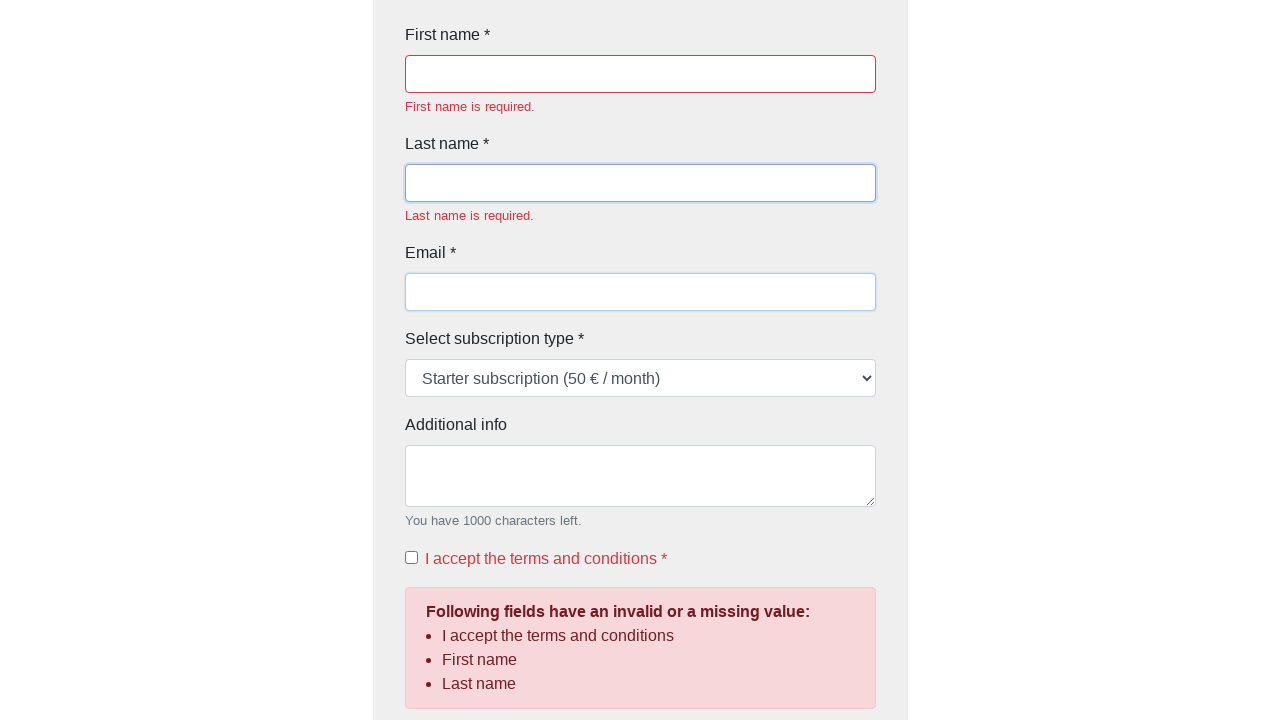

Test case 10: Filled email with '' on #email
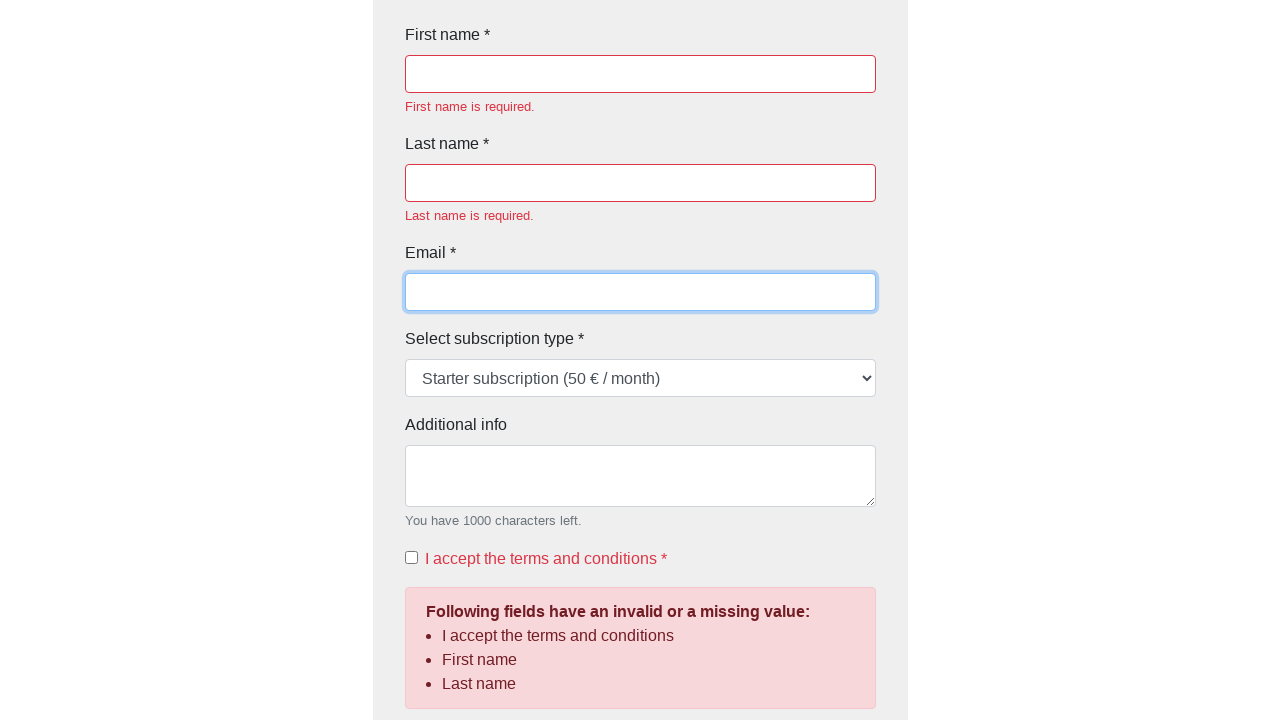

Test case 10: Selected subscription type 'free' on #type
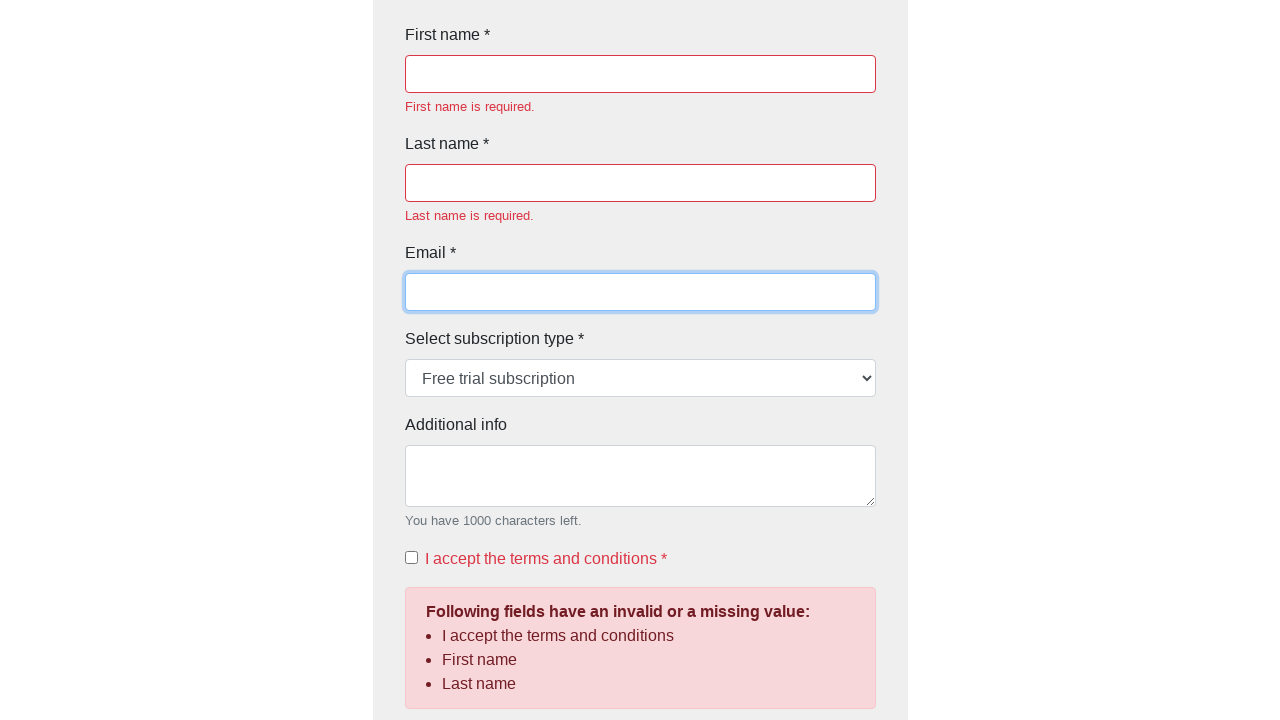

Test case 10: Cleared additional info field on textarea#additionalInfo
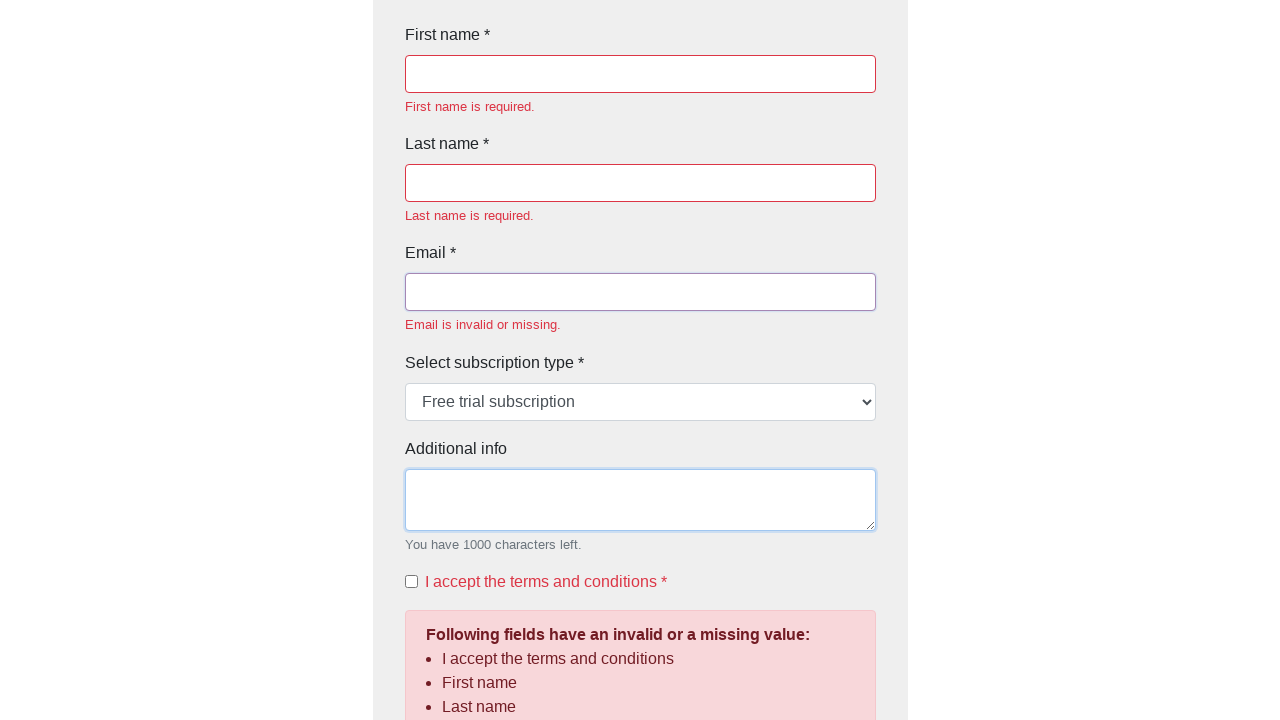

Test case 10: Filled additional info with '' on #additionalInfo
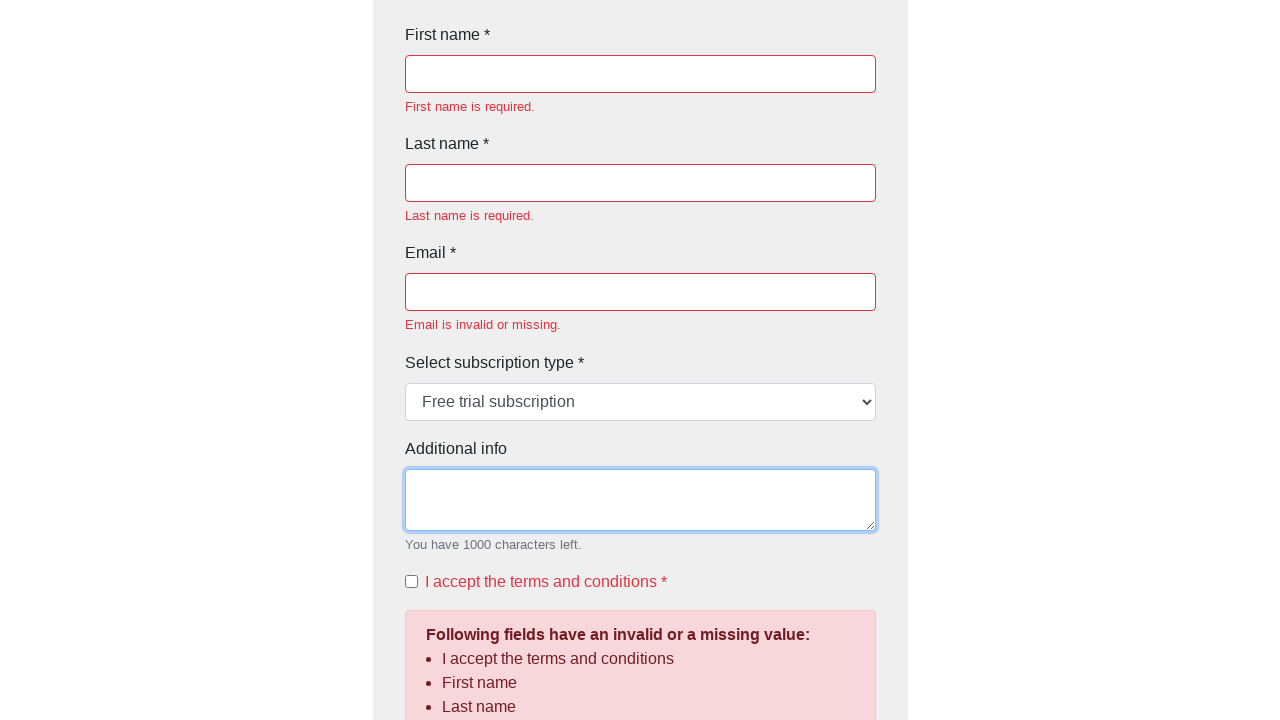

Test case 10: Terms and conditions checkbox left unchecked
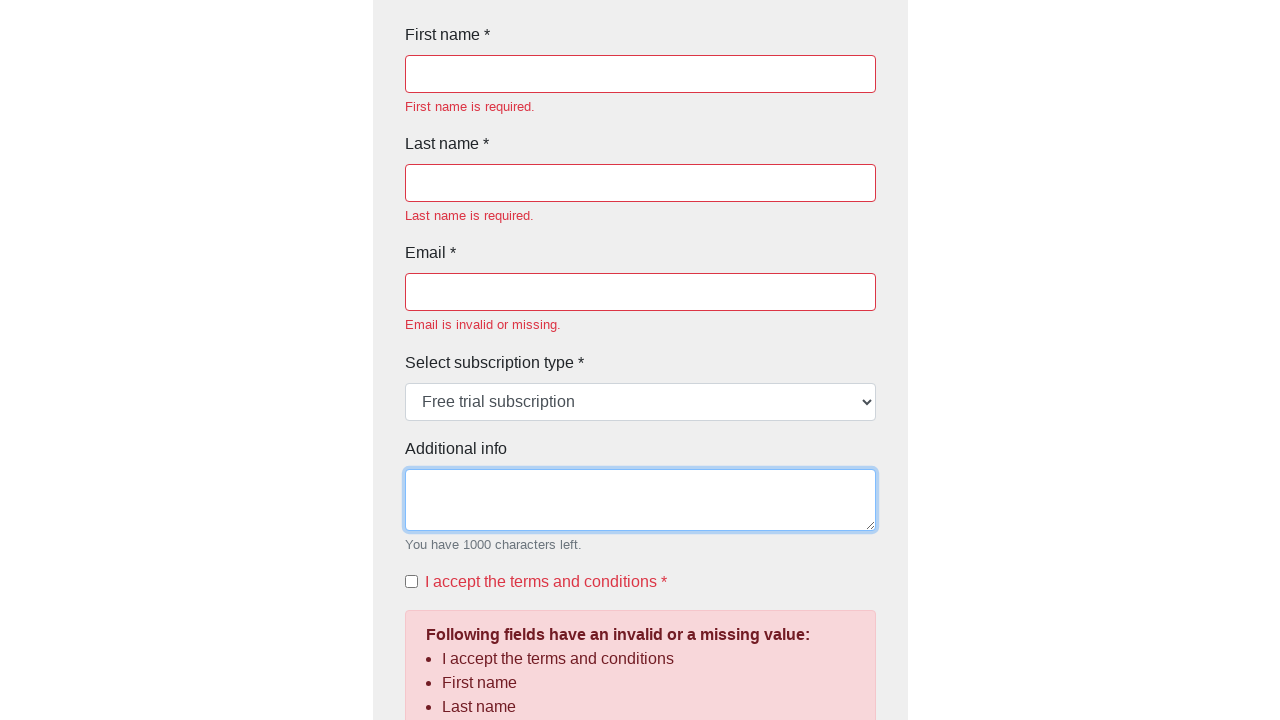

Test case 10: Clicked submit button at (442, 649) on button[type='submit']
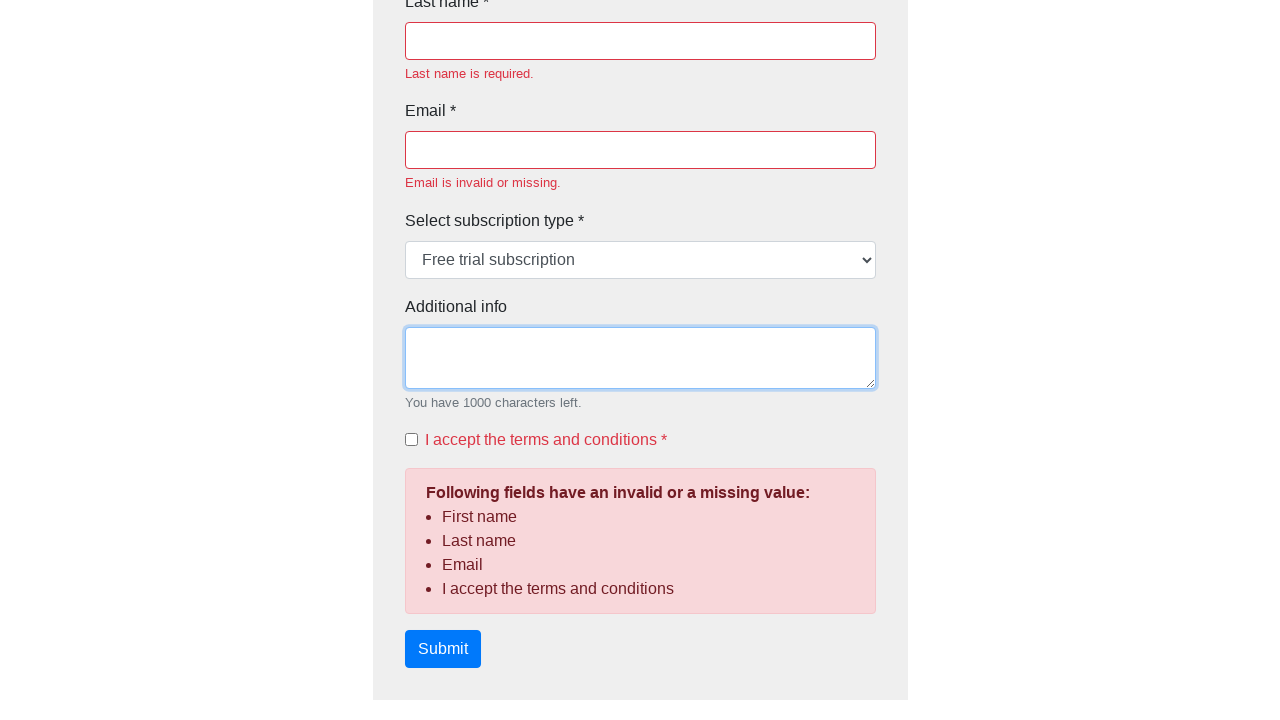

Test case 10: Waited 500ms for form response
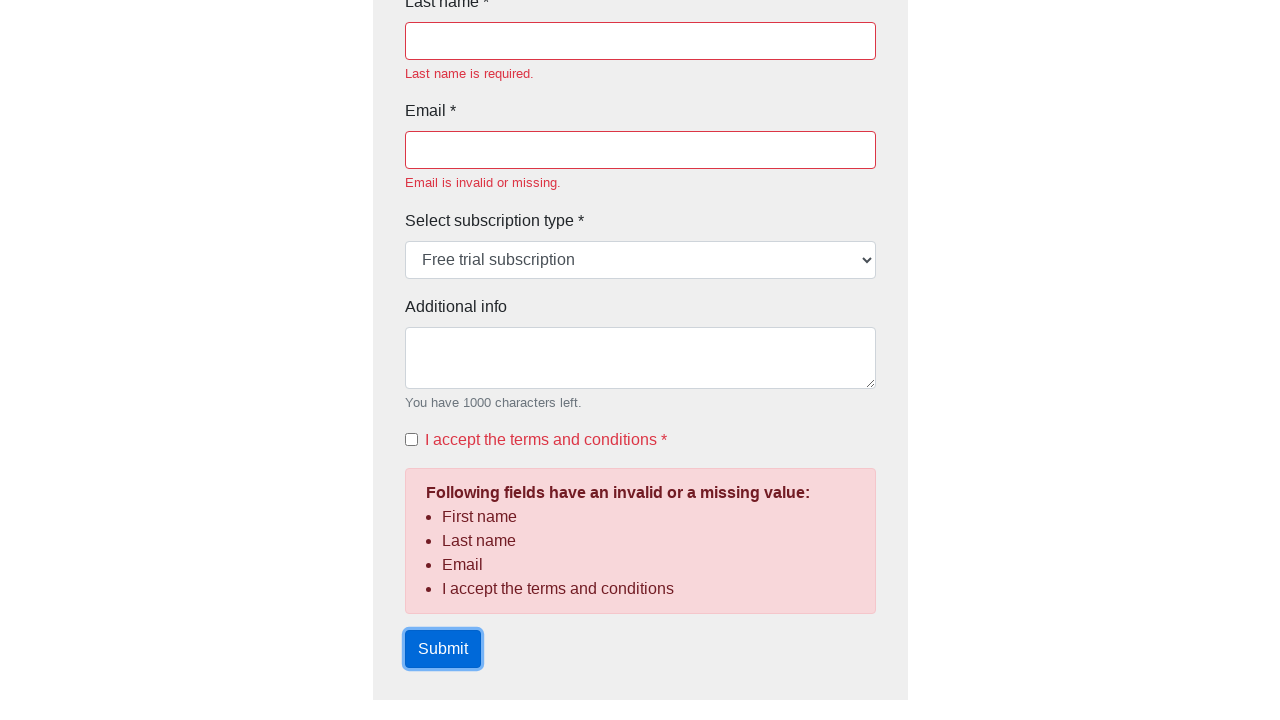

Test case 10: Form validation failed - alert displayed
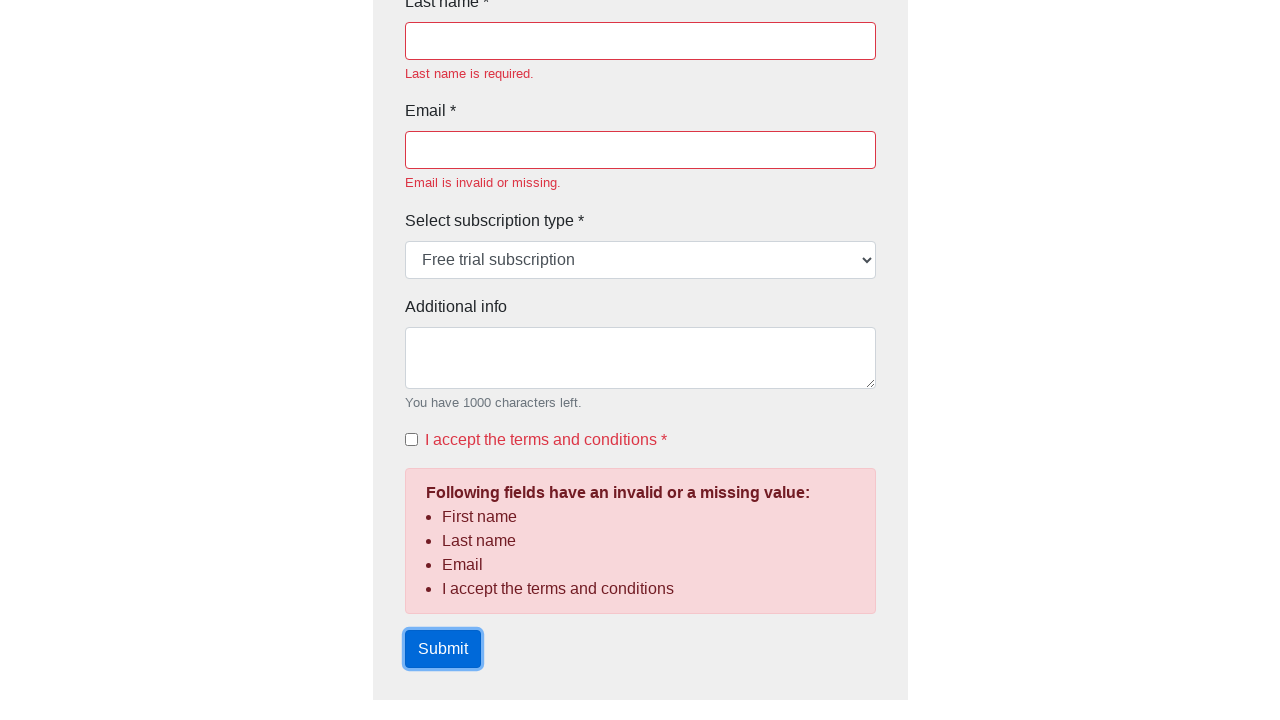

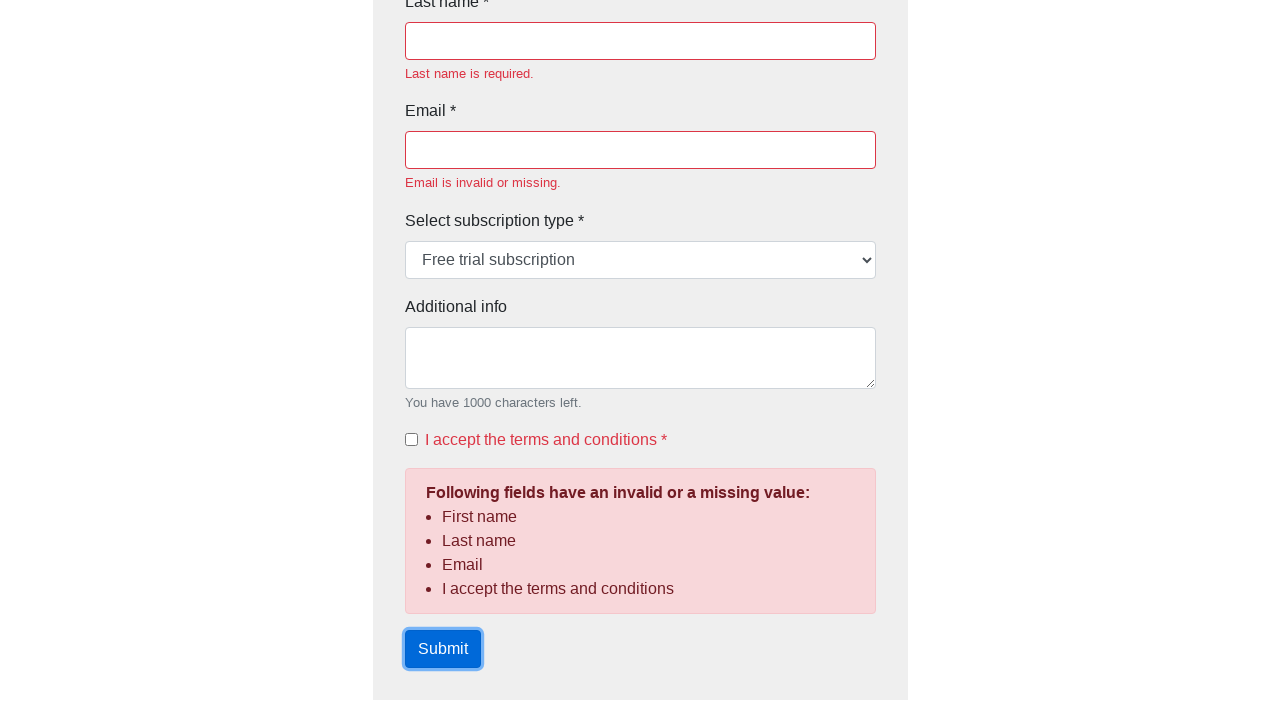